Navigates to jQuery UI website and demonstrates element highlighting by repeatedly changing the style of the "Demos" link to create a blinking effect

Starting URL: http://jqueryui.com/

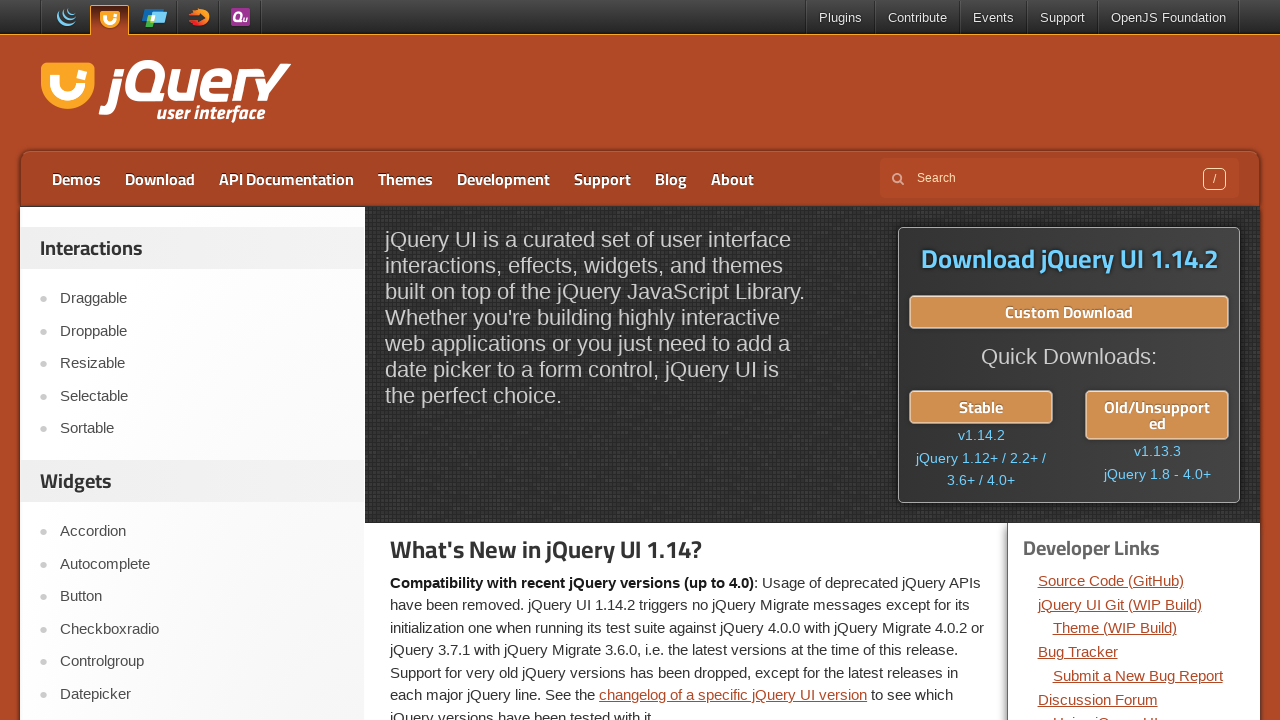

Located the 'Demos' link element
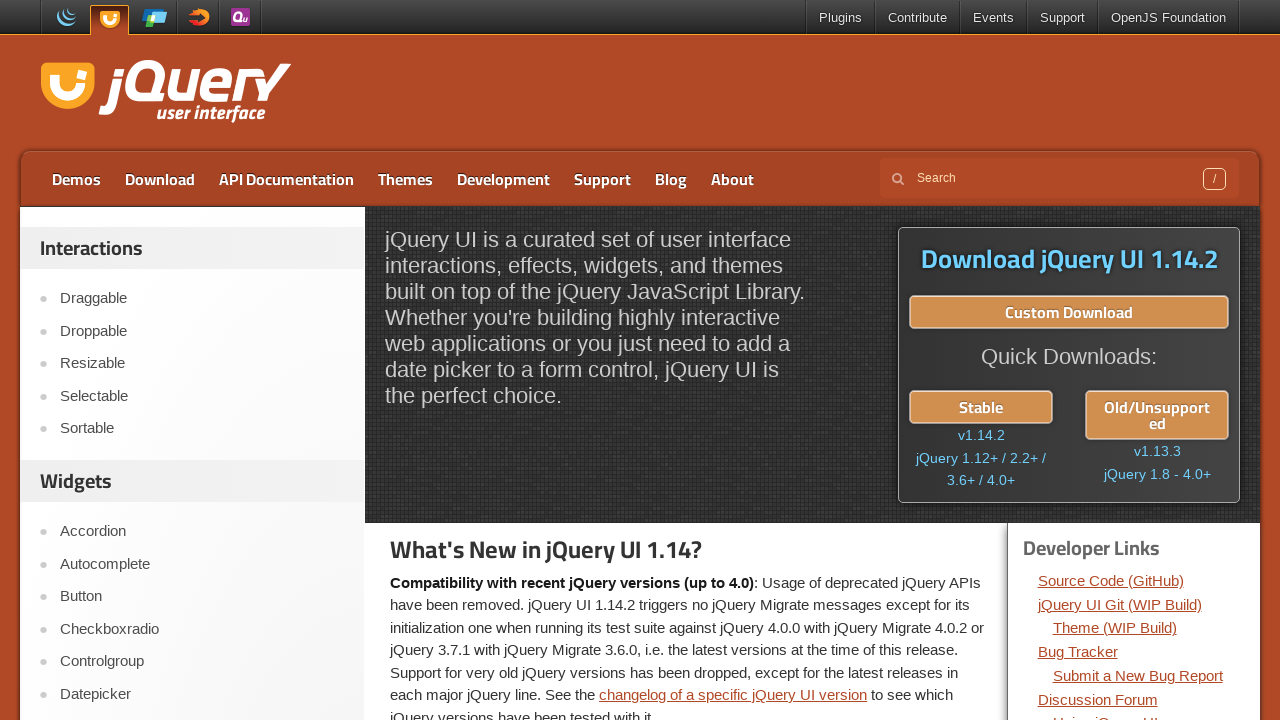

Applied yellow highlight with green dotted border to Demos link (blink cycle 1/20)
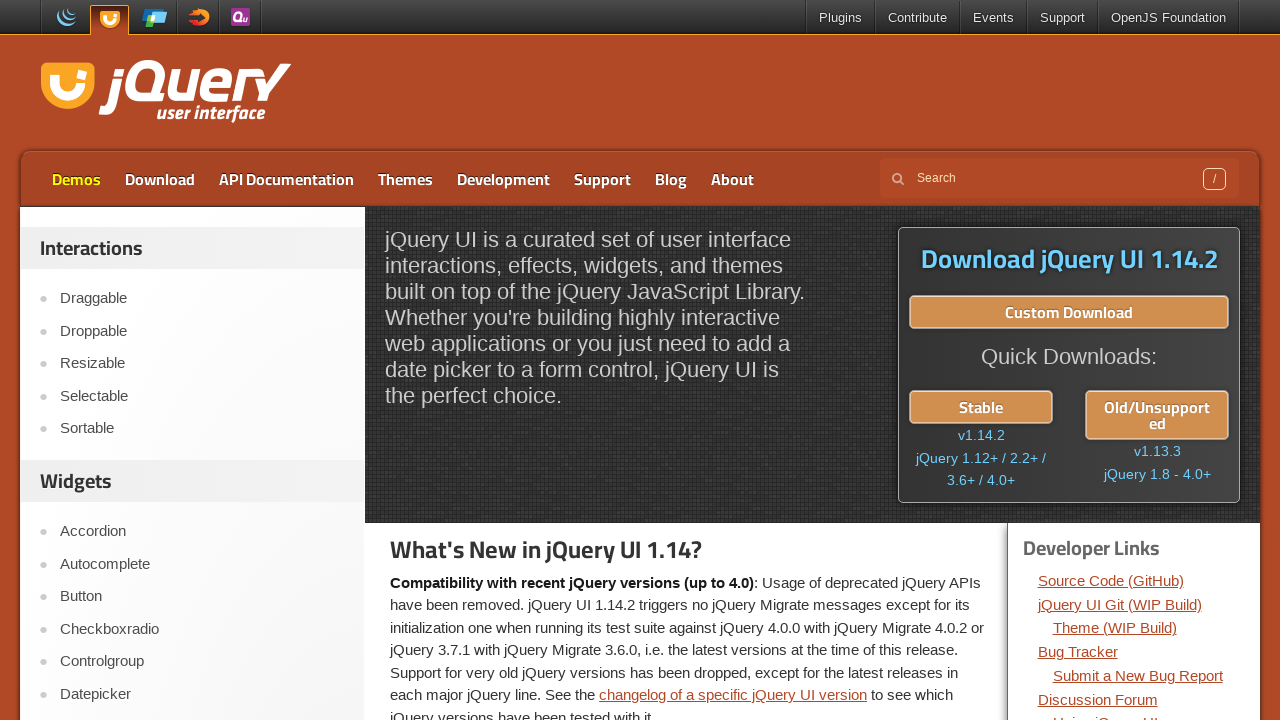

Waited 300ms for highlight visibility (blink cycle 1/20)
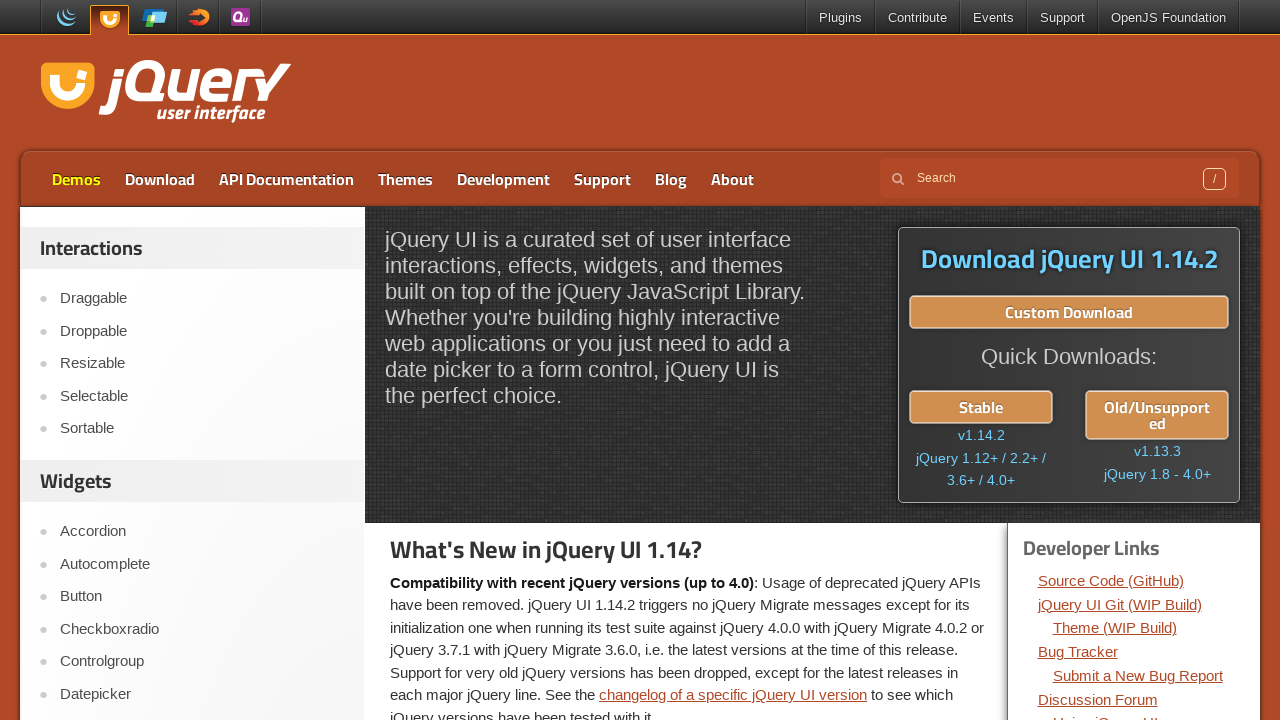

Removed highlight by making Demos link transparent (blink cycle 1/20)
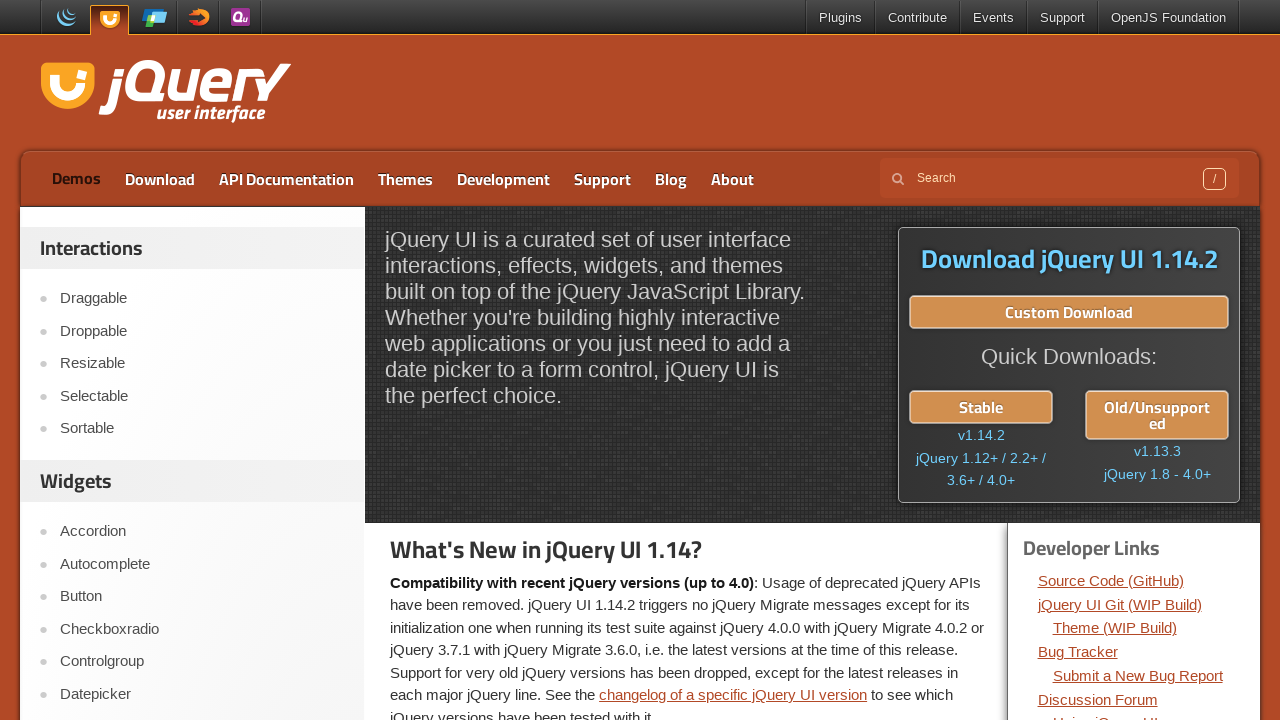

Waited 300ms for highlight removal (blink cycle 1/20)
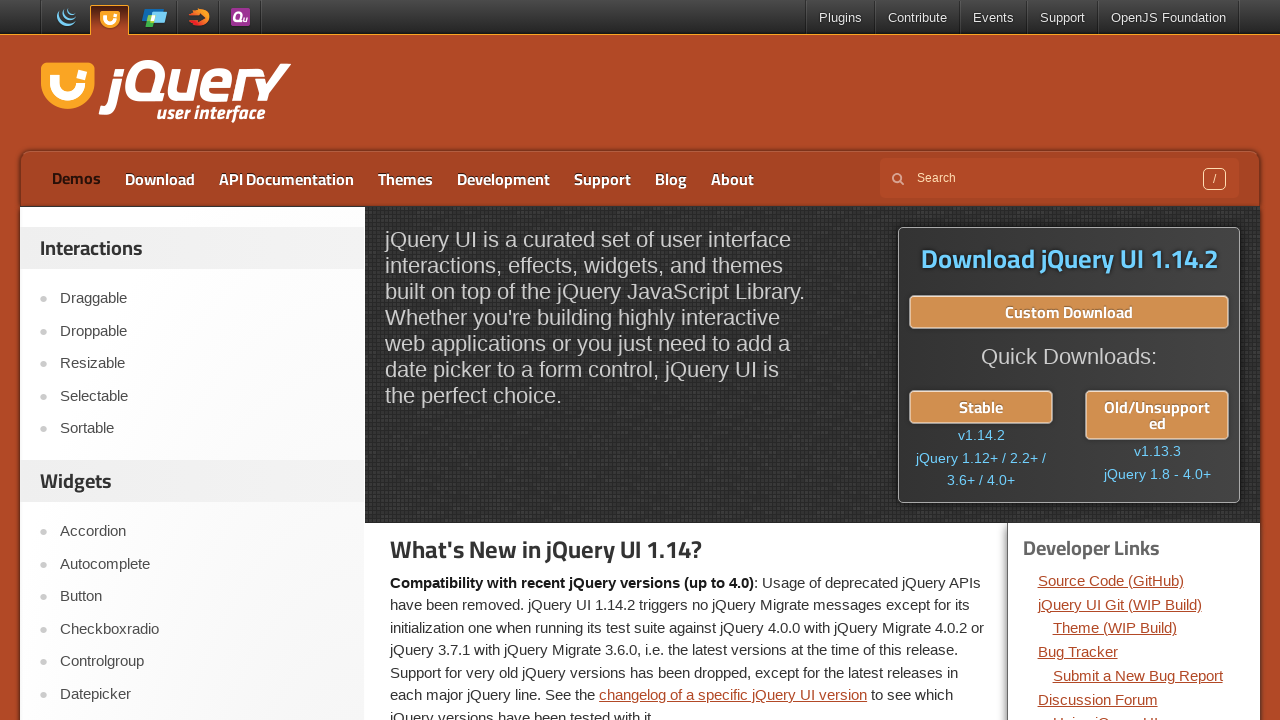

Applied yellow highlight with green dotted border to Demos link (blink cycle 2/20)
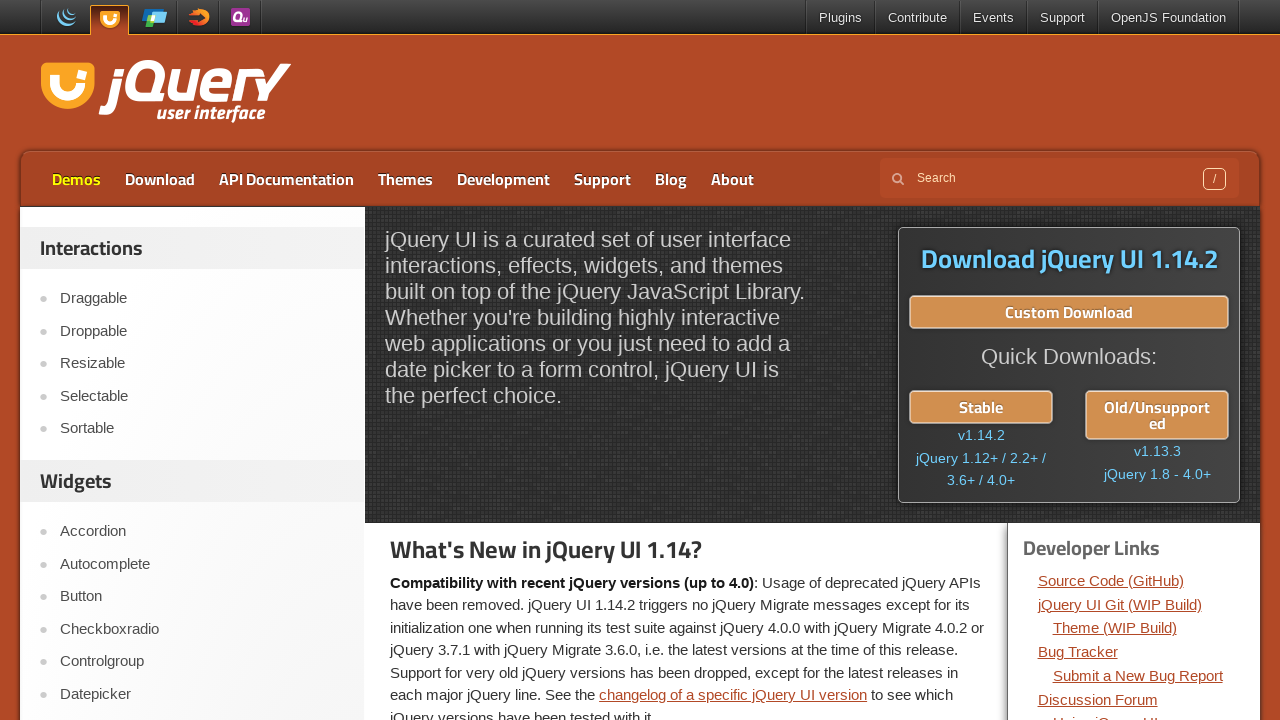

Waited 300ms for highlight visibility (blink cycle 2/20)
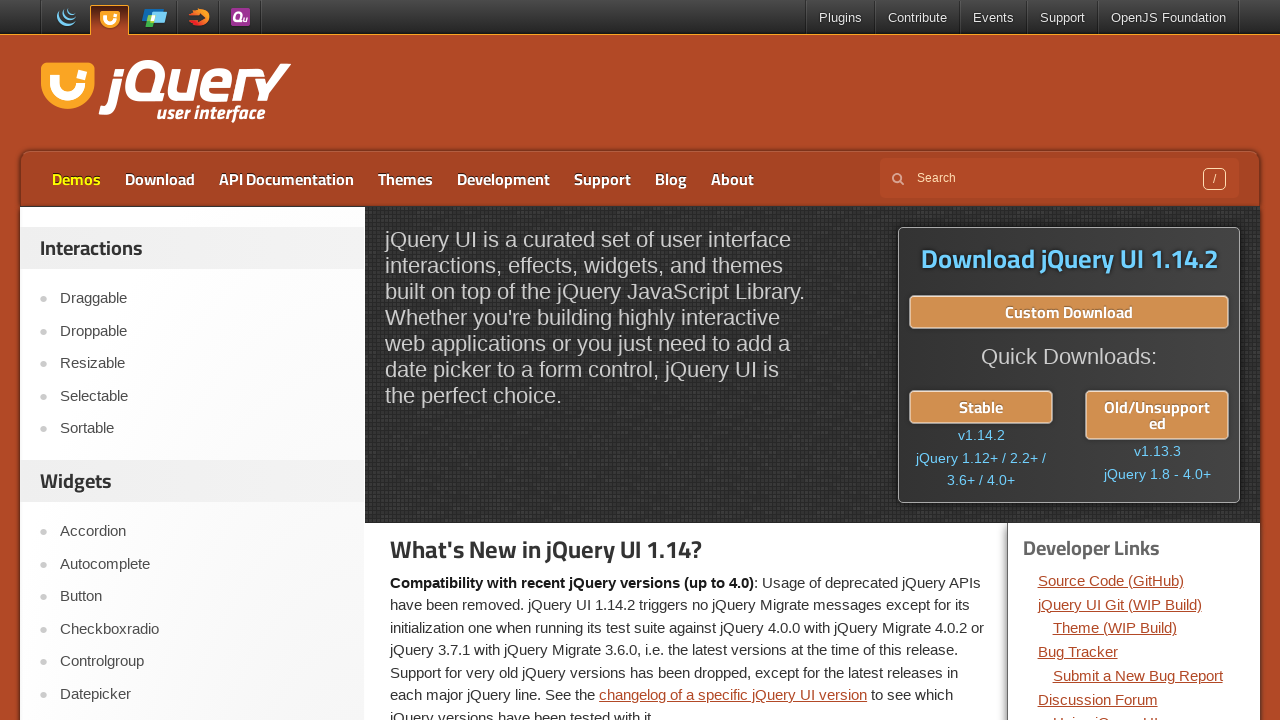

Removed highlight by making Demos link transparent (blink cycle 2/20)
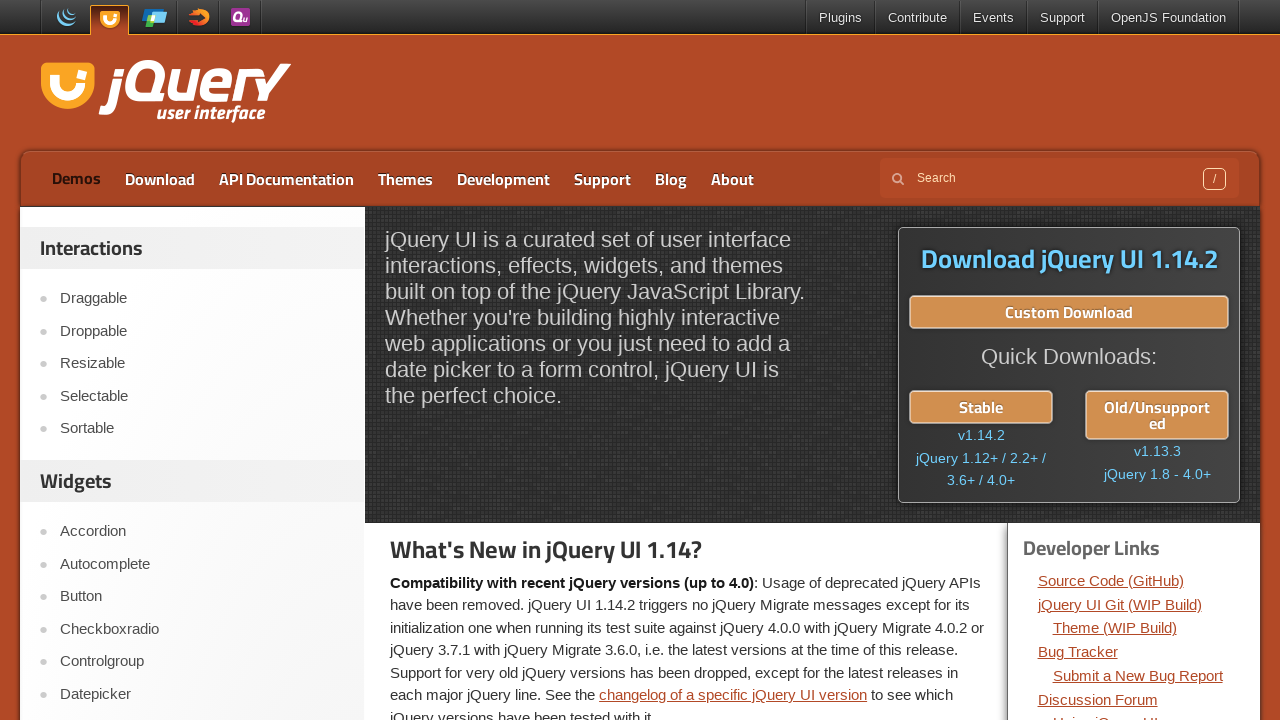

Waited 300ms for highlight removal (blink cycle 2/20)
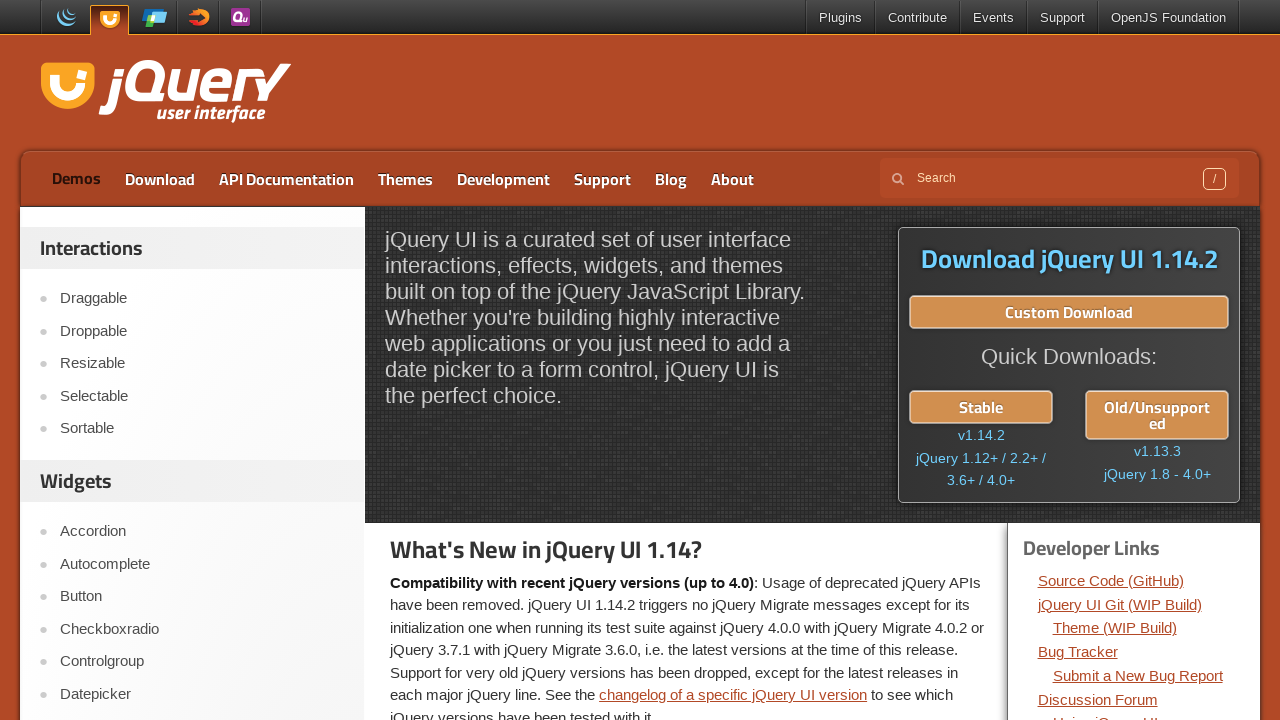

Applied yellow highlight with green dotted border to Demos link (blink cycle 3/20)
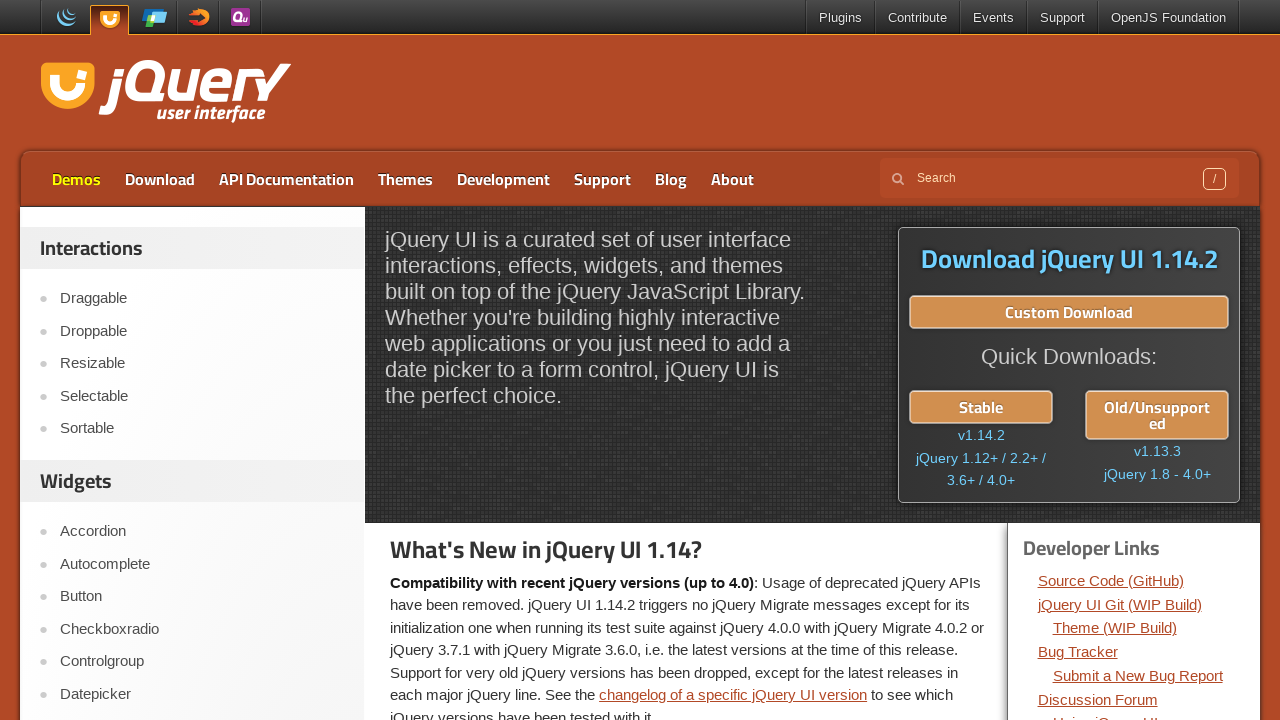

Waited 300ms for highlight visibility (blink cycle 3/20)
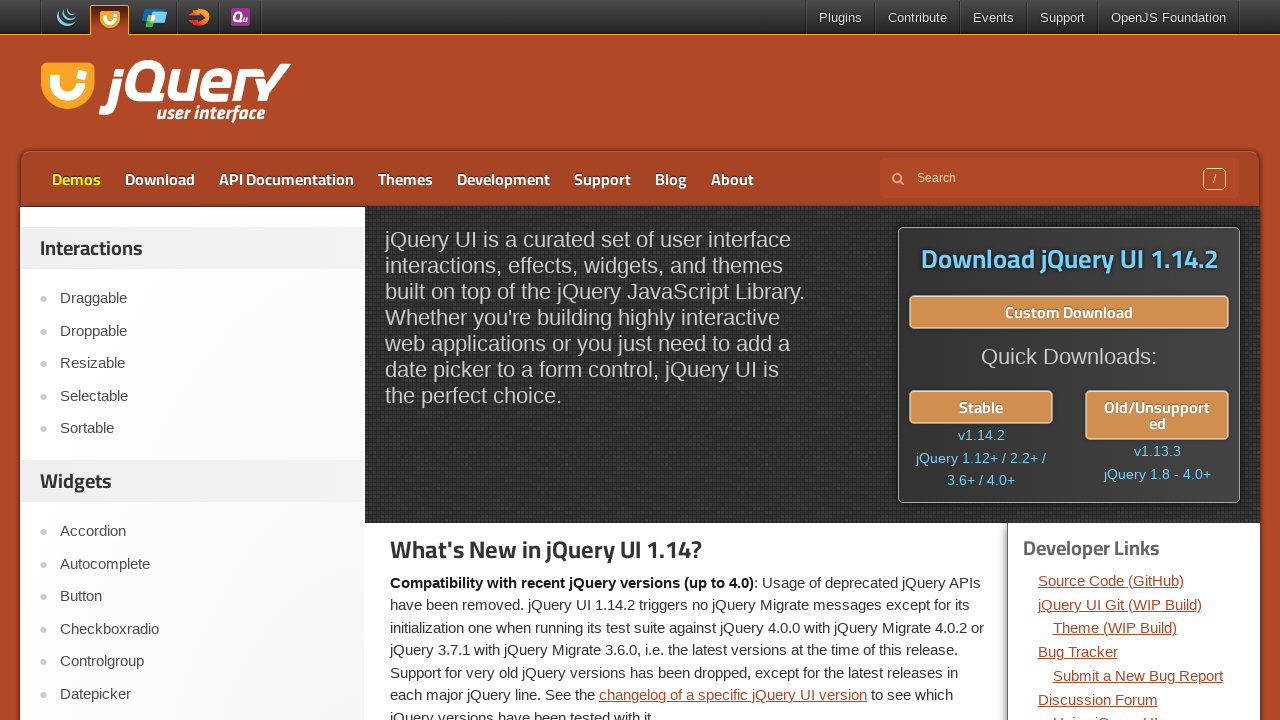

Removed highlight by making Demos link transparent (blink cycle 3/20)
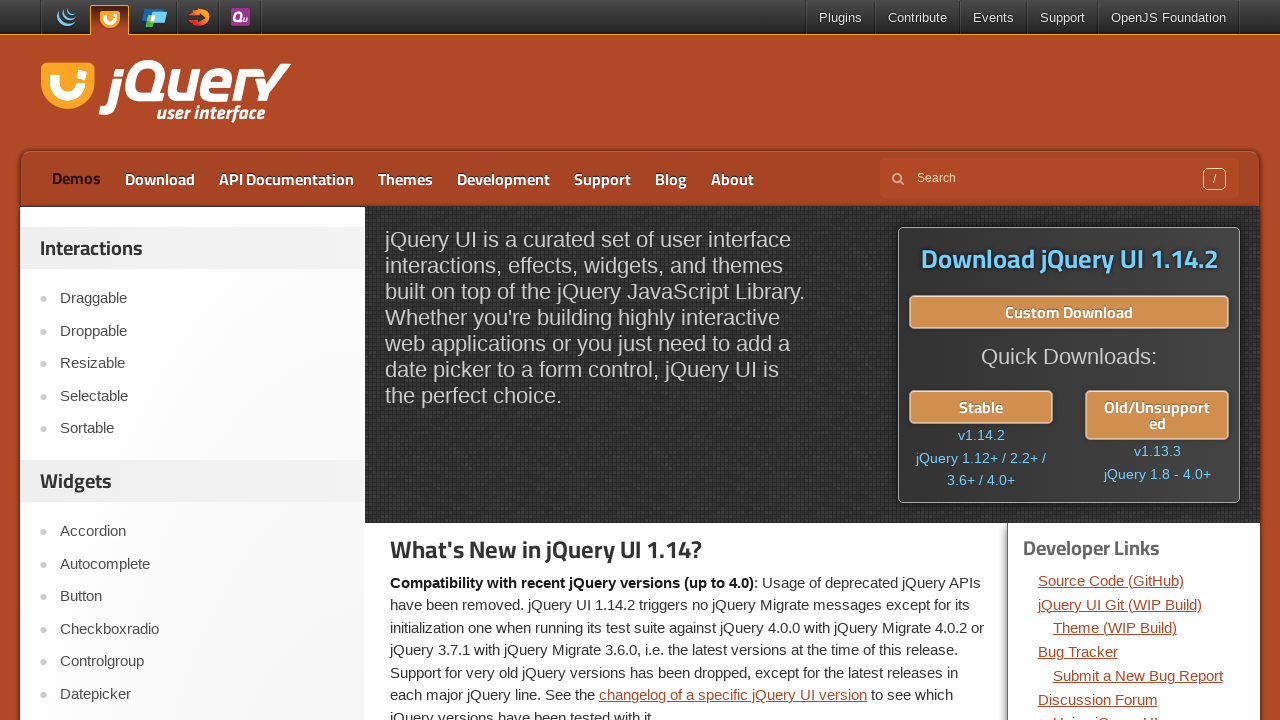

Waited 300ms for highlight removal (blink cycle 3/20)
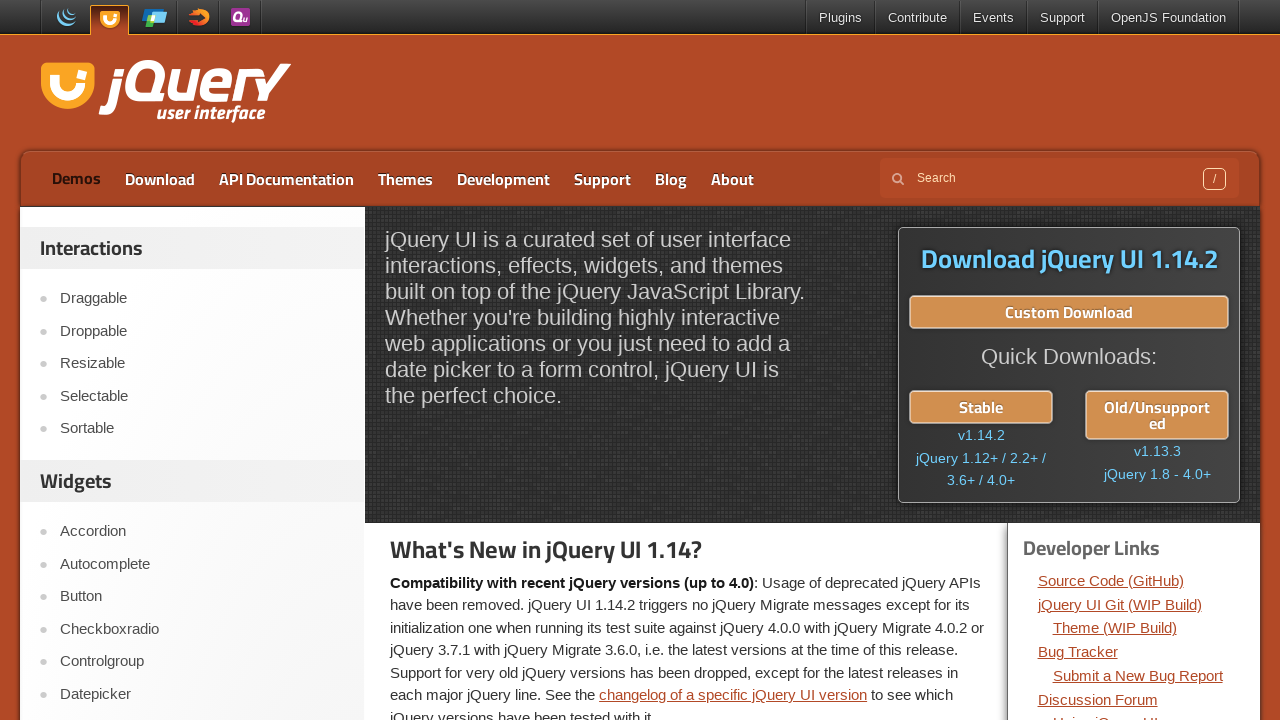

Applied yellow highlight with green dotted border to Demos link (blink cycle 4/20)
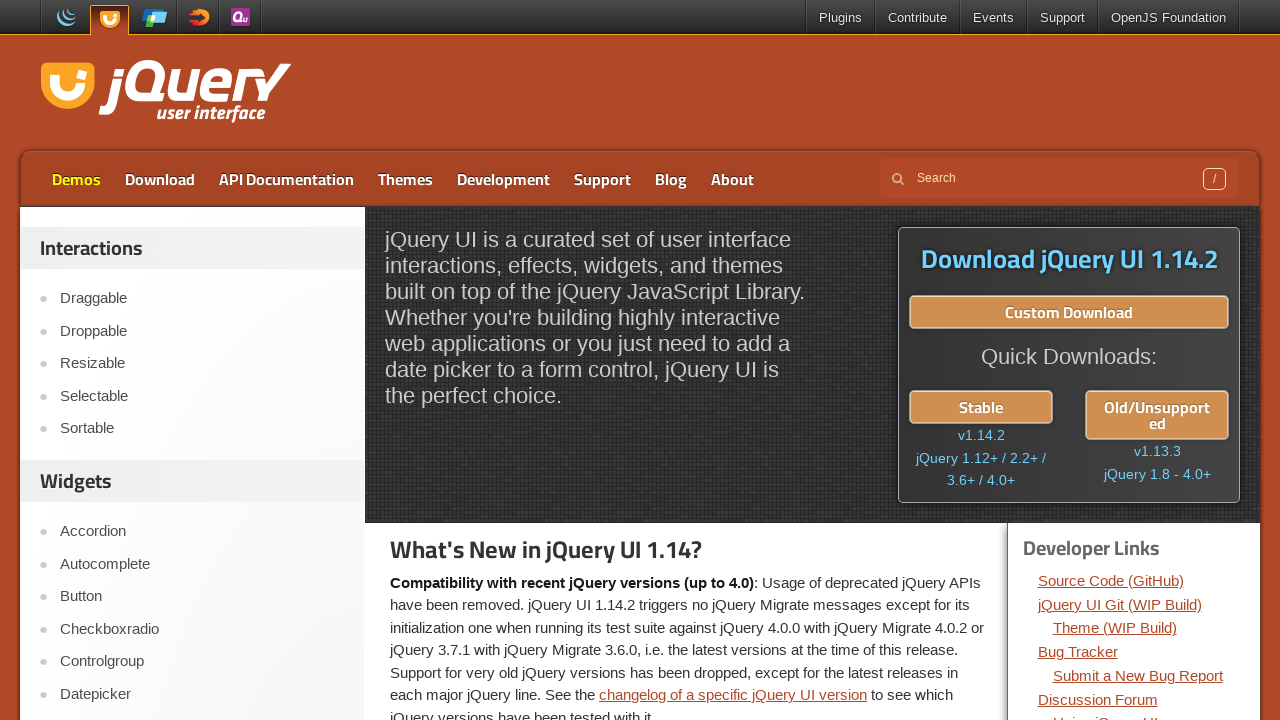

Waited 300ms for highlight visibility (blink cycle 4/20)
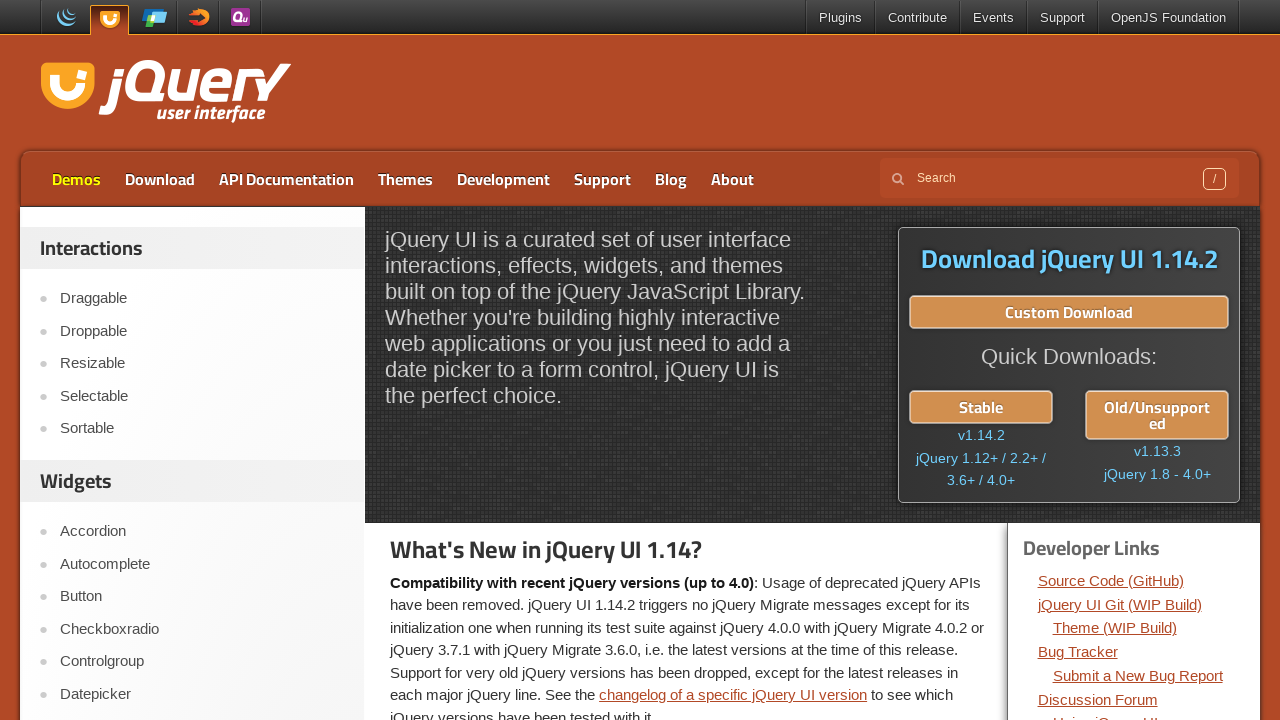

Removed highlight by making Demos link transparent (blink cycle 4/20)
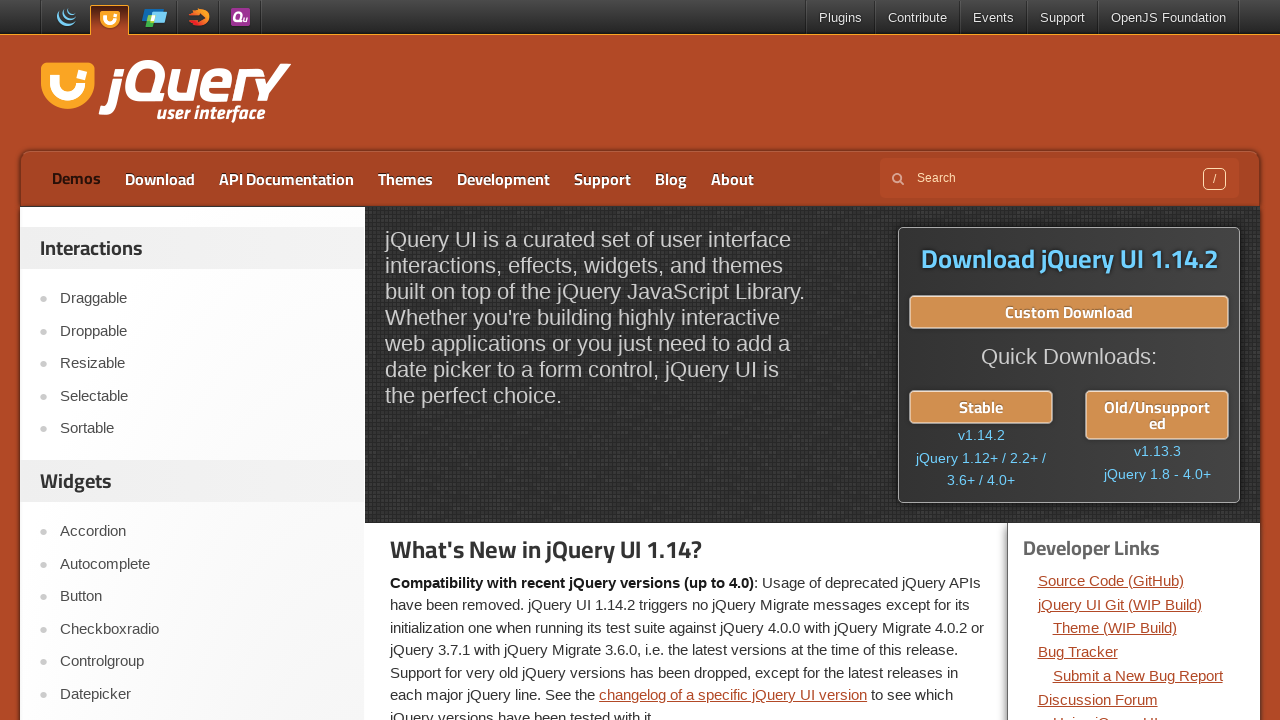

Waited 300ms for highlight removal (blink cycle 4/20)
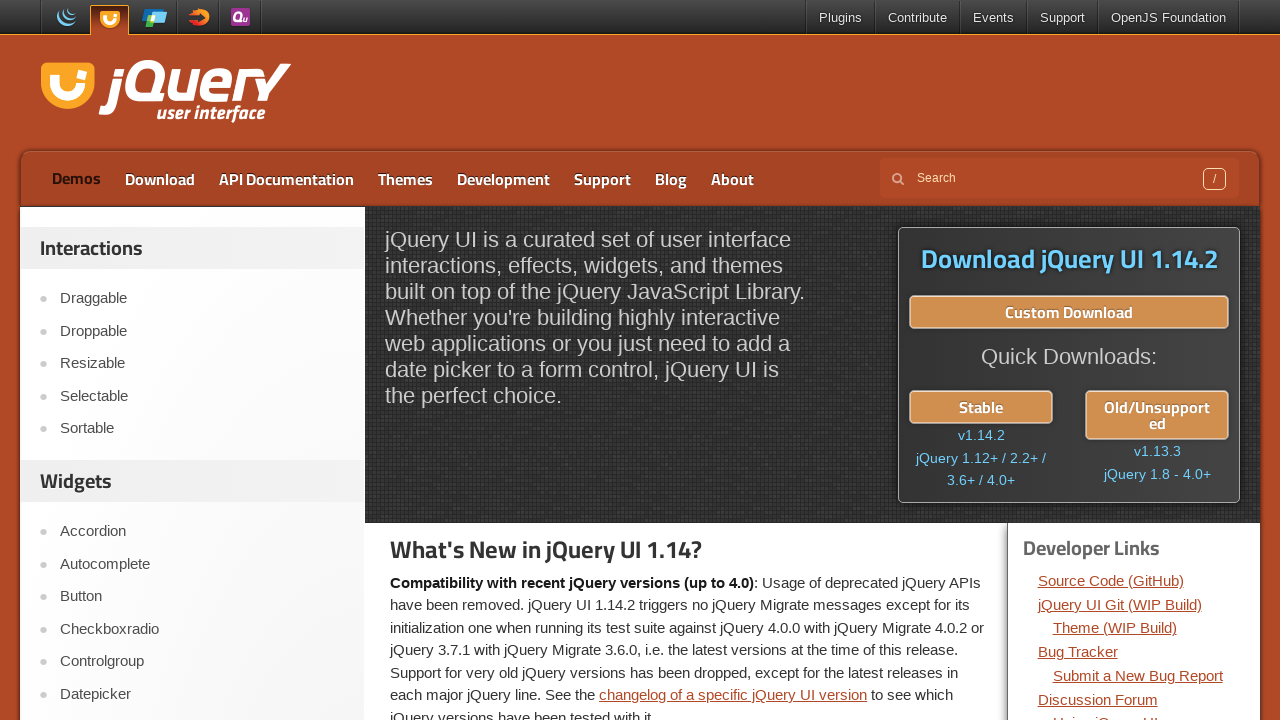

Applied yellow highlight with green dotted border to Demos link (blink cycle 5/20)
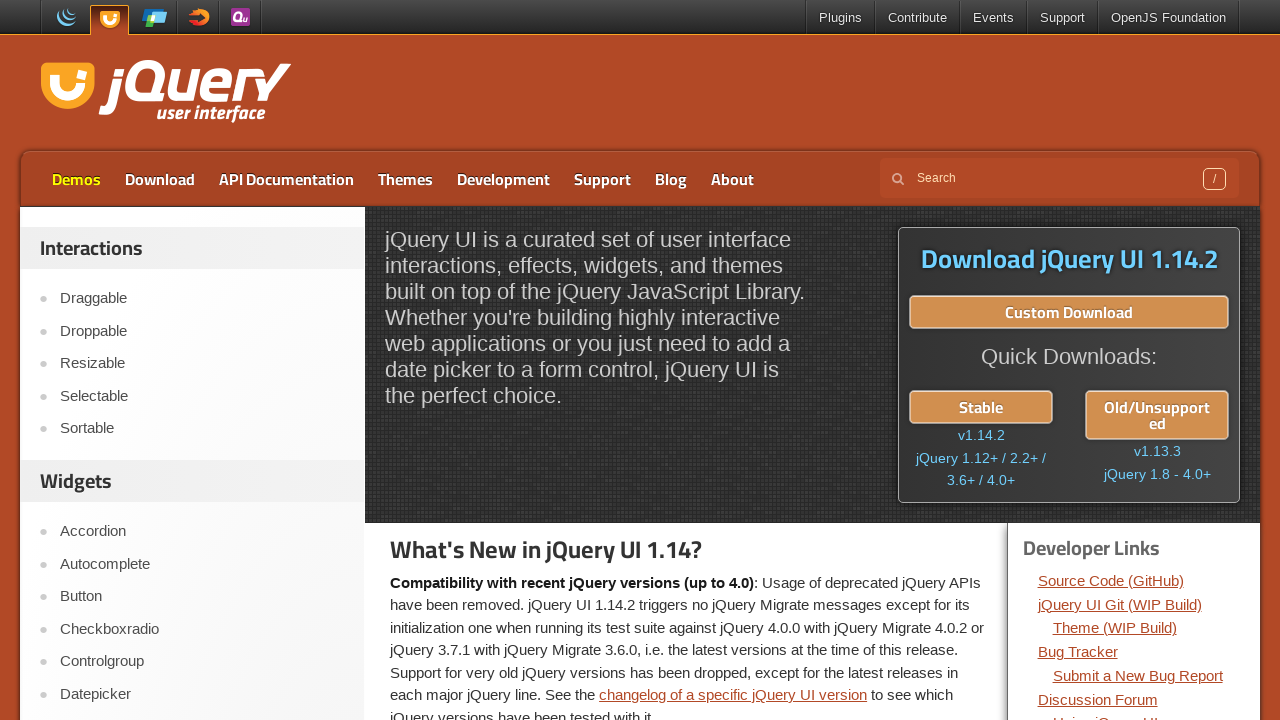

Waited 300ms for highlight visibility (blink cycle 5/20)
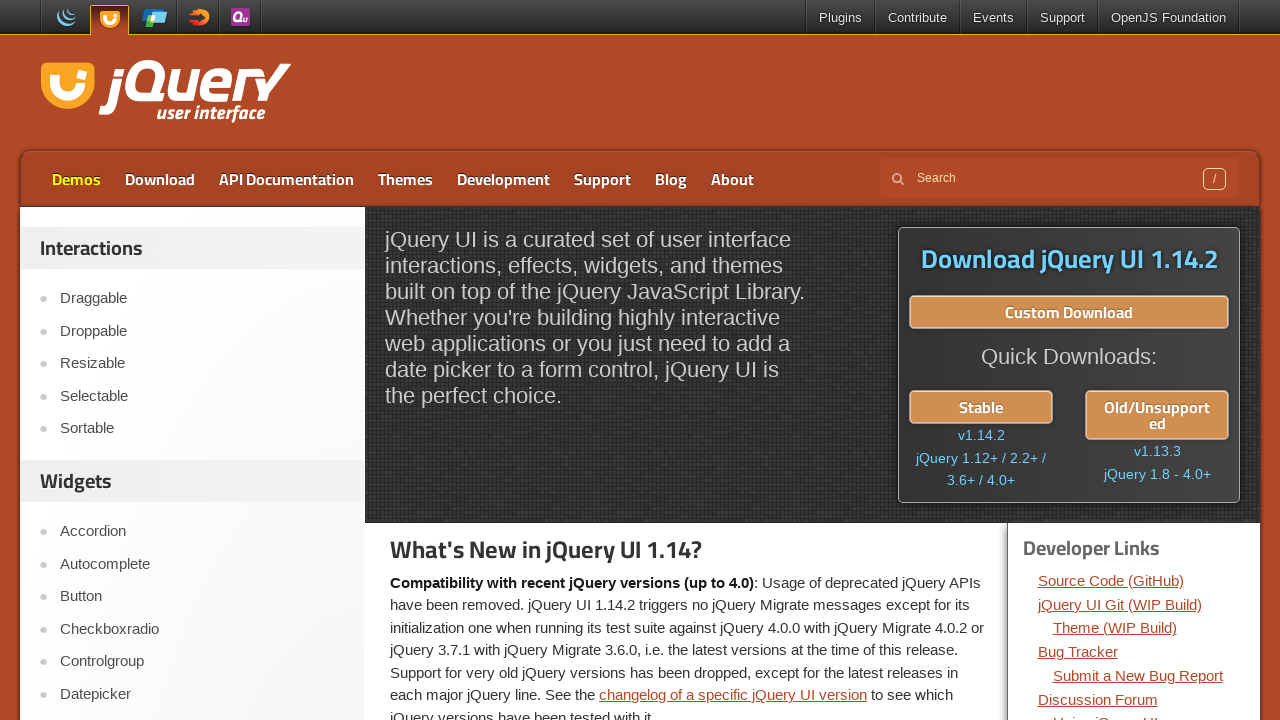

Removed highlight by making Demos link transparent (blink cycle 5/20)
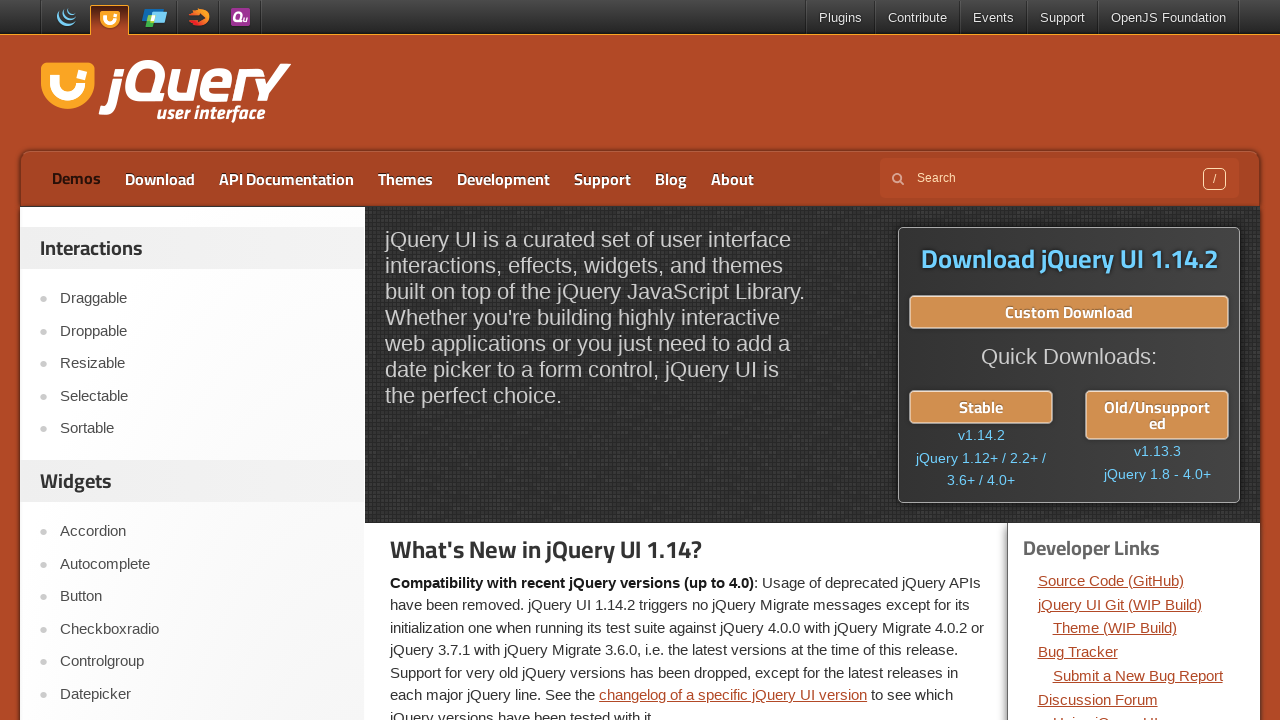

Waited 300ms for highlight removal (blink cycle 5/20)
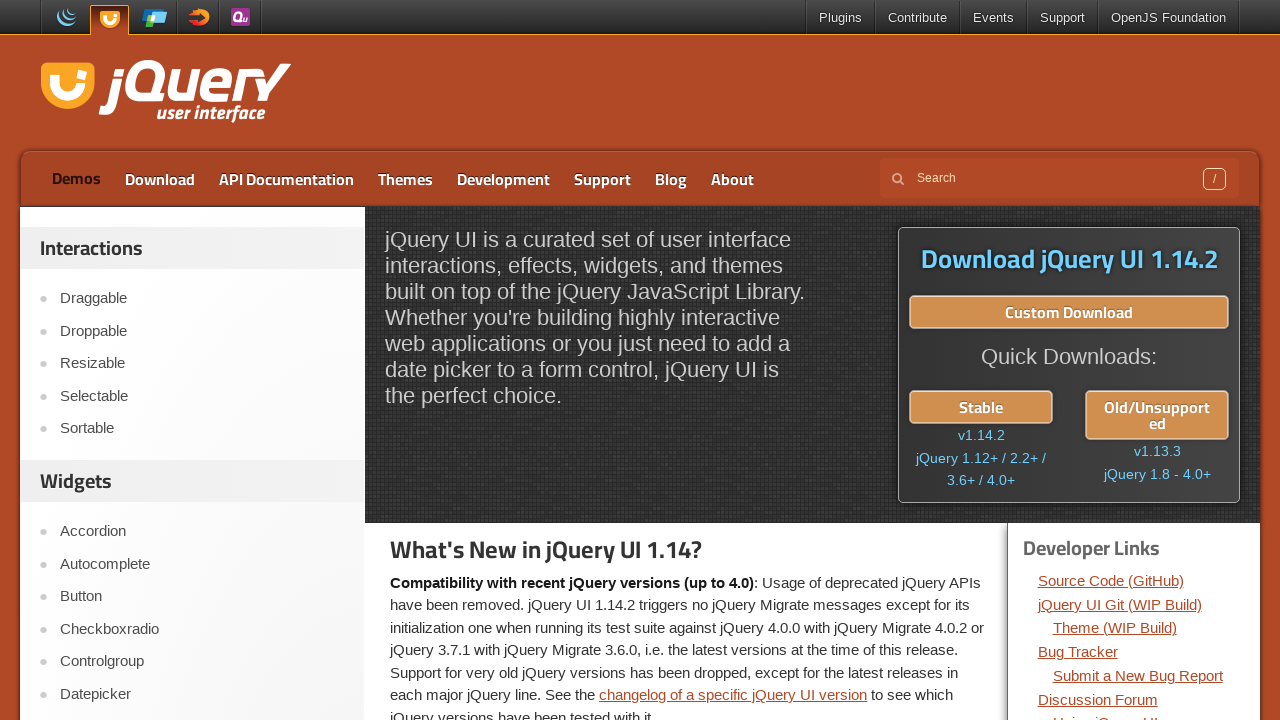

Applied yellow highlight with green dotted border to Demos link (blink cycle 6/20)
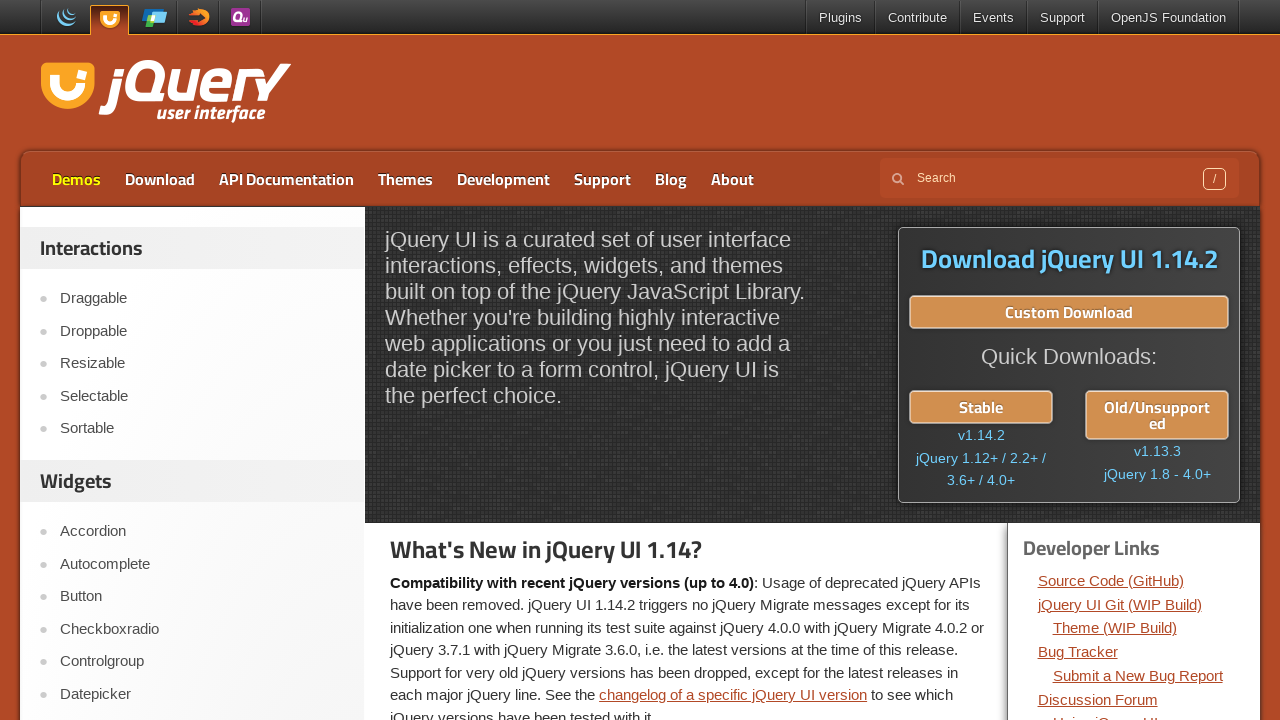

Waited 300ms for highlight visibility (blink cycle 6/20)
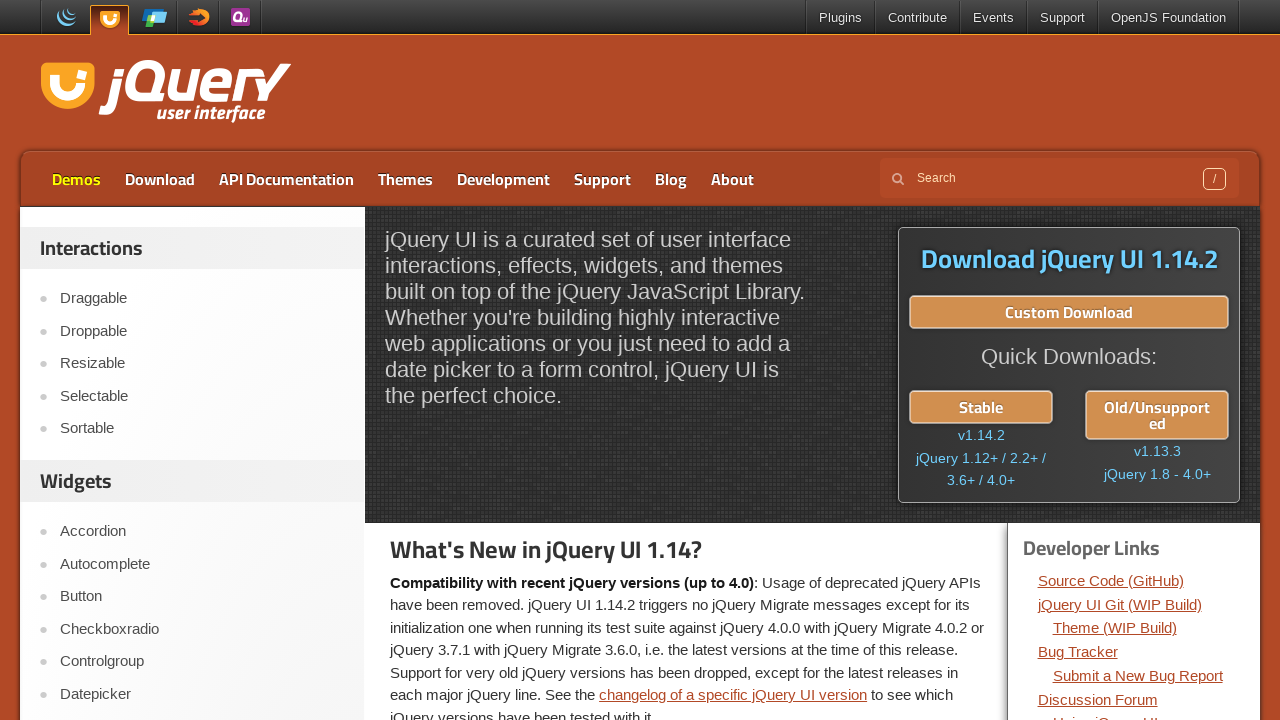

Removed highlight by making Demos link transparent (blink cycle 6/20)
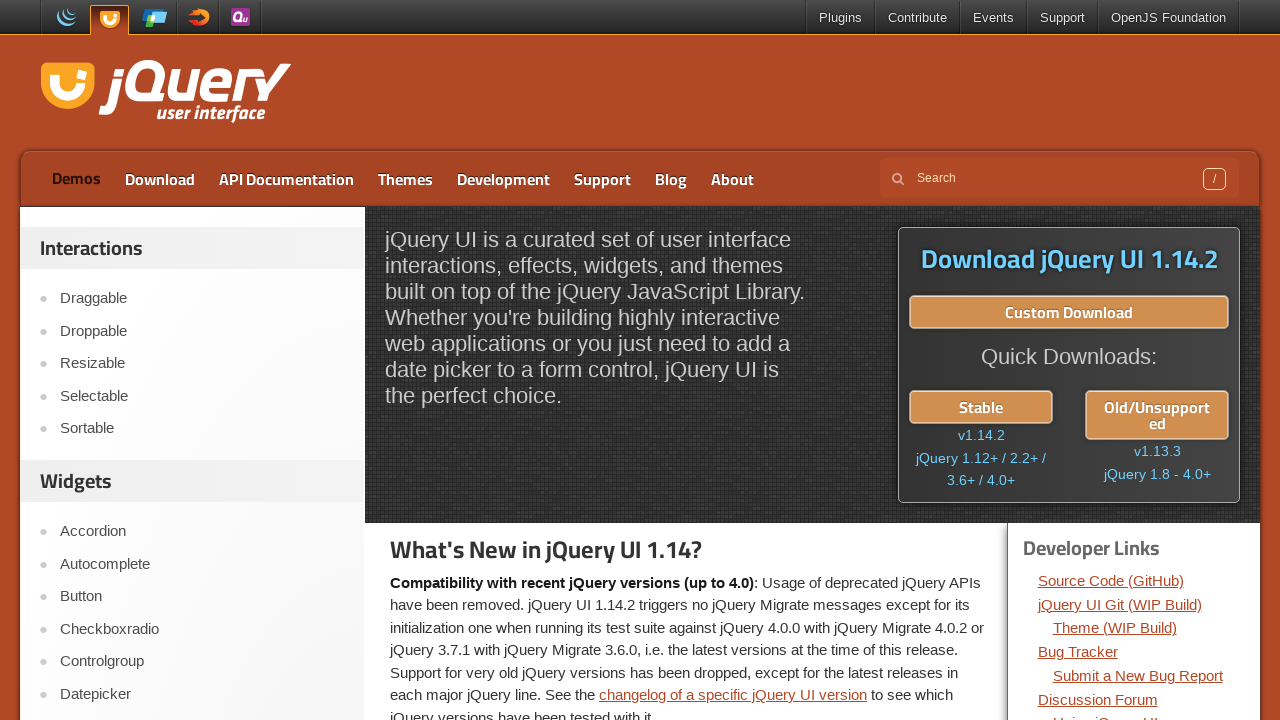

Waited 300ms for highlight removal (blink cycle 6/20)
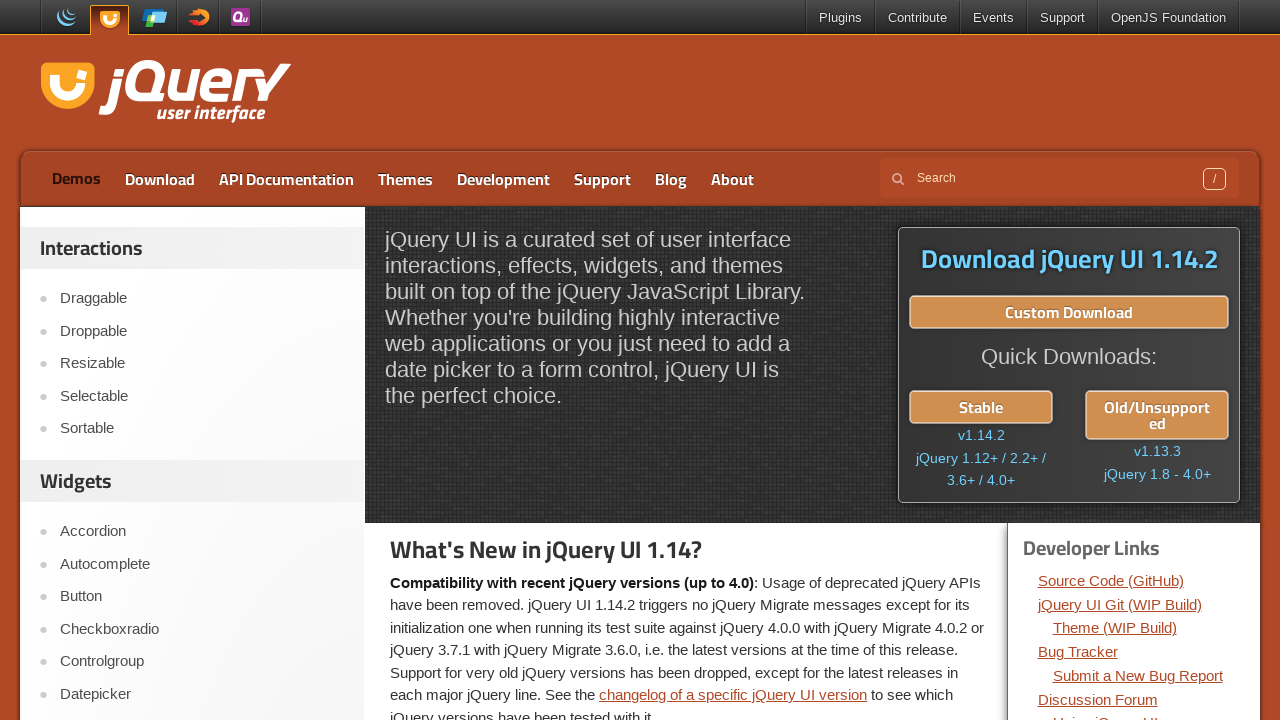

Applied yellow highlight with green dotted border to Demos link (blink cycle 7/20)
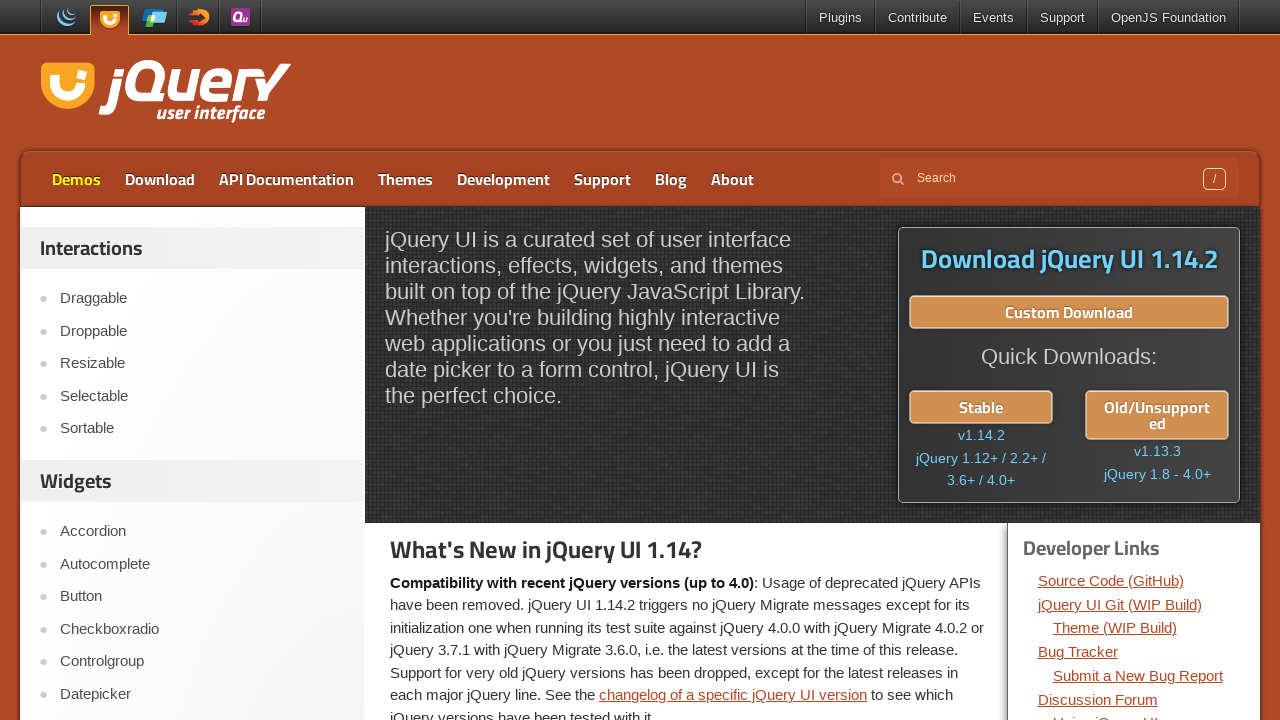

Waited 300ms for highlight visibility (blink cycle 7/20)
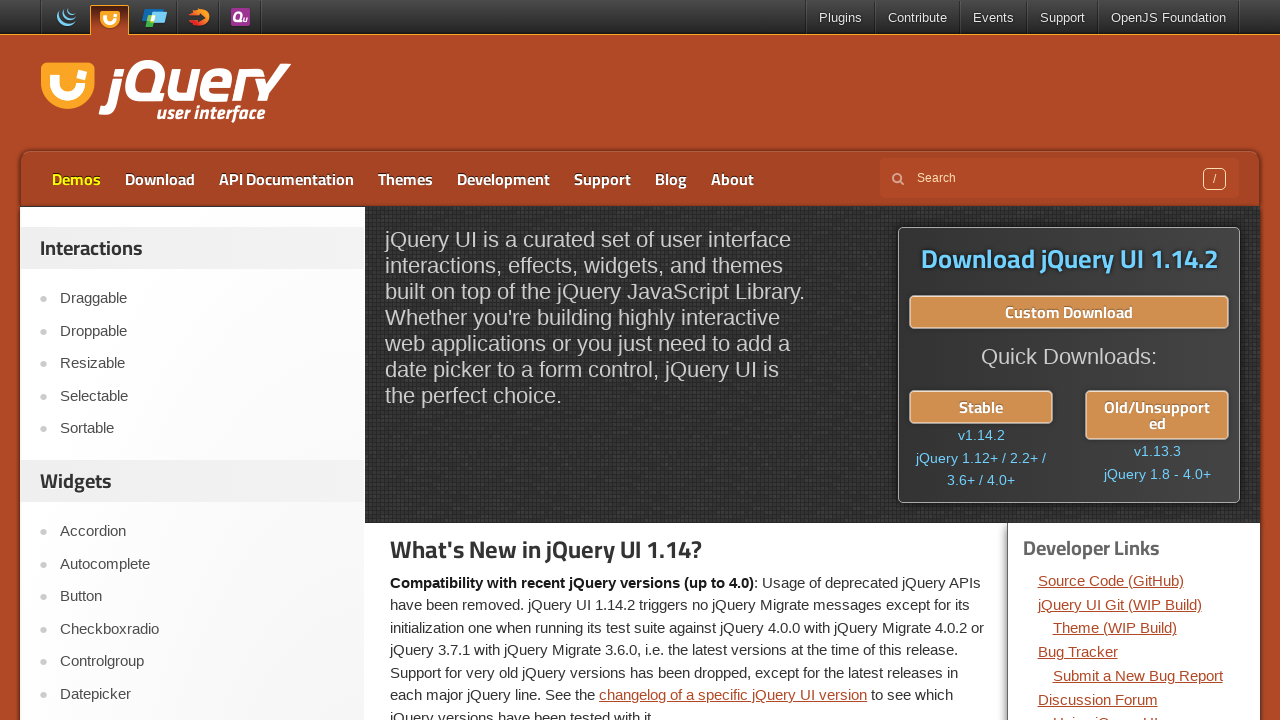

Removed highlight by making Demos link transparent (blink cycle 7/20)
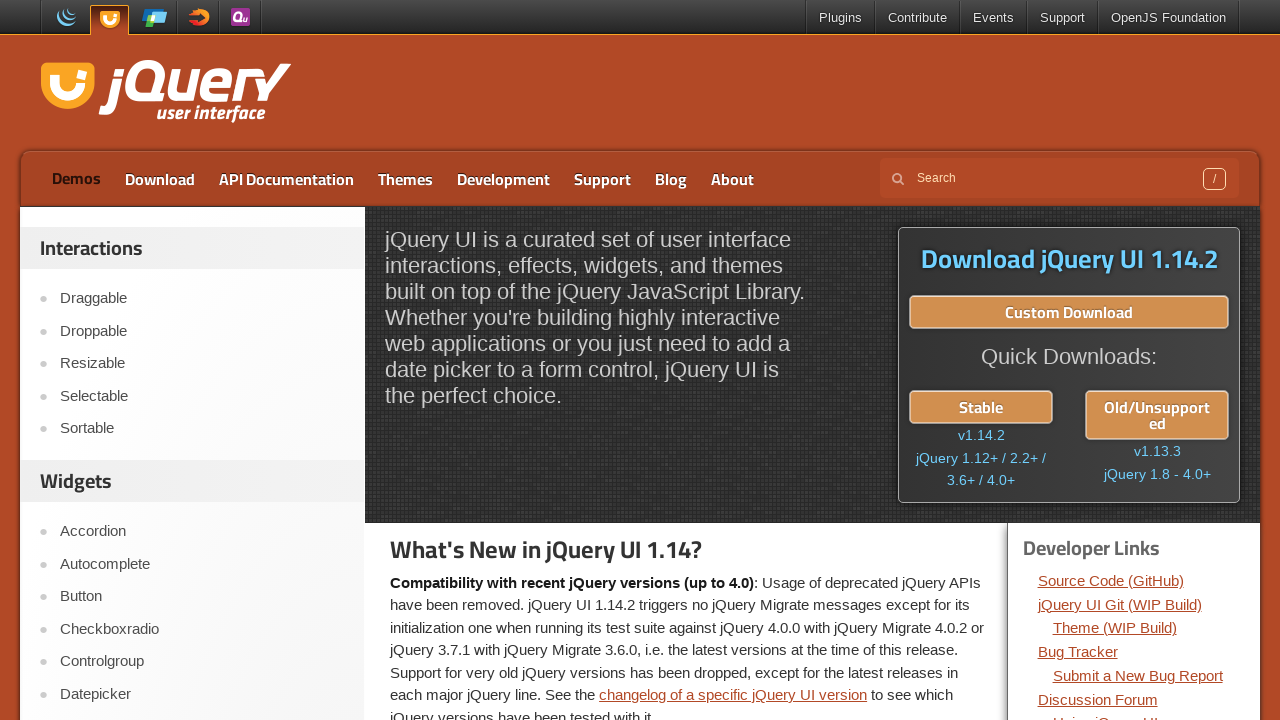

Waited 300ms for highlight removal (blink cycle 7/20)
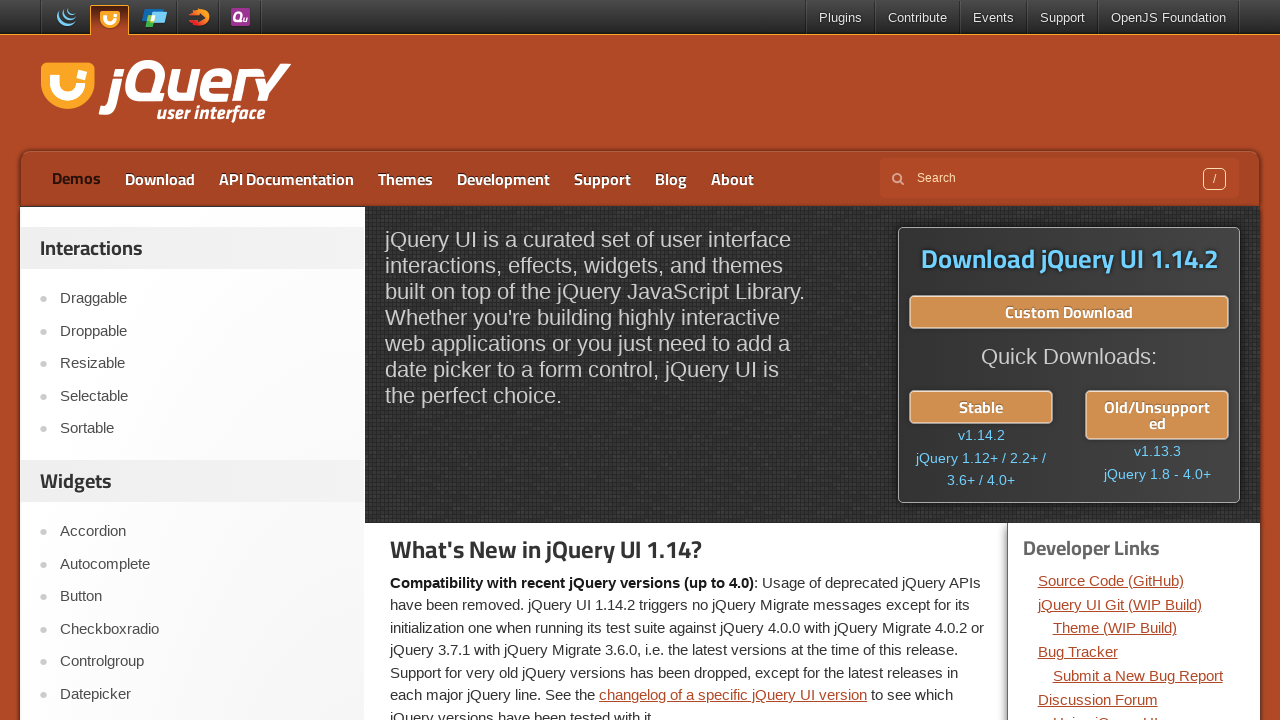

Applied yellow highlight with green dotted border to Demos link (blink cycle 8/20)
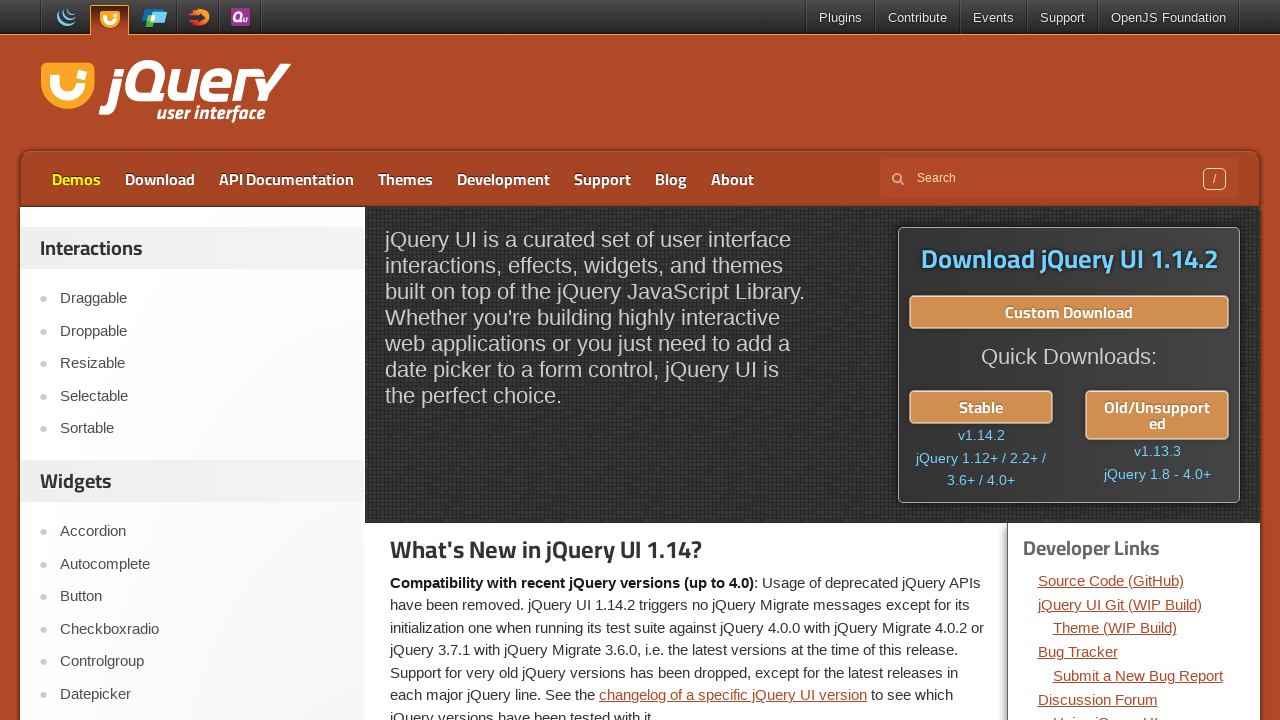

Waited 300ms for highlight visibility (blink cycle 8/20)
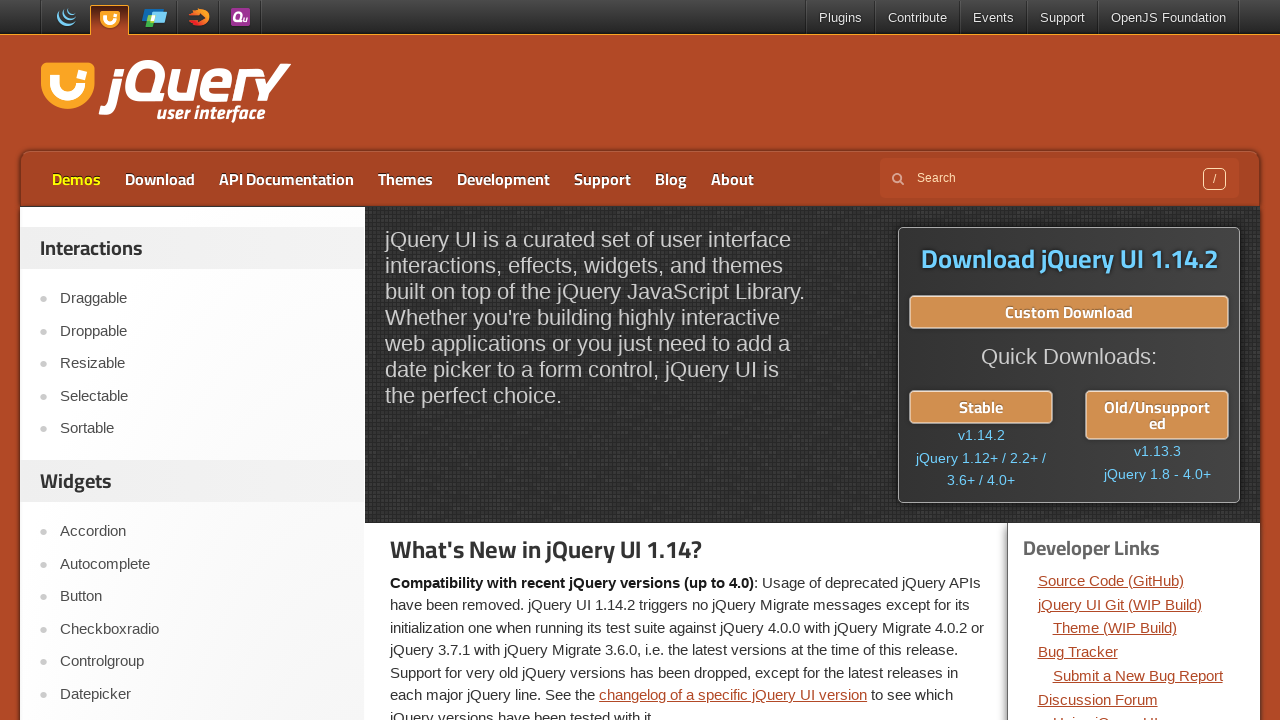

Removed highlight by making Demos link transparent (blink cycle 8/20)
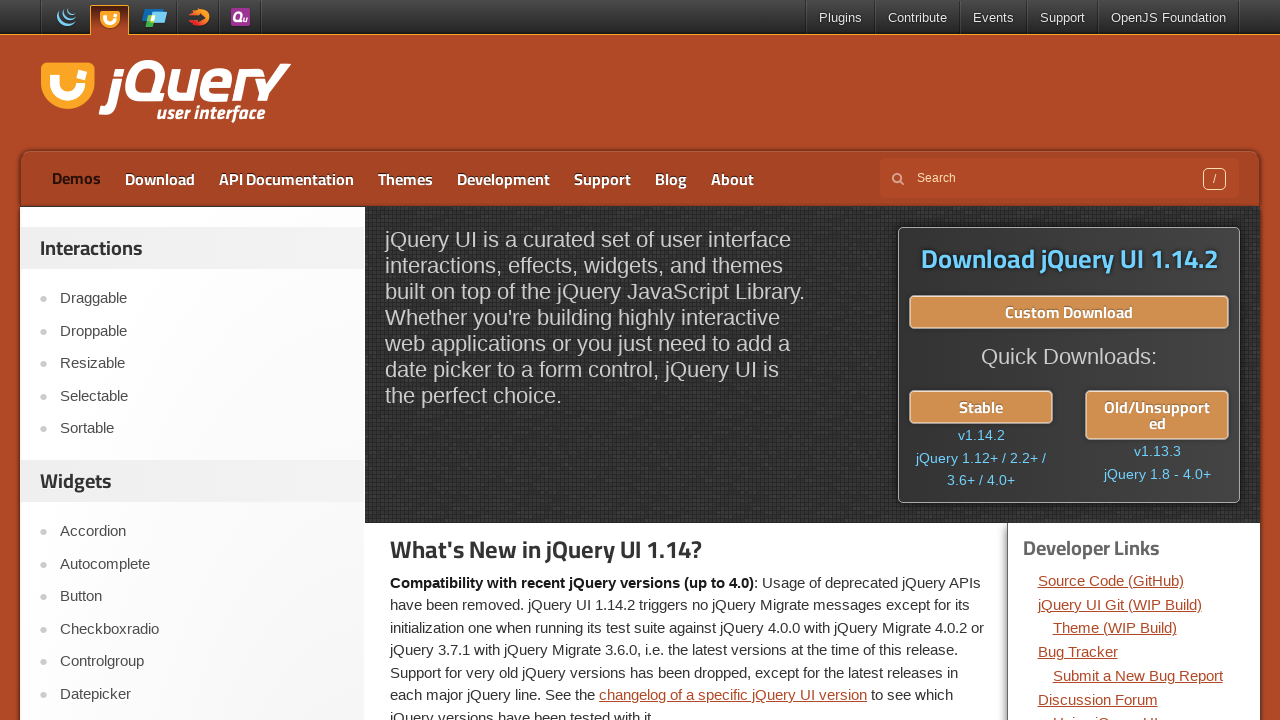

Waited 300ms for highlight removal (blink cycle 8/20)
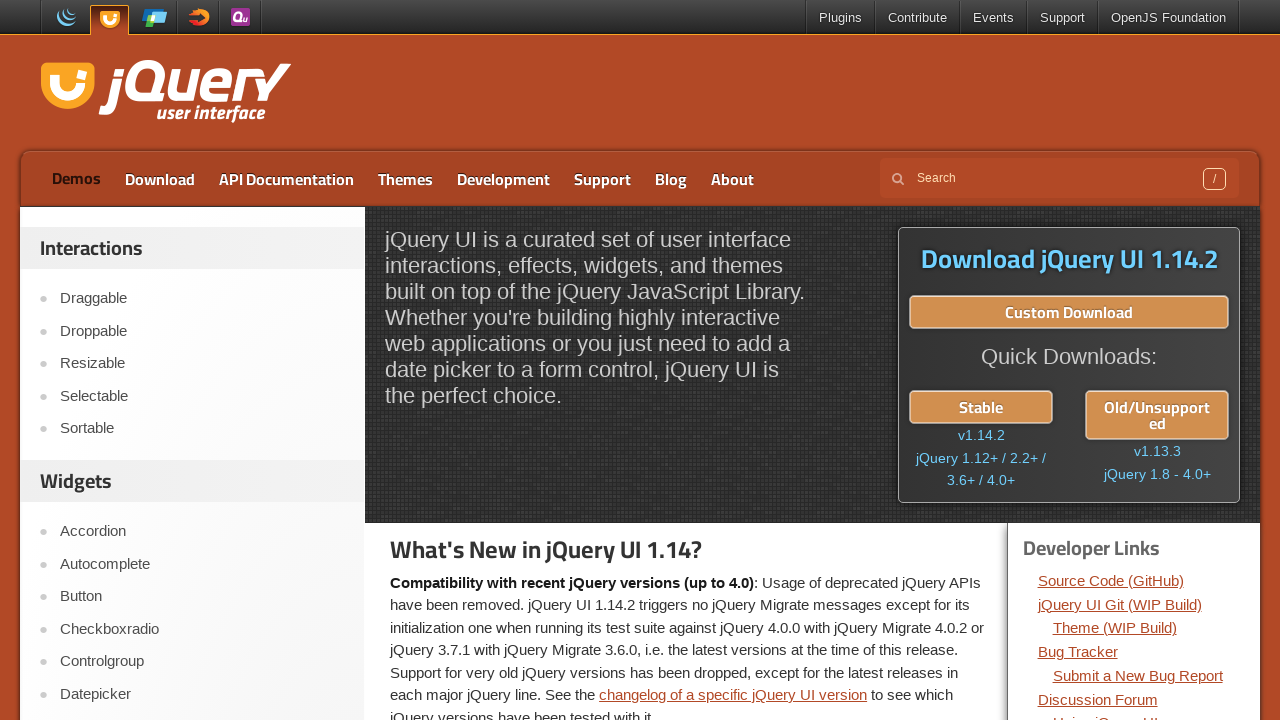

Applied yellow highlight with green dotted border to Demos link (blink cycle 9/20)
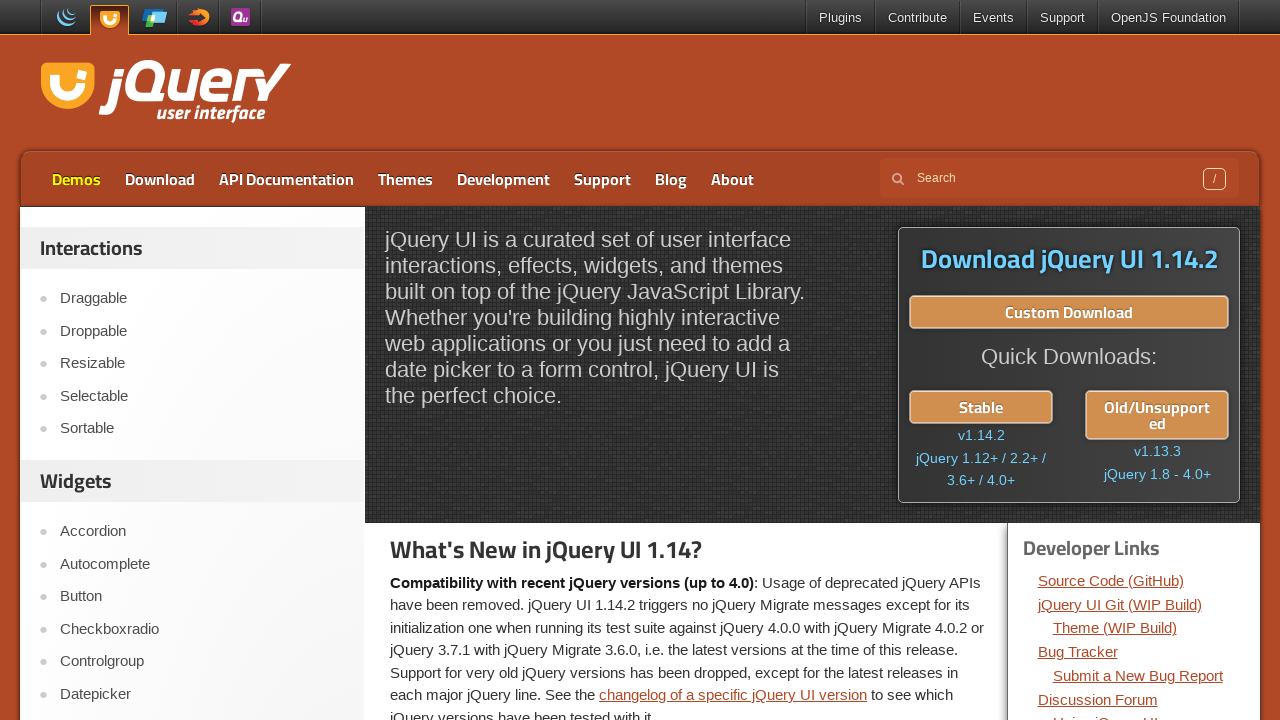

Waited 300ms for highlight visibility (blink cycle 9/20)
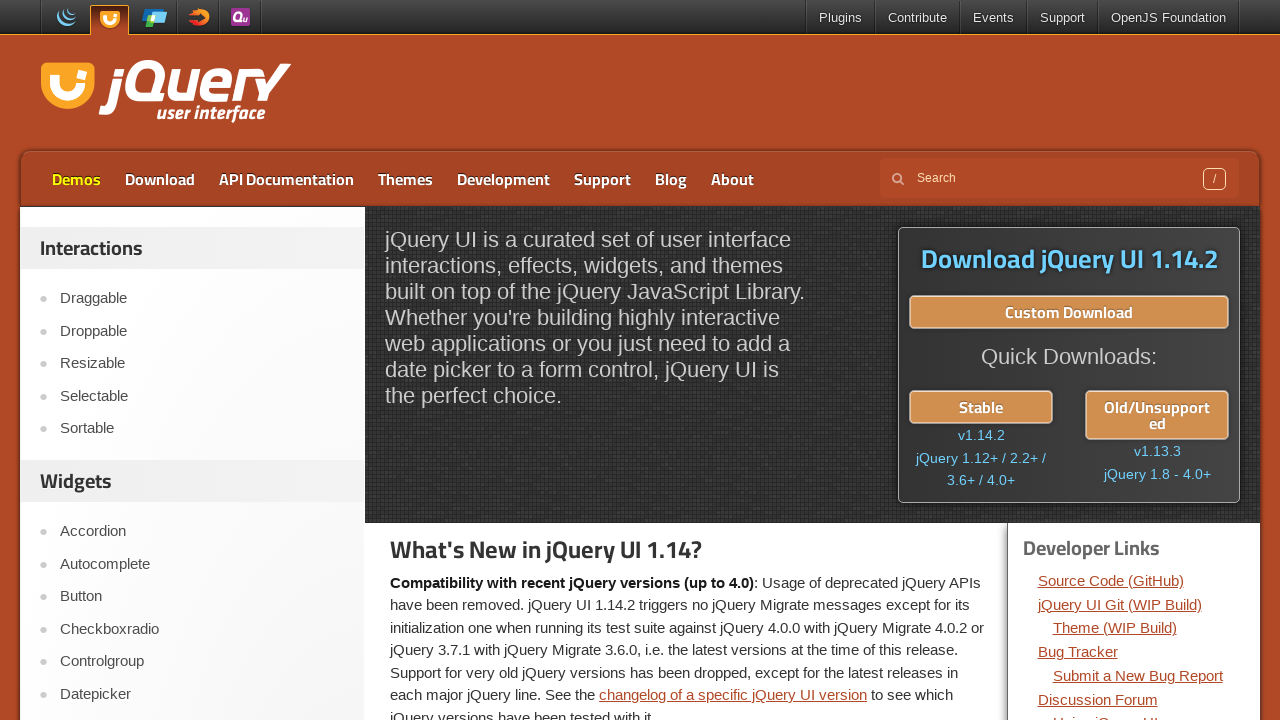

Removed highlight by making Demos link transparent (blink cycle 9/20)
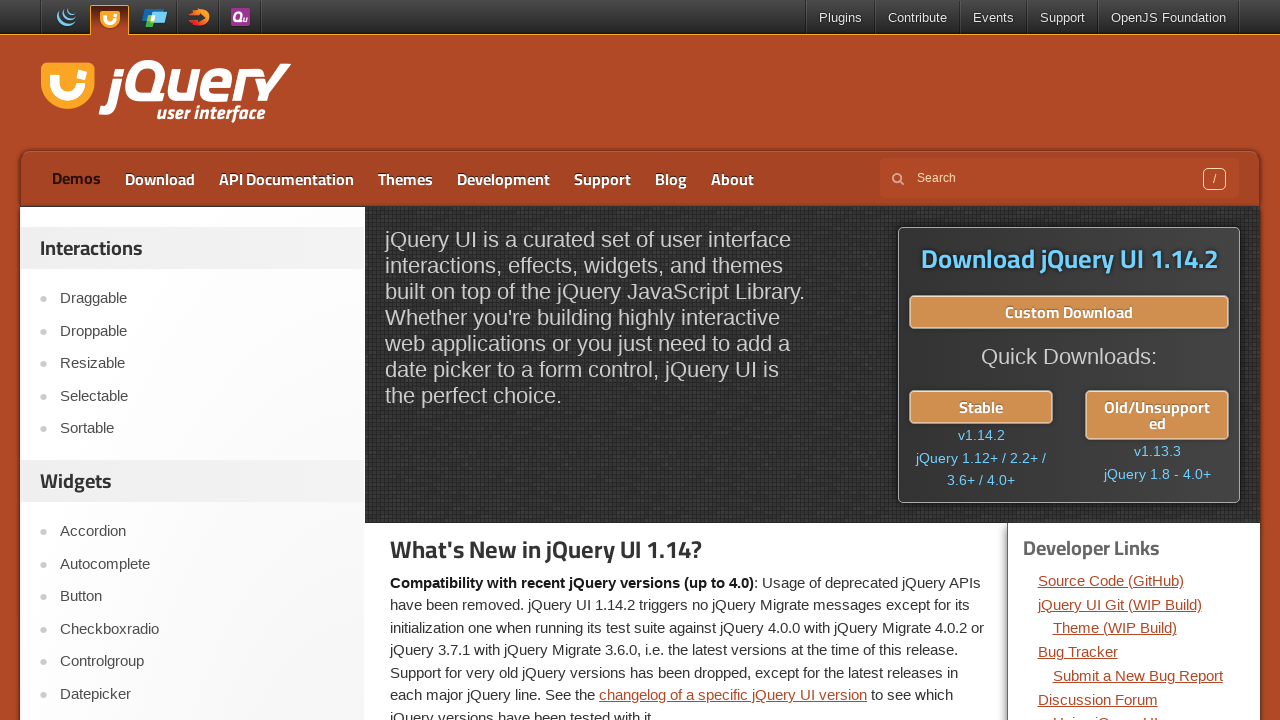

Waited 300ms for highlight removal (blink cycle 9/20)
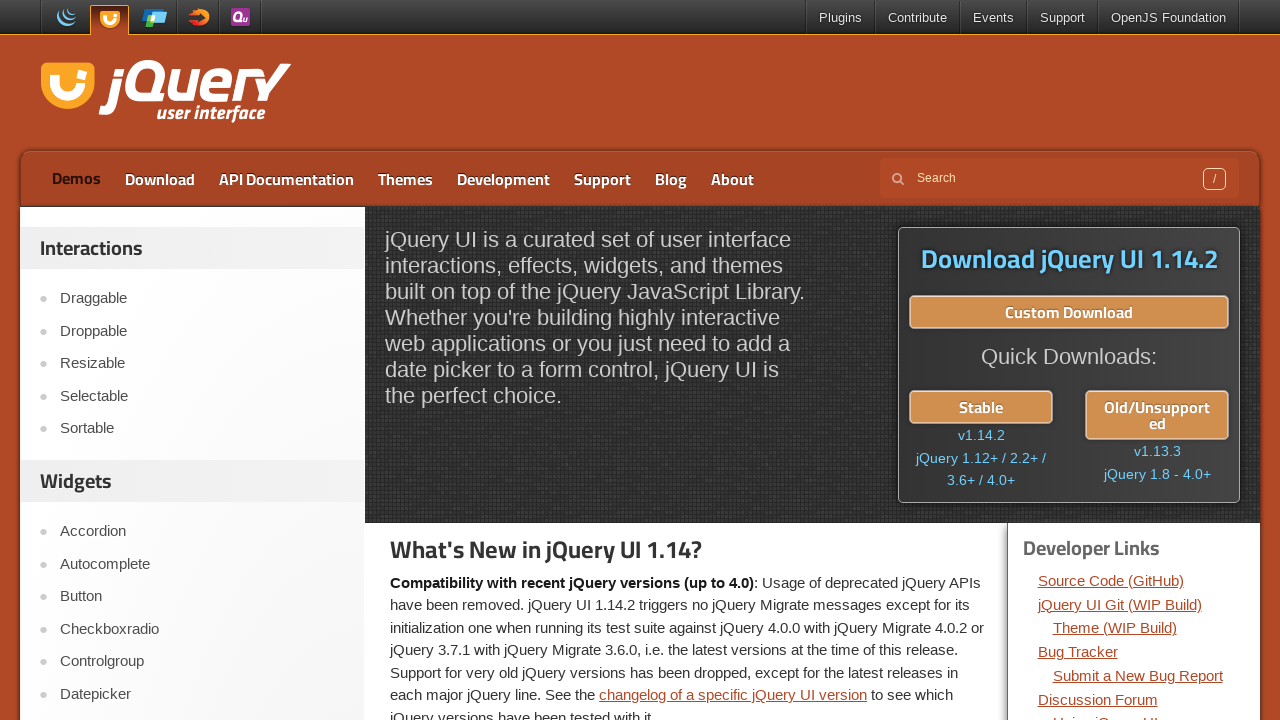

Applied yellow highlight with green dotted border to Demos link (blink cycle 10/20)
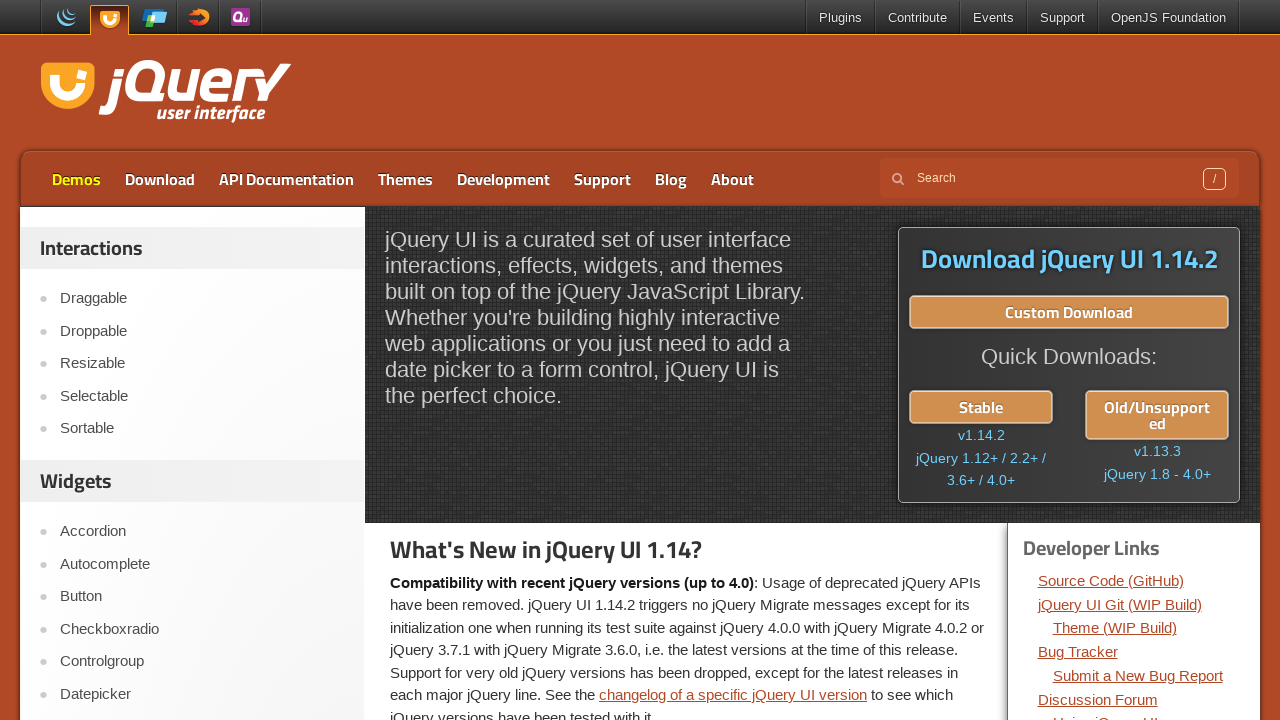

Waited 300ms for highlight visibility (blink cycle 10/20)
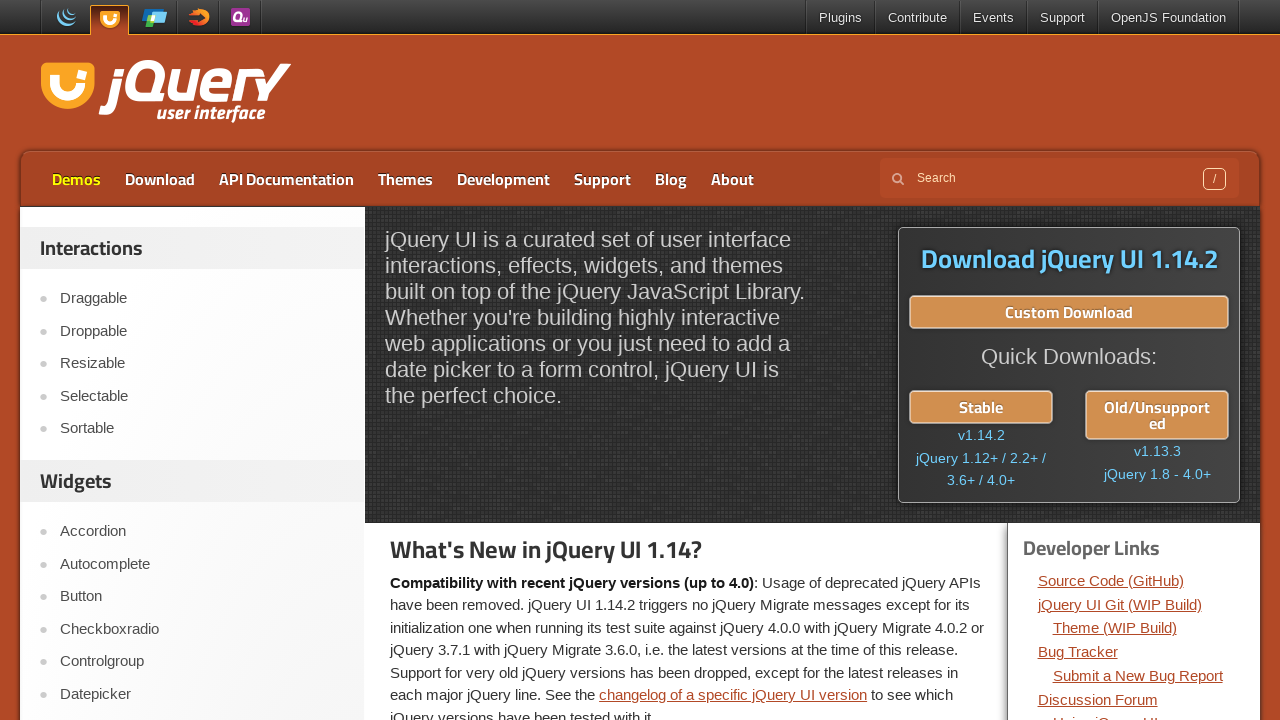

Removed highlight by making Demos link transparent (blink cycle 10/20)
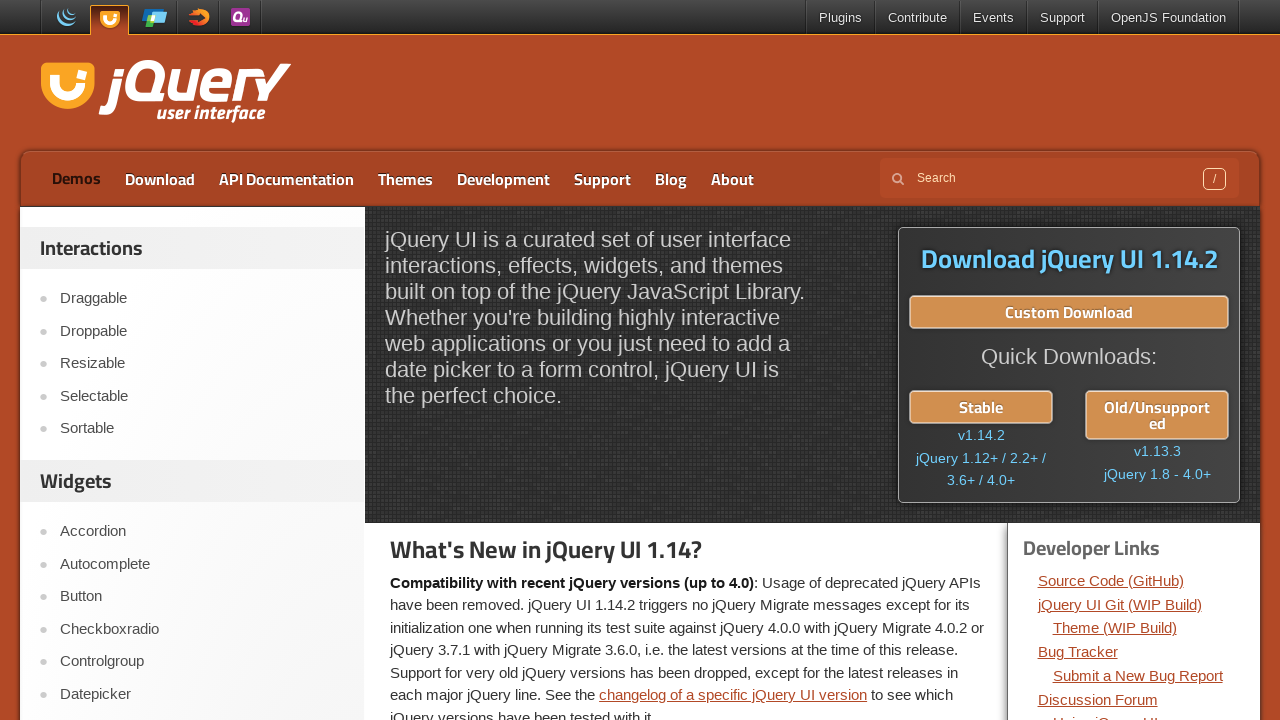

Waited 300ms for highlight removal (blink cycle 10/20)
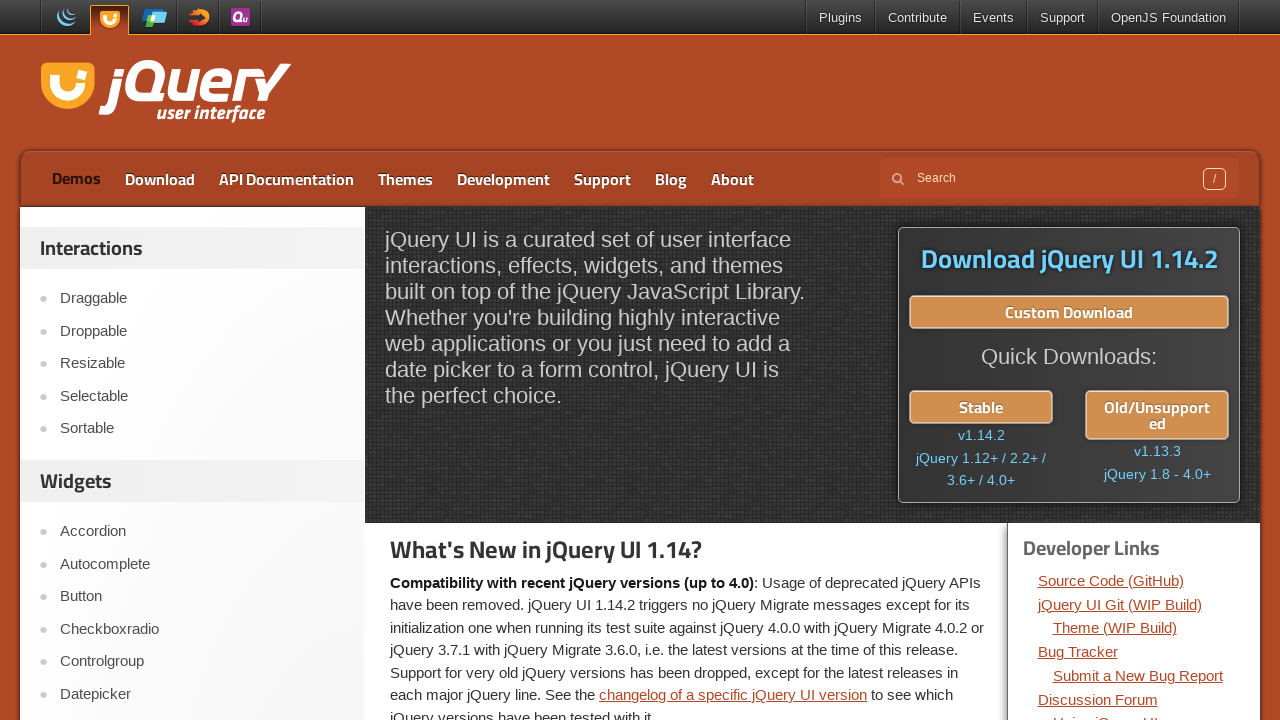

Applied yellow highlight with green dotted border to Demos link (blink cycle 11/20)
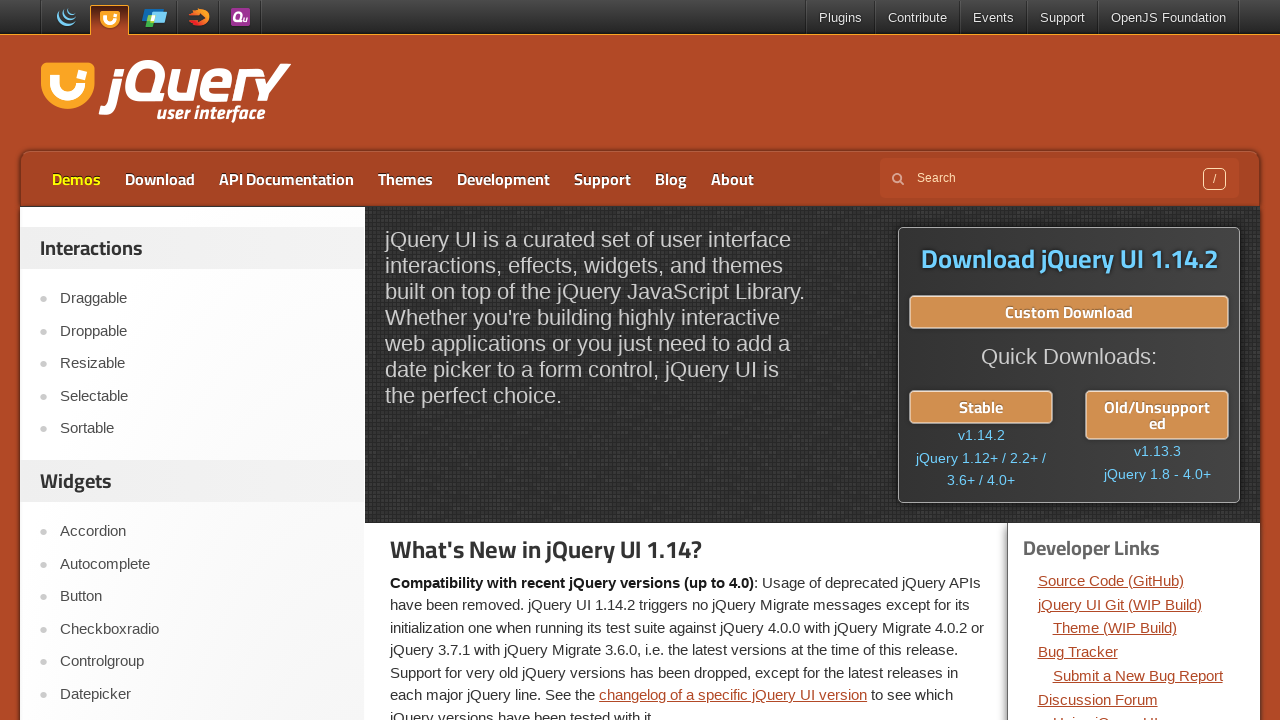

Waited 300ms for highlight visibility (blink cycle 11/20)
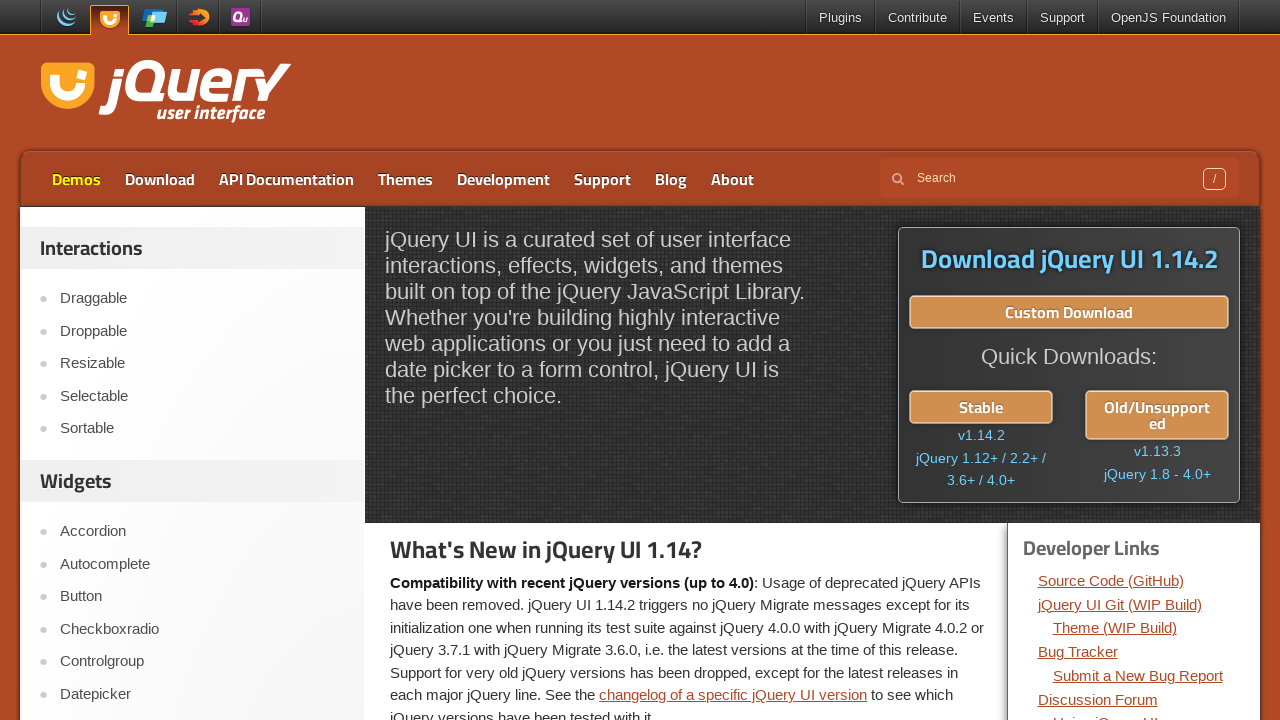

Removed highlight by making Demos link transparent (blink cycle 11/20)
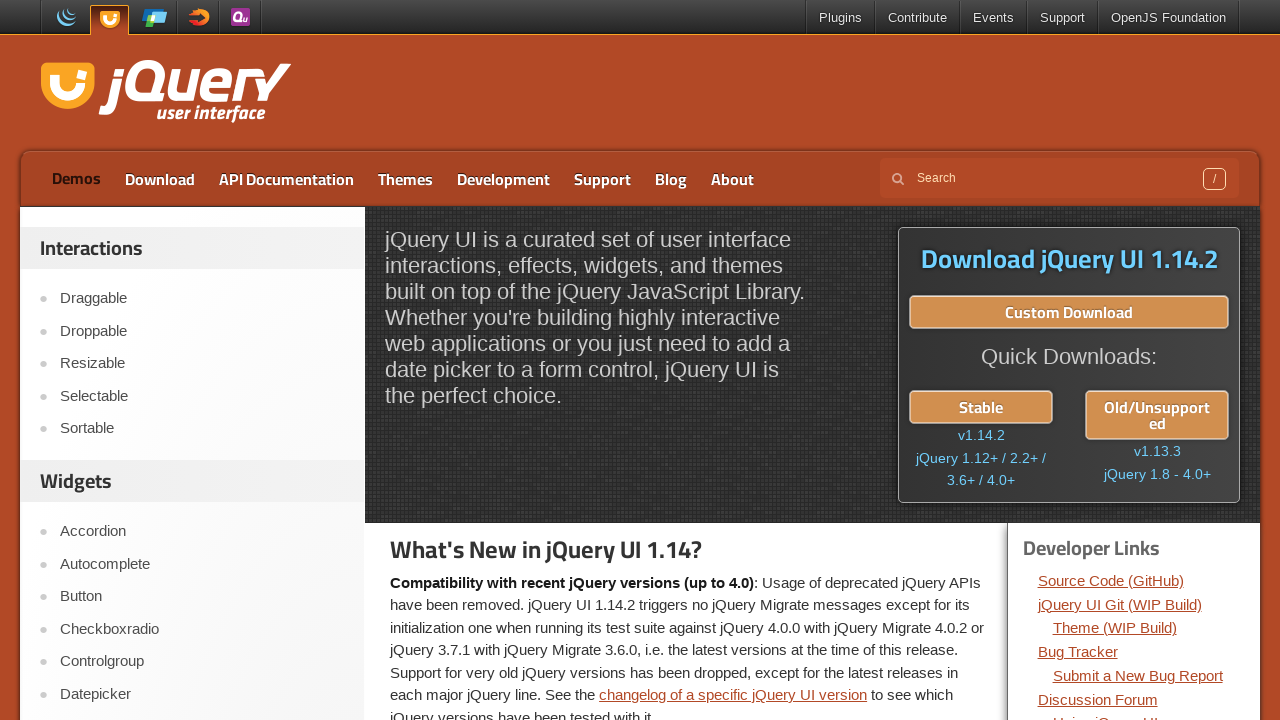

Waited 300ms for highlight removal (blink cycle 11/20)
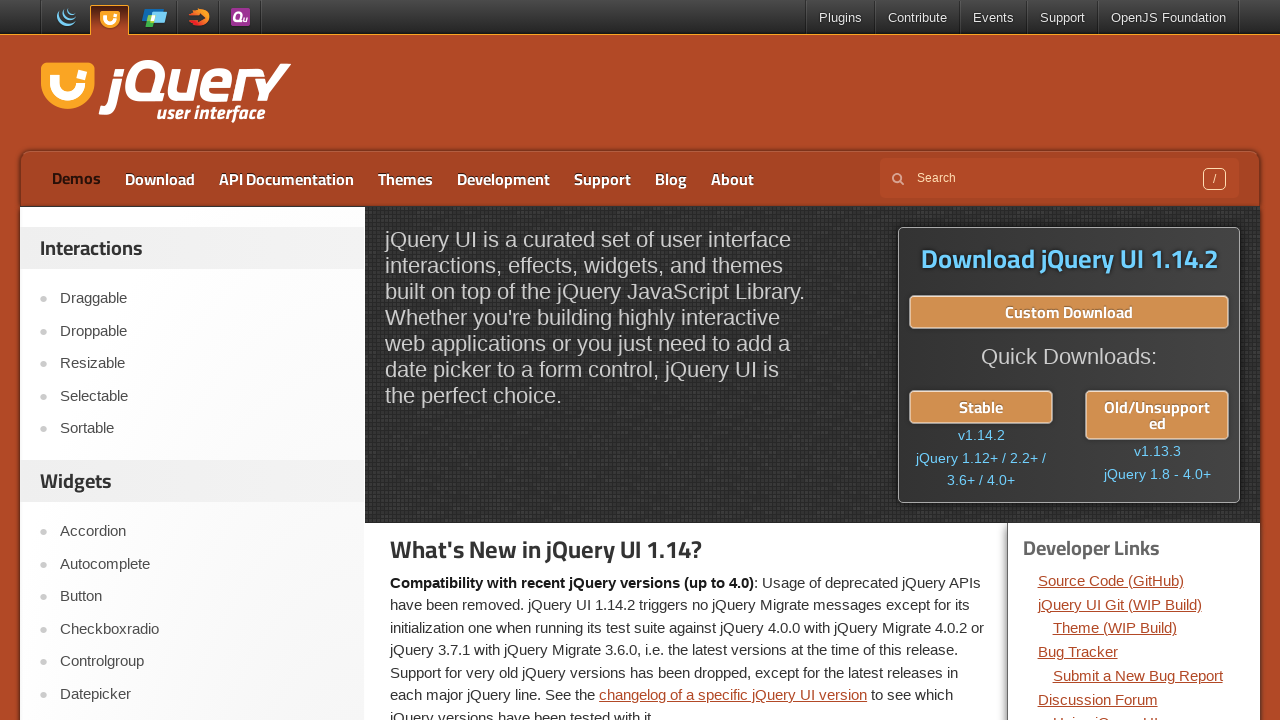

Applied yellow highlight with green dotted border to Demos link (blink cycle 12/20)
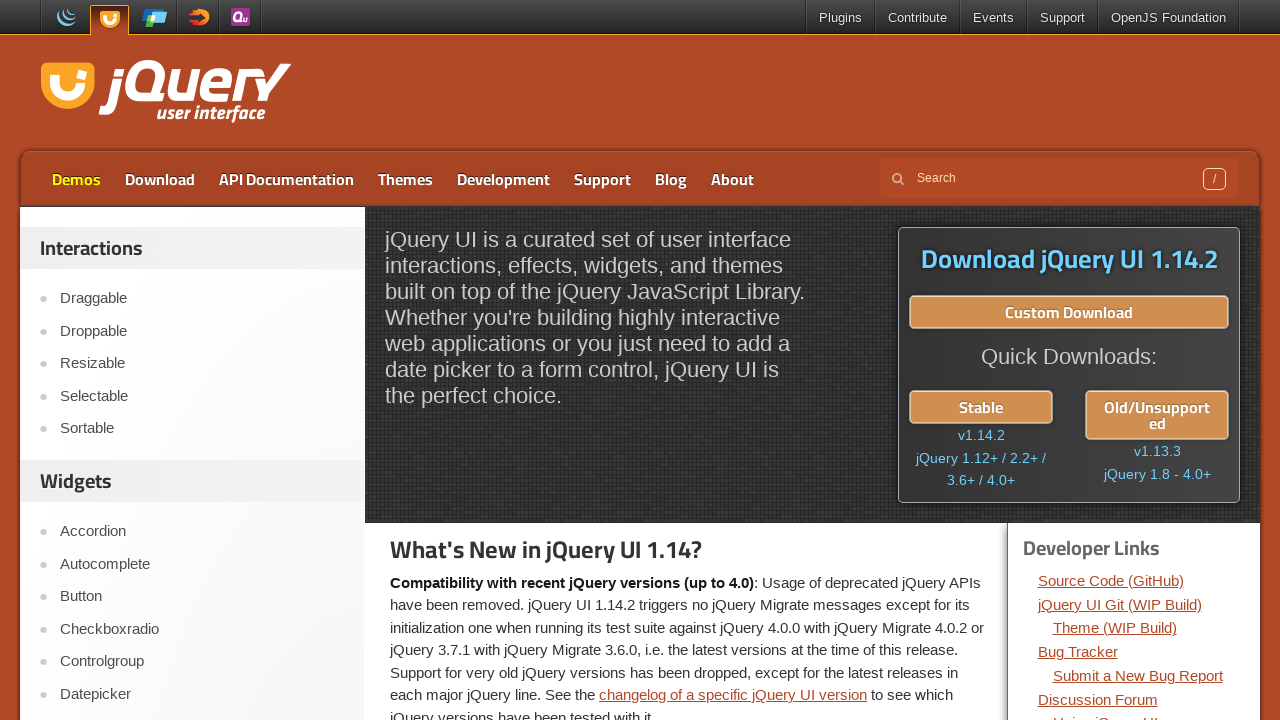

Waited 300ms for highlight visibility (blink cycle 12/20)
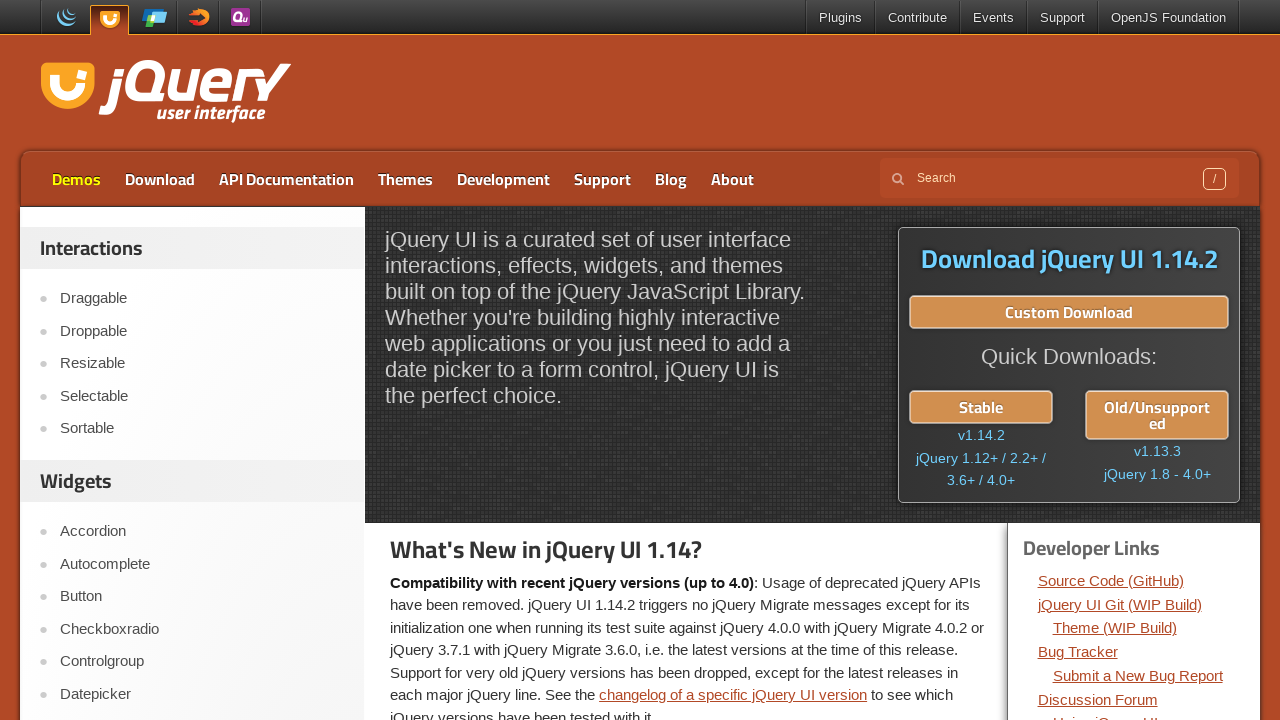

Removed highlight by making Demos link transparent (blink cycle 12/20)
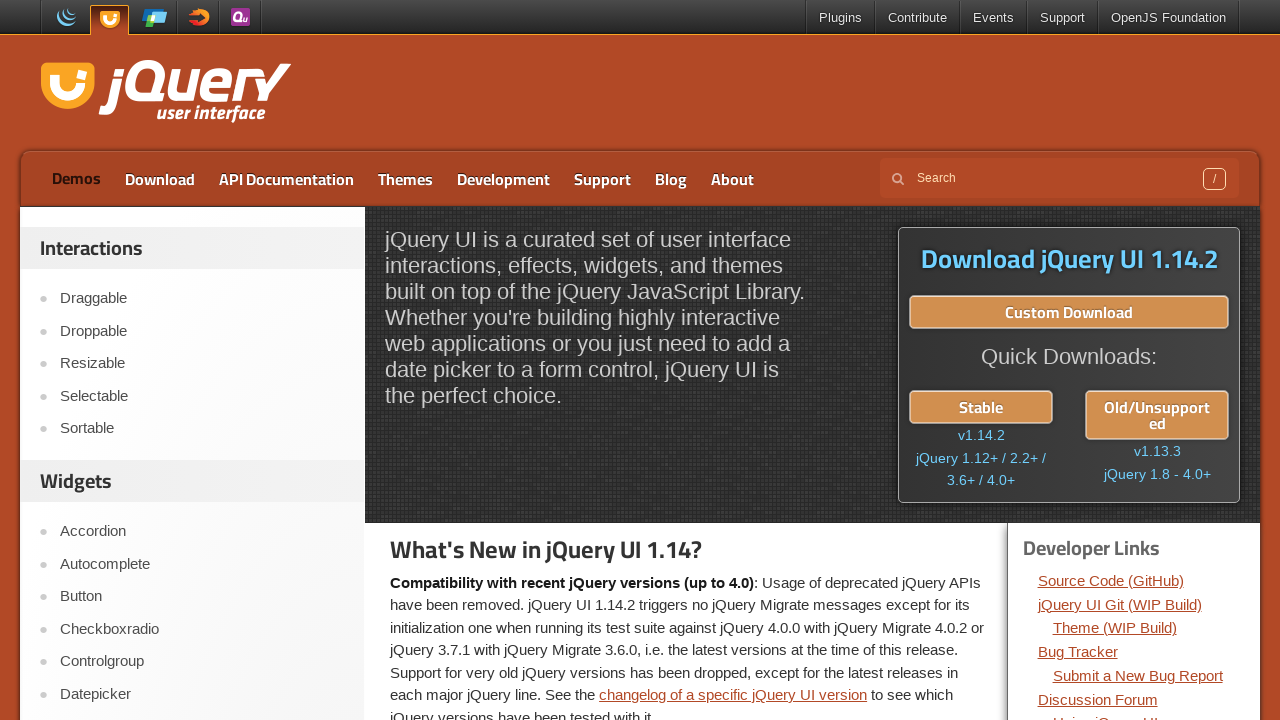

Waited 300ms for highlight removal (blink cycle 12/20)
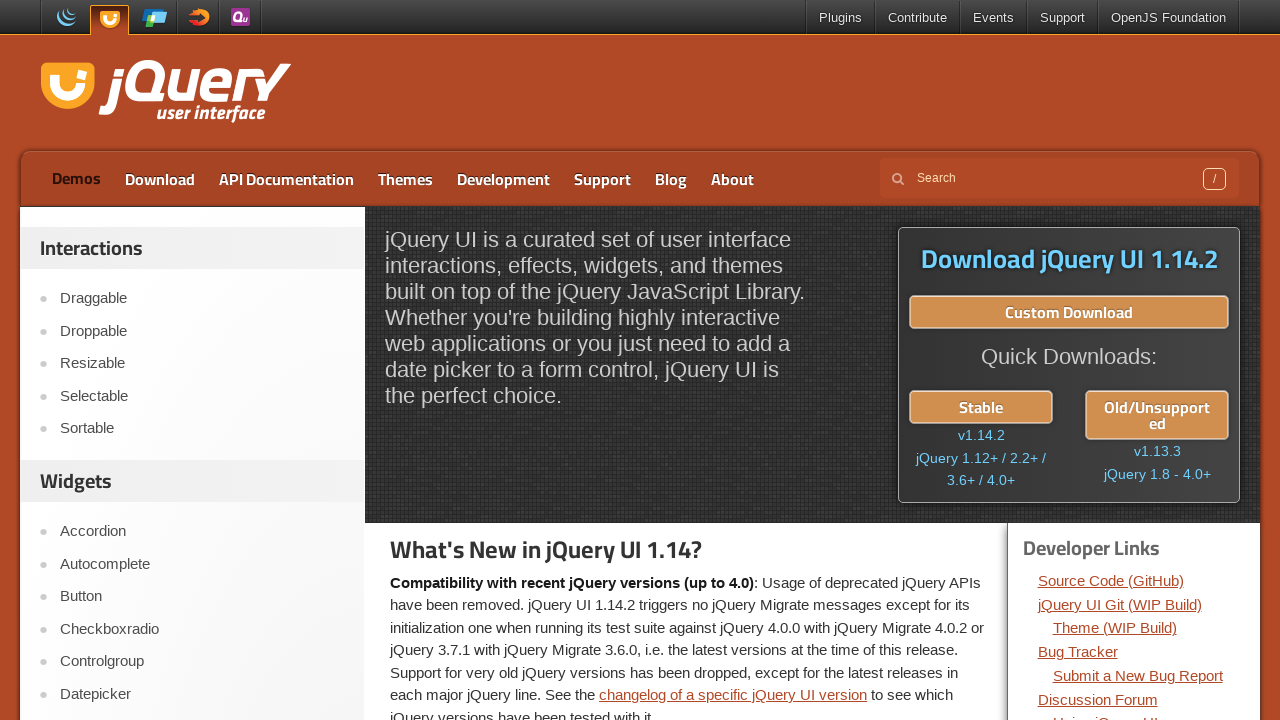

Applied yellow highlight with green dotted border to Demos link (blink cycle 13/20)
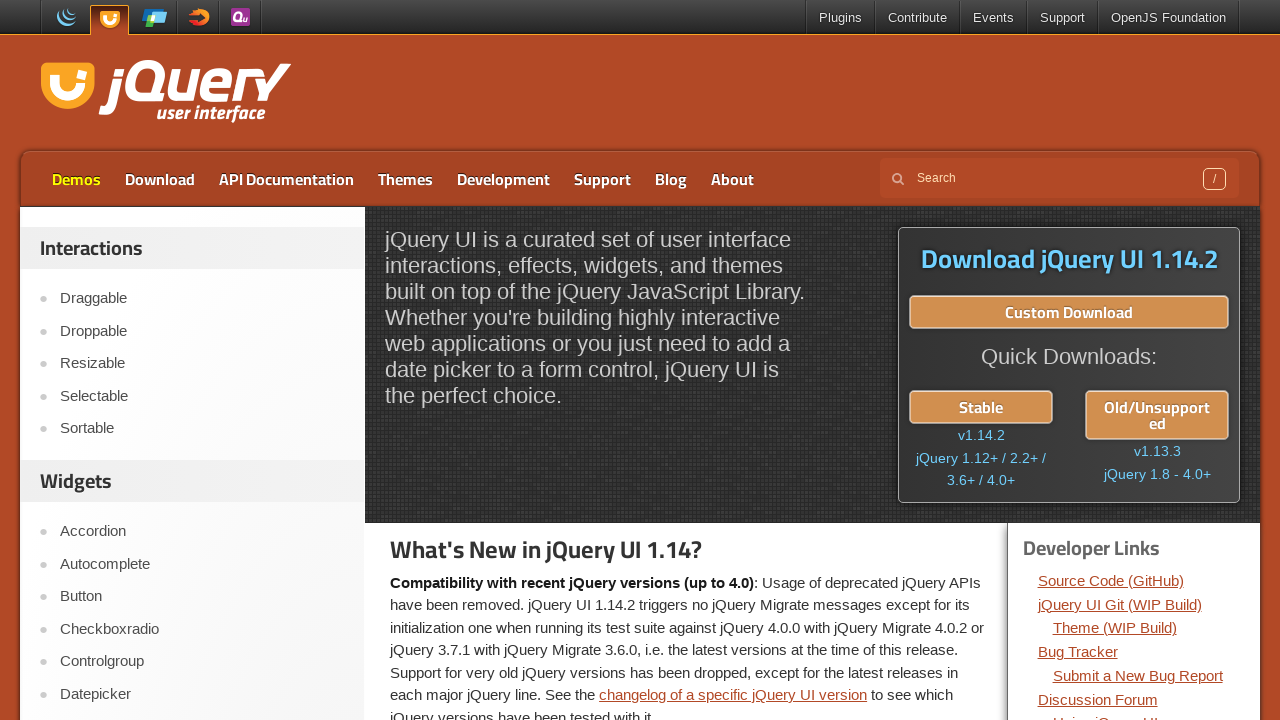

Waited 300ms for highlight visibility (blink cycle 13/20)
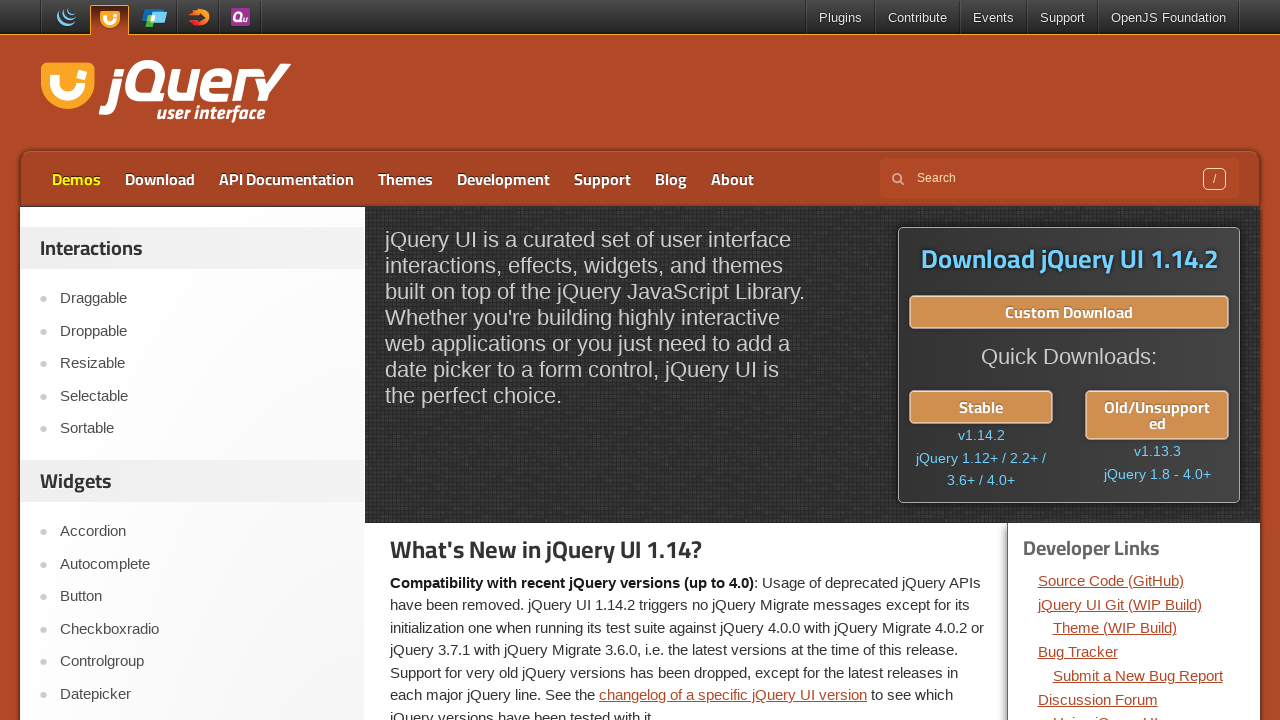

Removed highlight by making Demos link transparent (blink cycle 13/20)
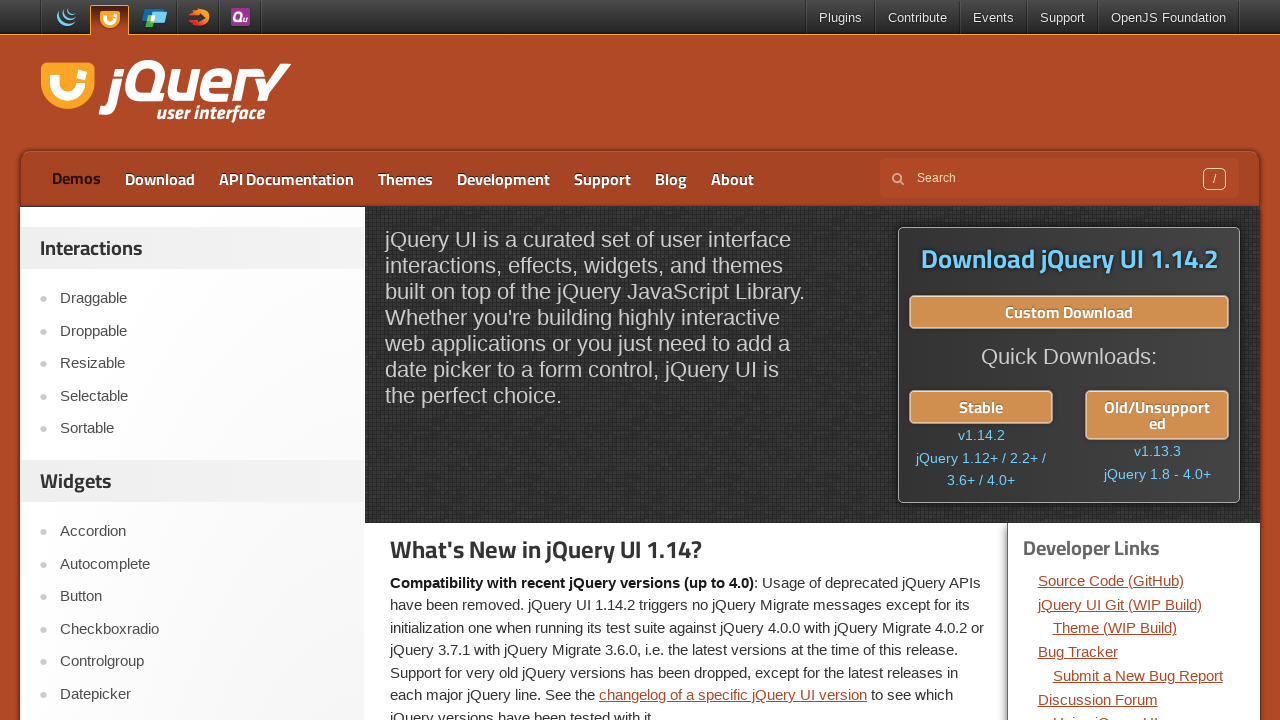

Waited 300ms for highlight removal (blink cycle 13/20)
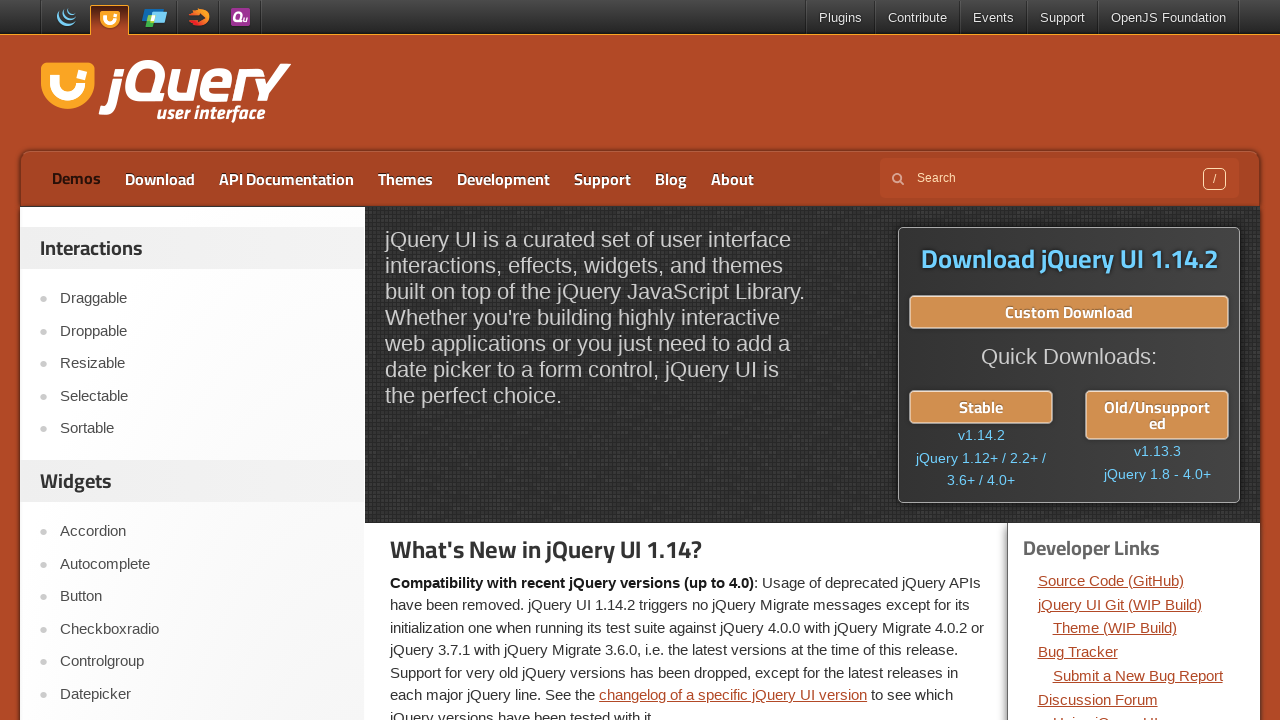

Applied yellow highlight with green dotted border to Demos link (blink cycle 14/20)
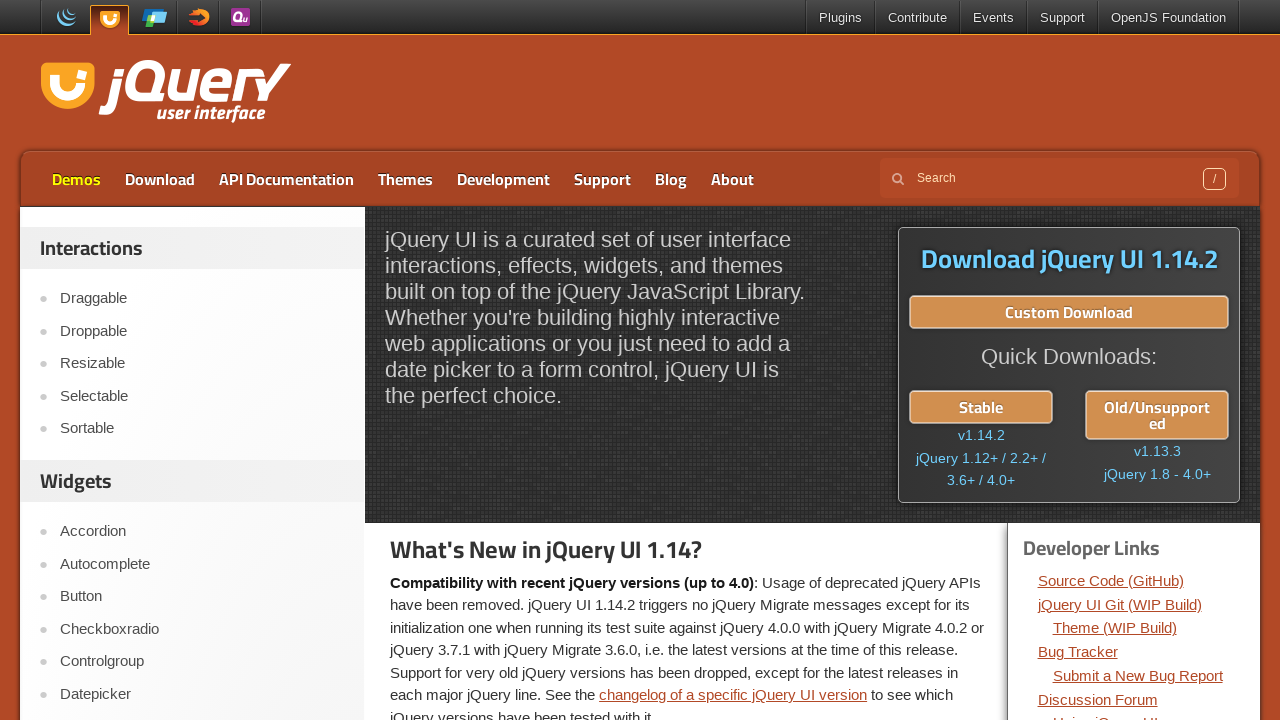

Waited 300ms for highlight visibility (blink cycle 14/20)
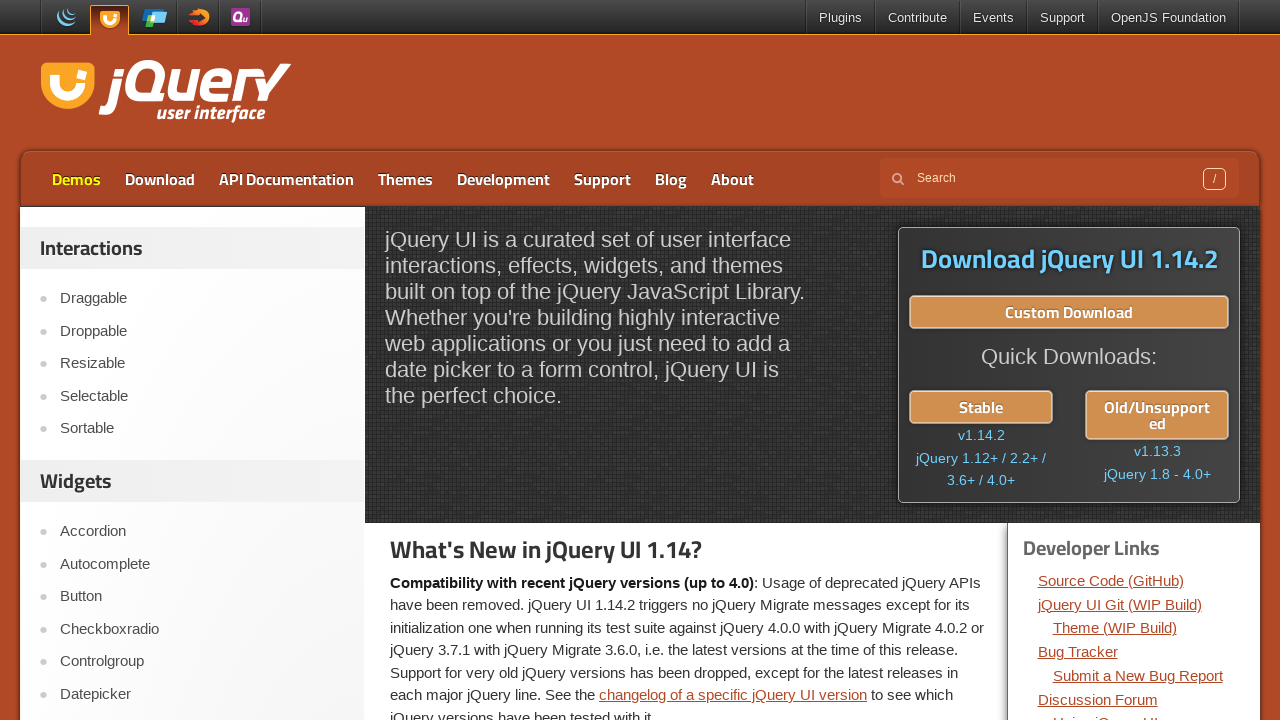

Removed highlight by making Demos link transparent (blink cycle 14/20)
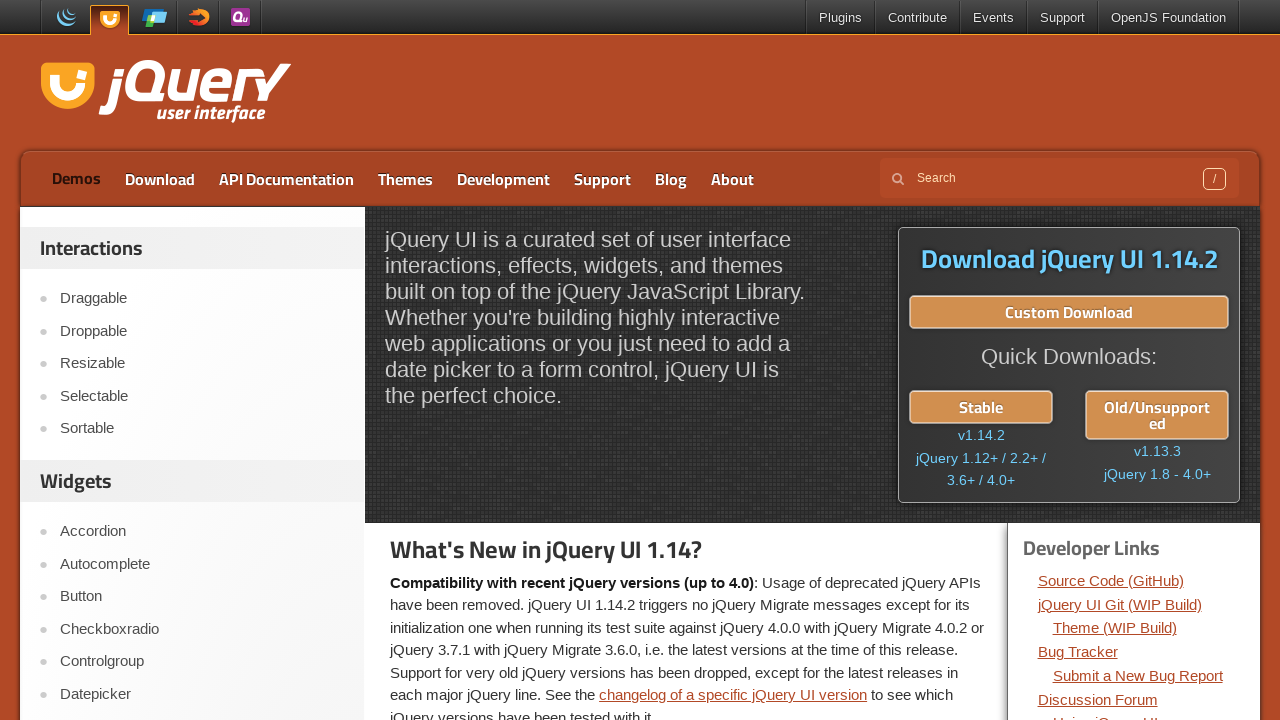

Waited 300ms for highlight removal (blink cycle 14/20)
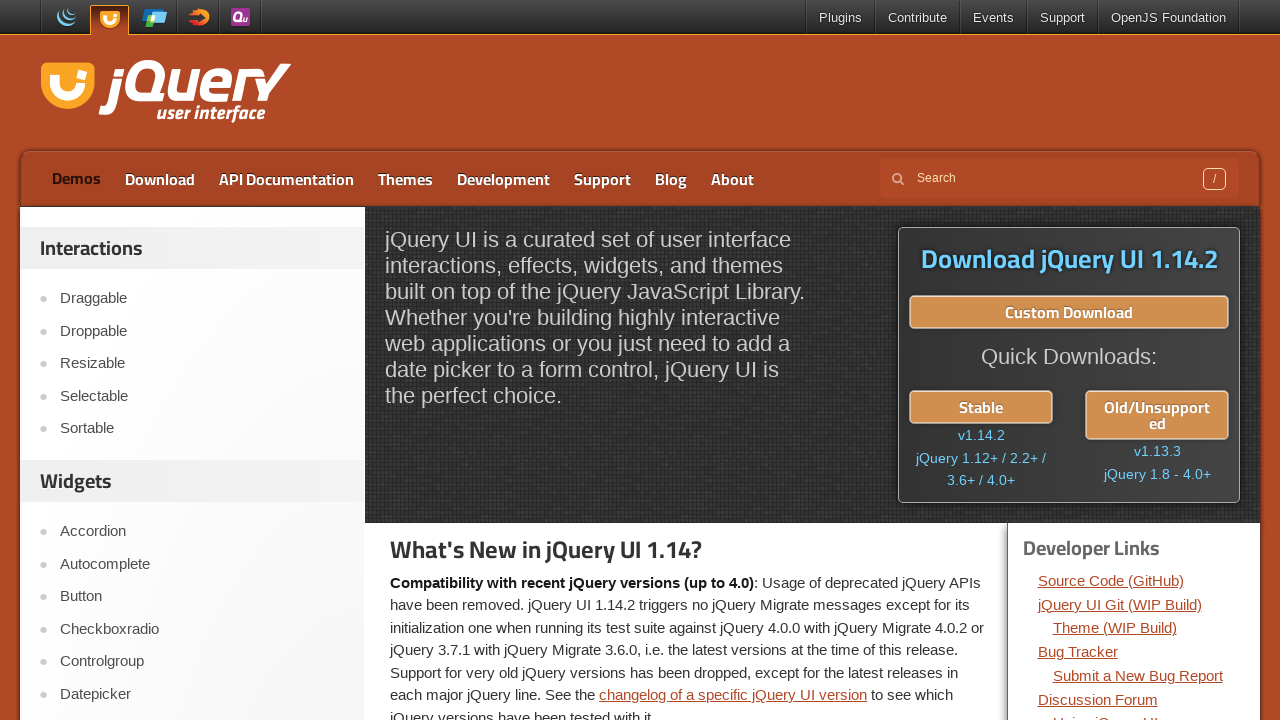

Applied yellow highlight with green dotted border to Demos link (blink cycle 15/20)
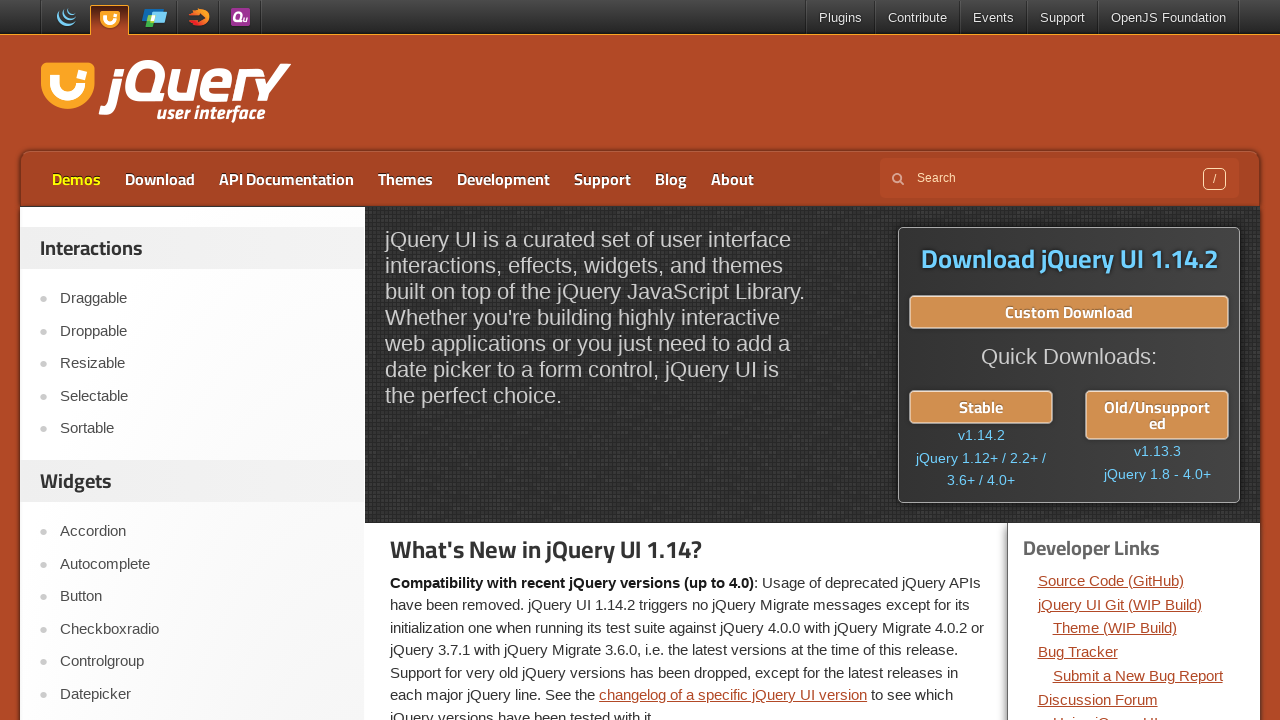

Waited 300ms for highlight visibility (blink cycle 15/20)
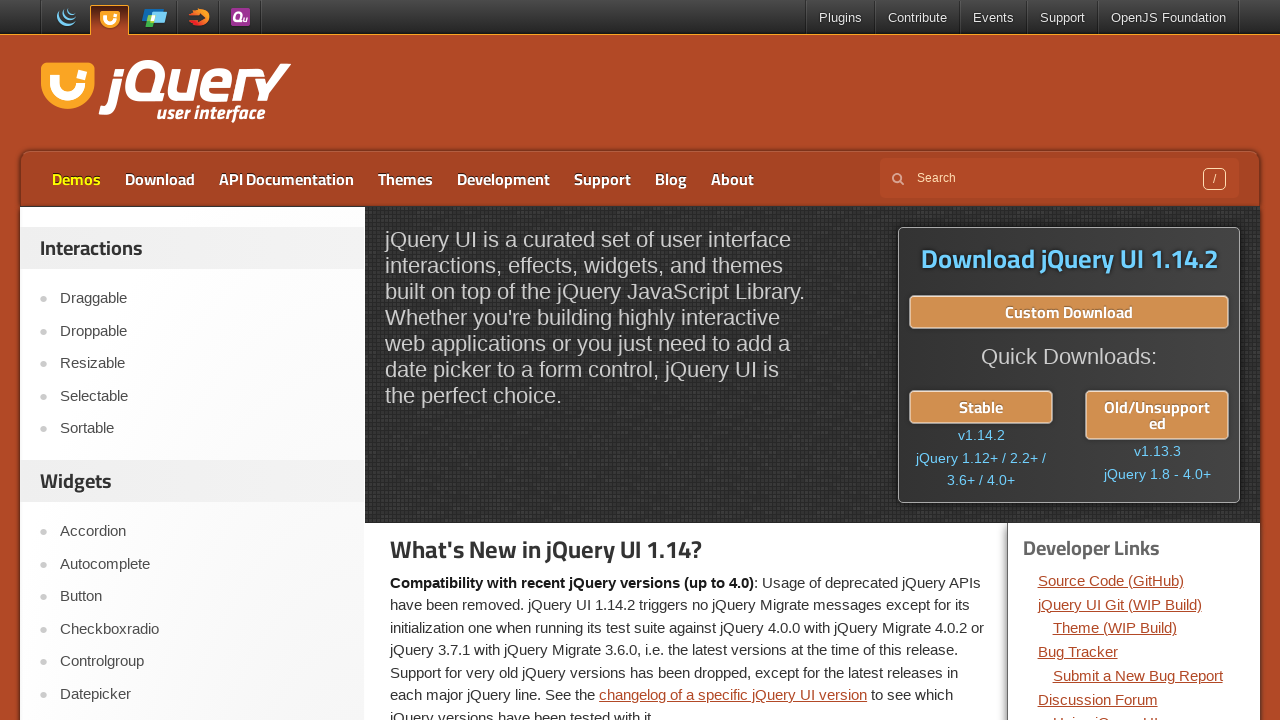

Removed highlight by making Demos link transparent (blink cycle 15/20)
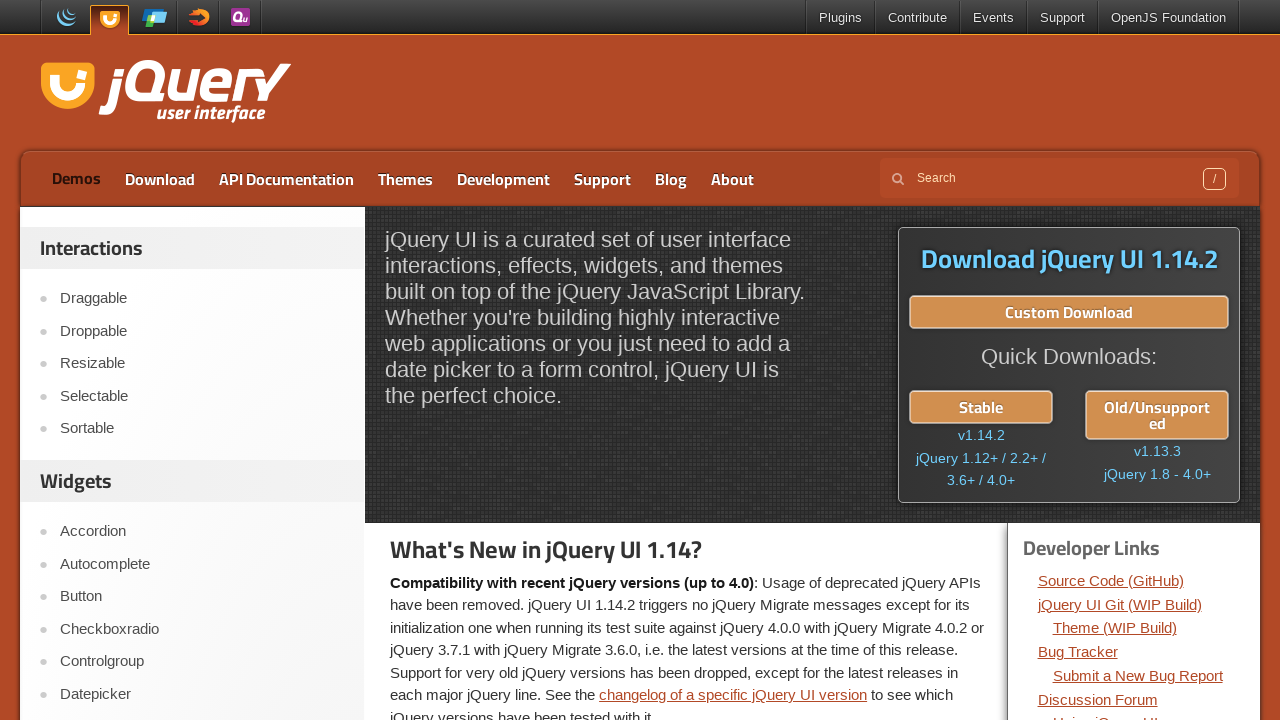

Waited 300ms for highlight removal (blink cycle 15/20)
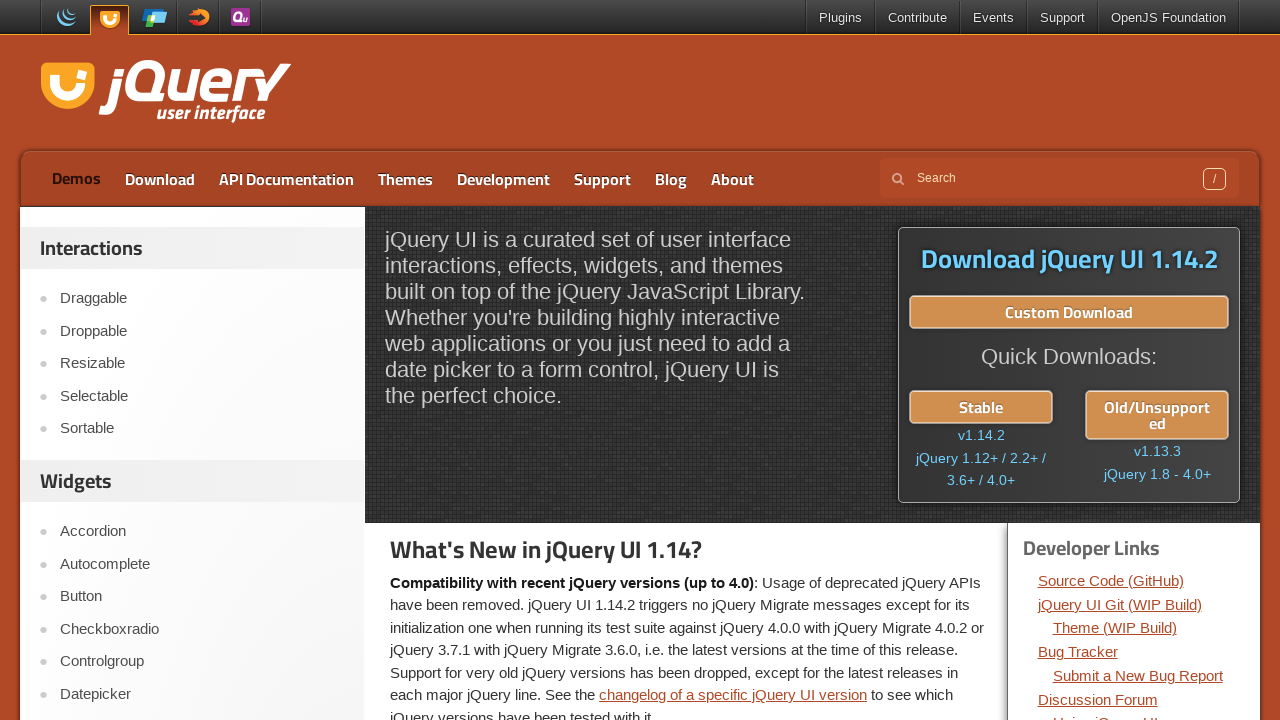

Applied yellow highlight with green dotted border to Demos link (blink cycle 16/20)
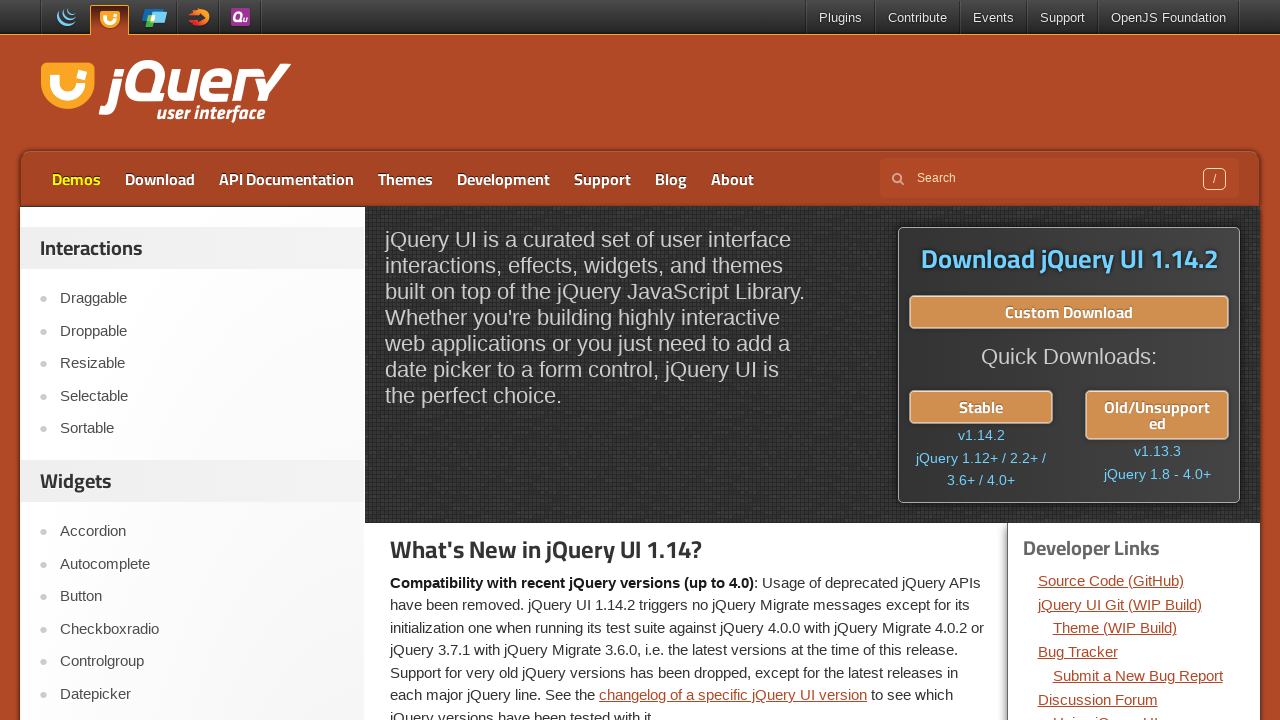

Waited 300ms for highlight visibility (blink cycle 16/20)
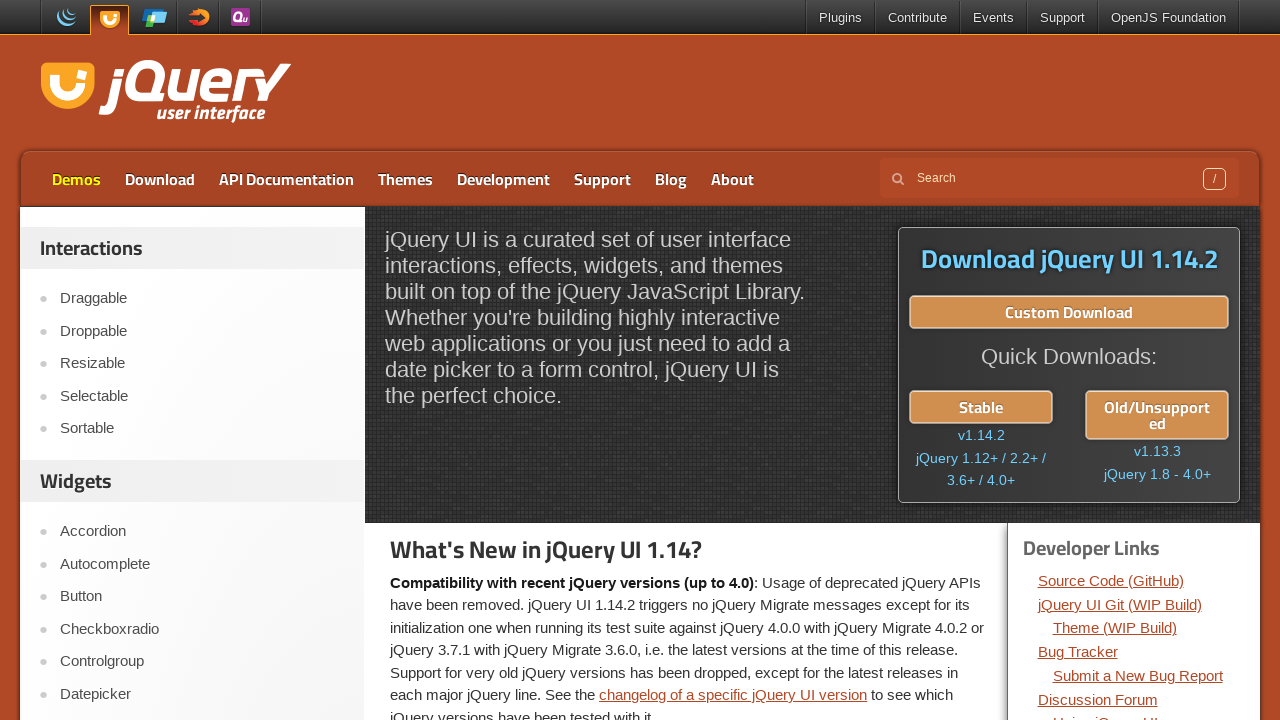

Removed highlight by making Demos link transparent (blink cycle 16/20)
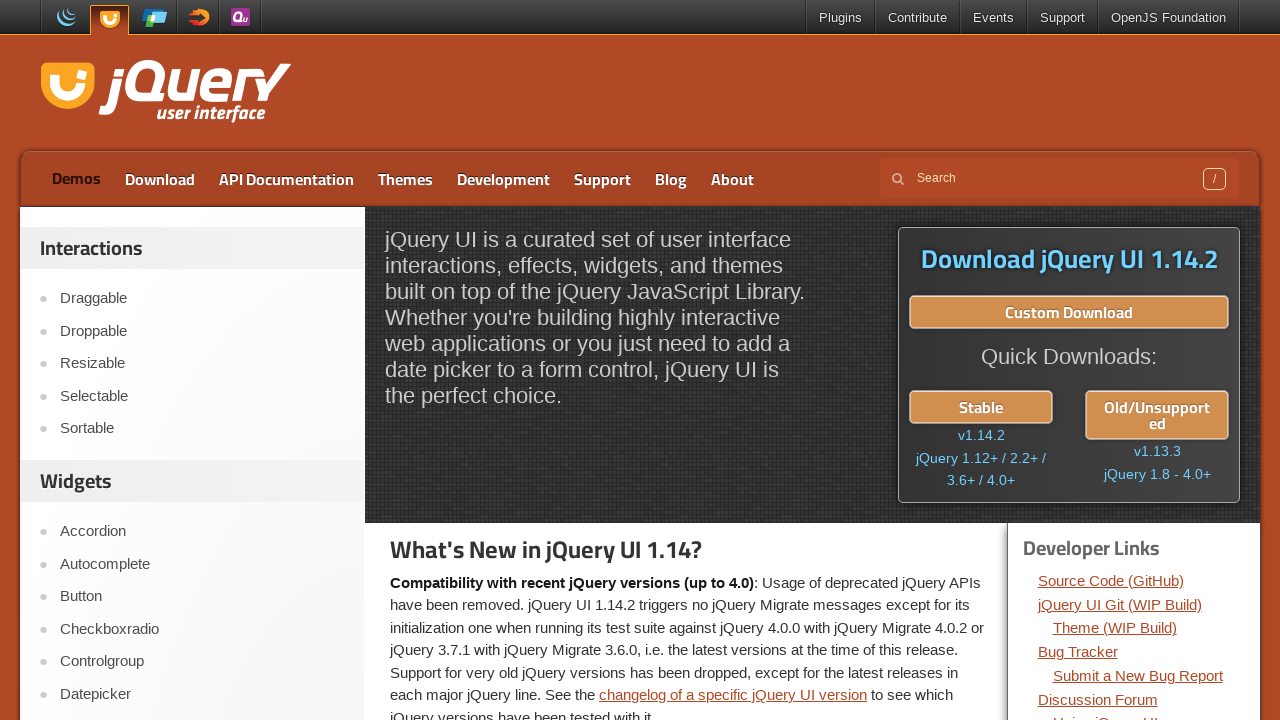

Waited 300ms for highlight removal (blink cycle 16/20)
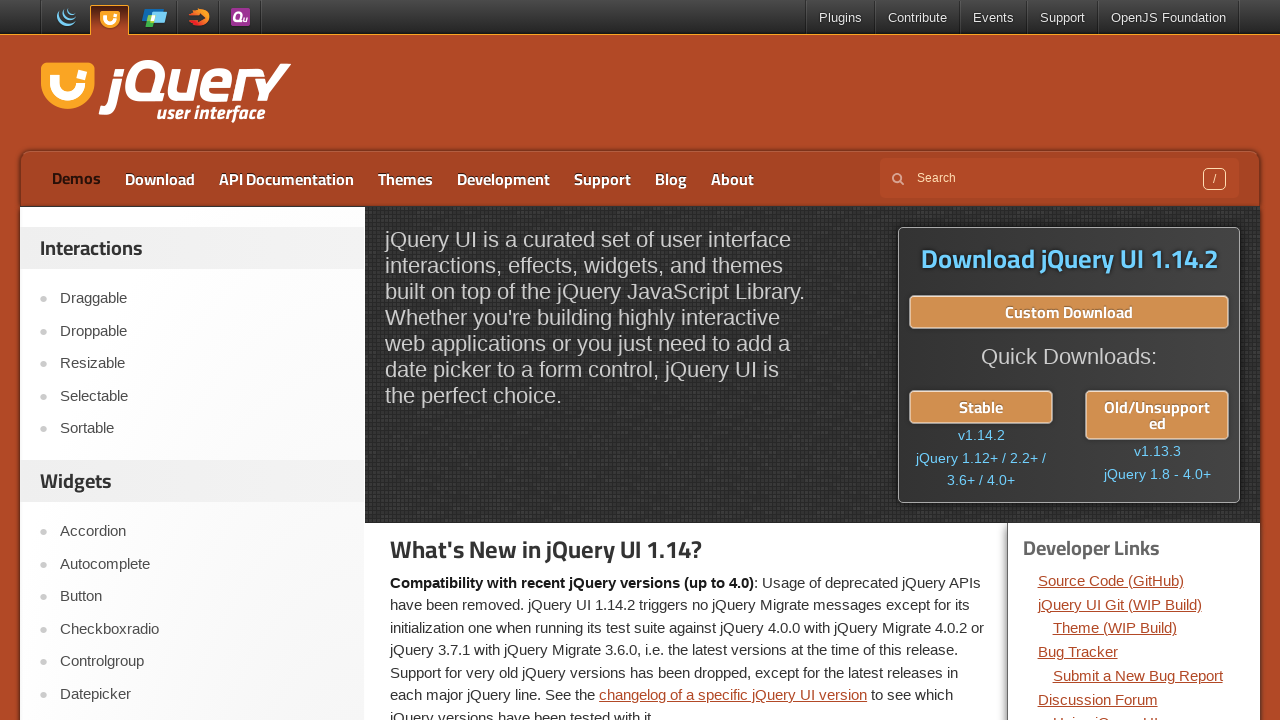

Applied yellow highlight with green dotted border to Demos link (blink cycle 17/20)
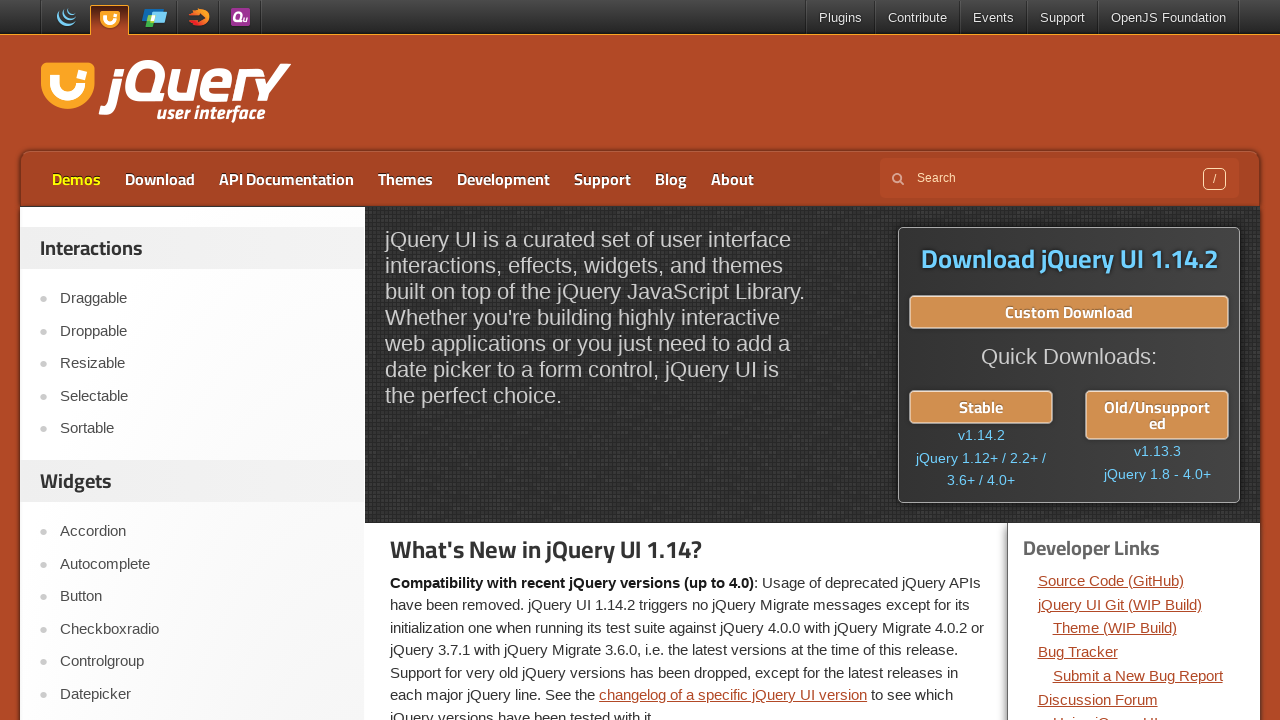

Waited 300ms for highlight visibility (blink cycle 17/20)
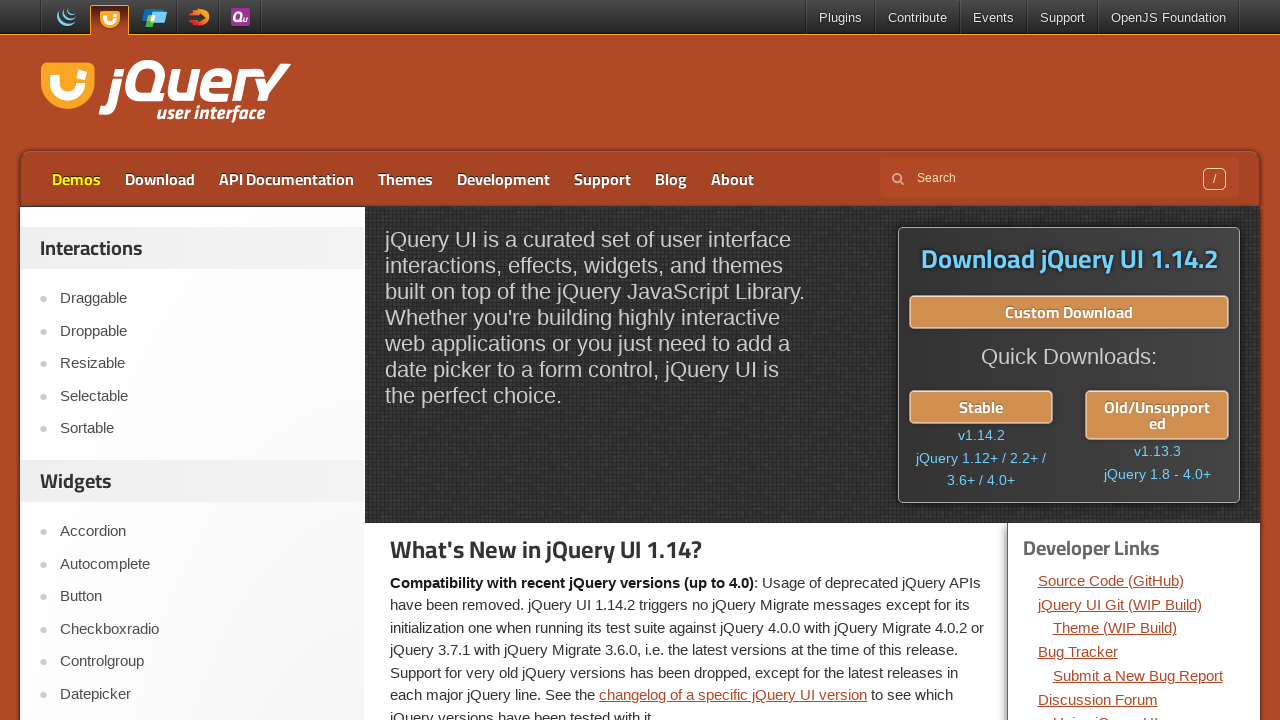

Removed highlight by making Demos link transparent (blink cycle 17/20)
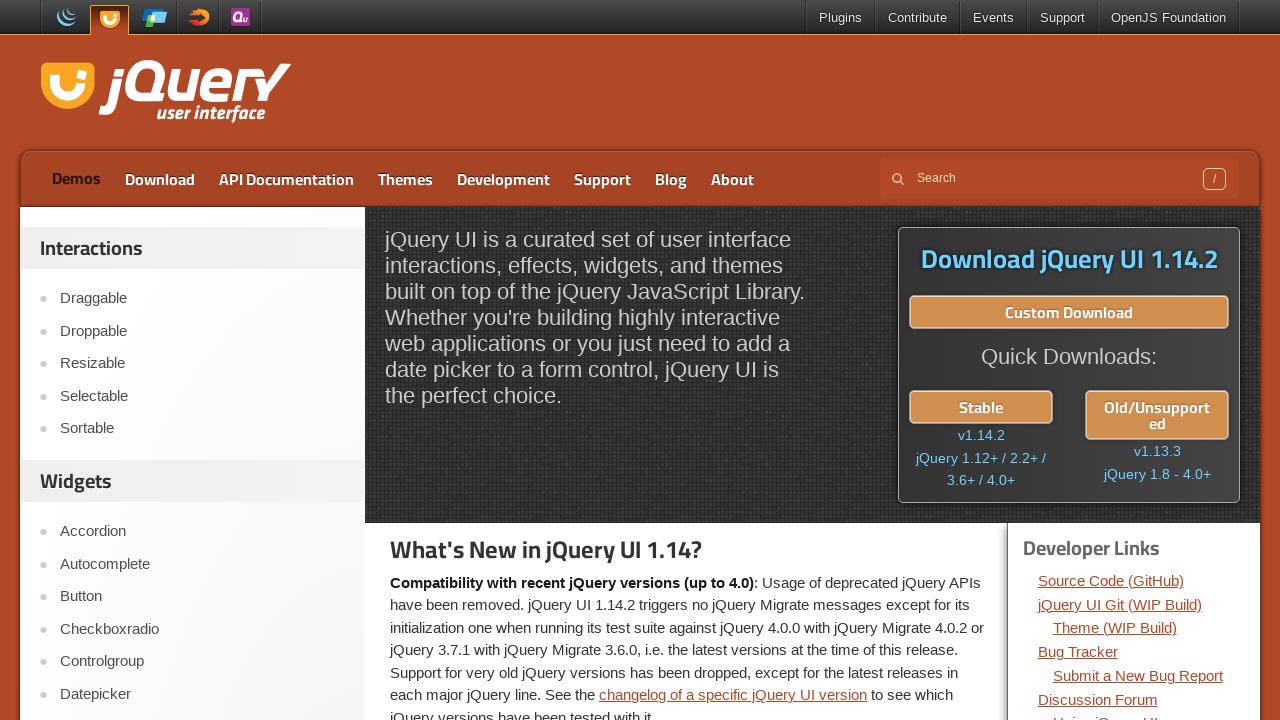

Waited 300ms for highlight removal (blink cycle 17/20)
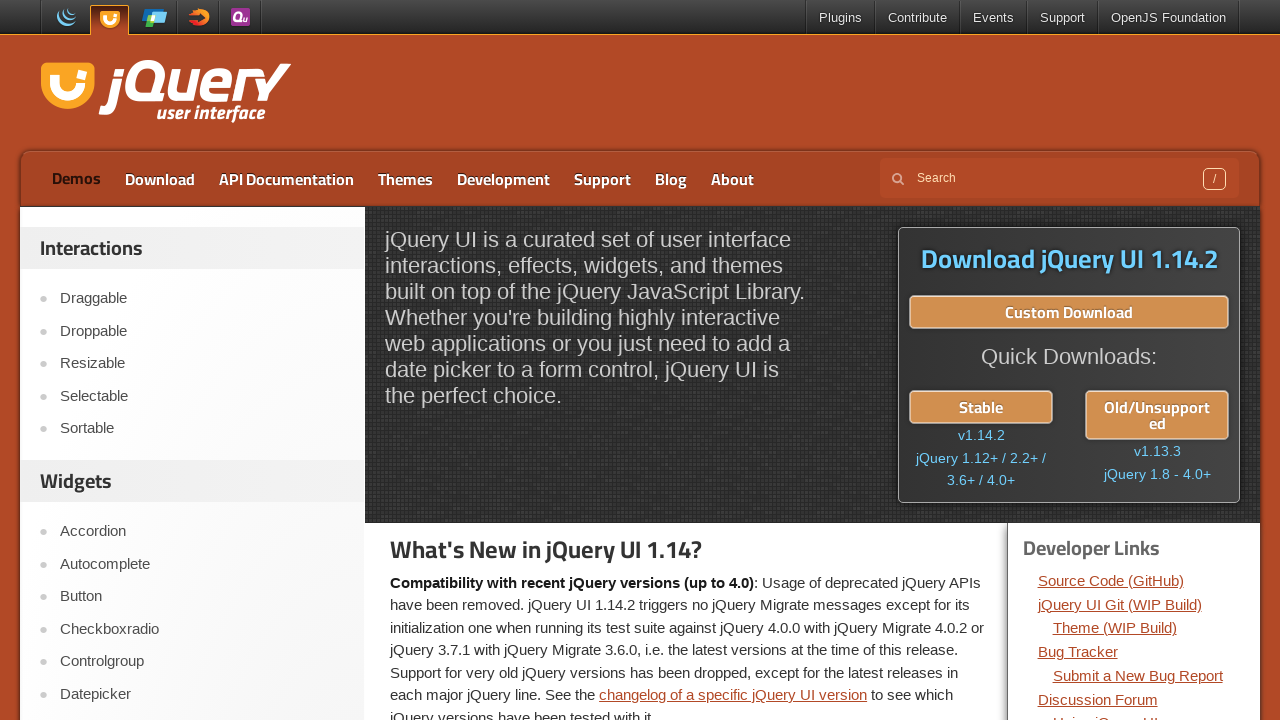

Applied yellow highlight with green dotted border to Demos link (blink cycle 18/20)
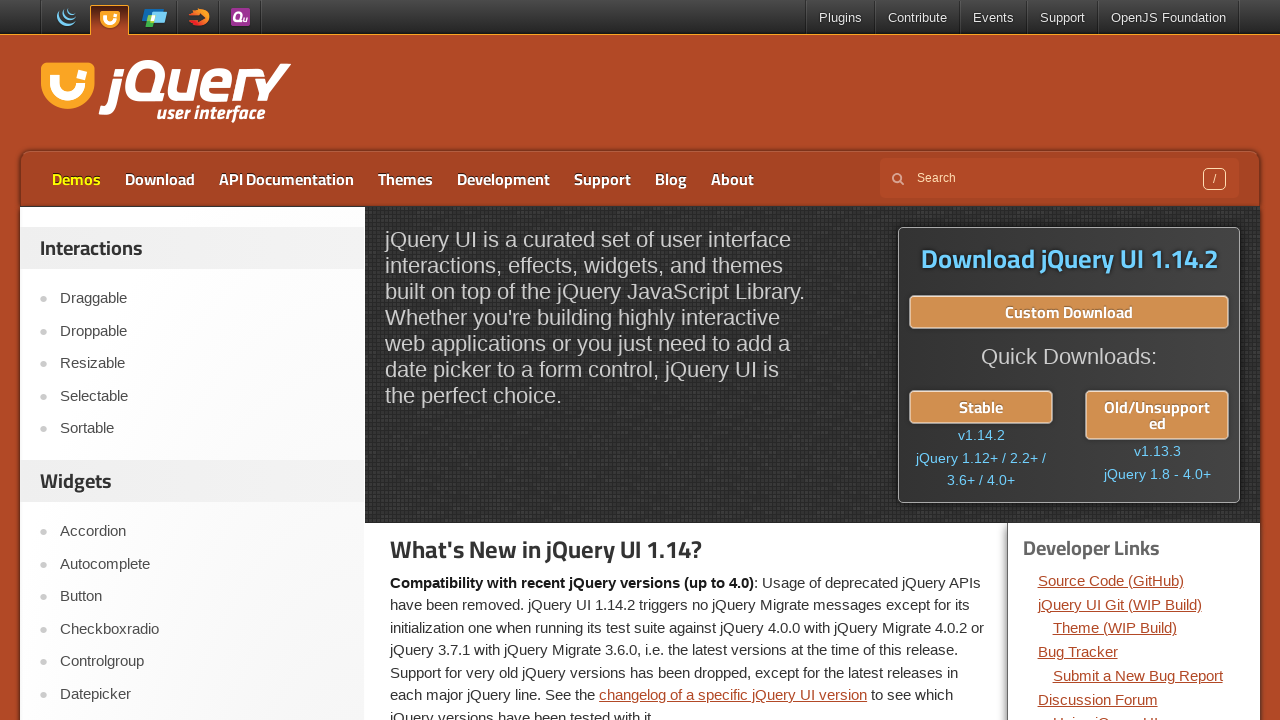

Waited 300ms for highlight visibility (blink cycle 18/20)
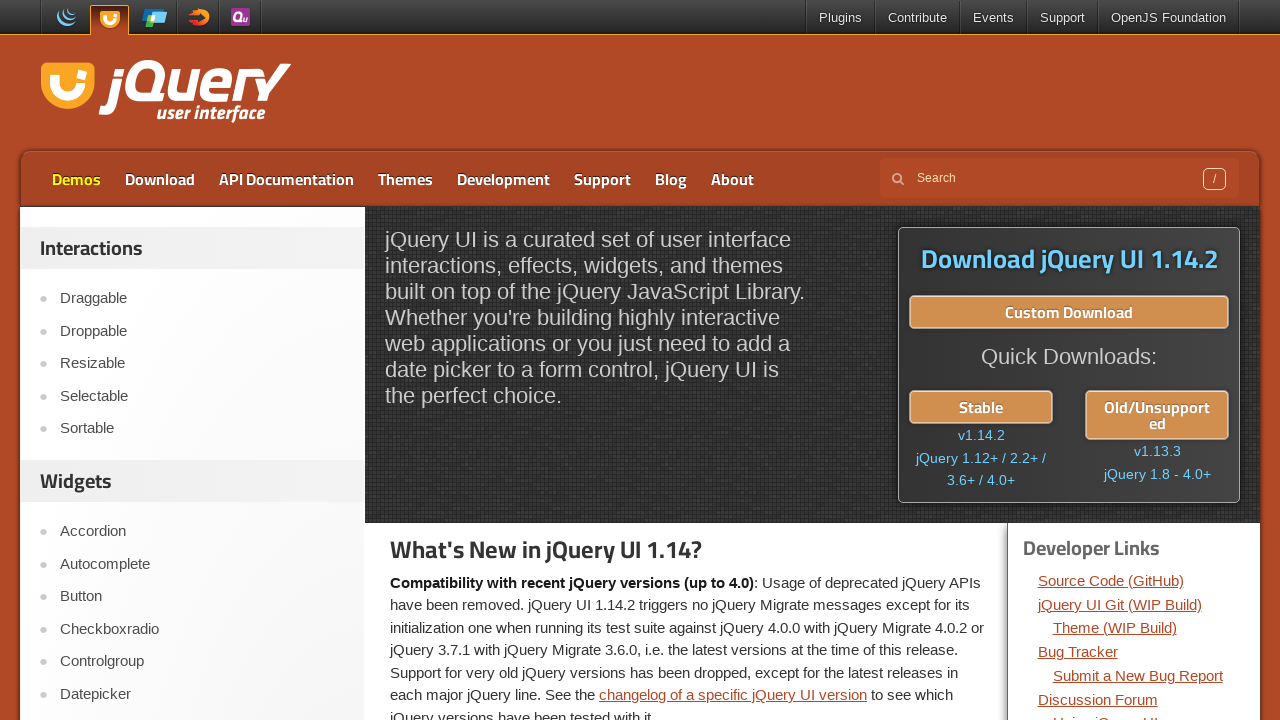

Removed highlight by making Demos link transparent (blink cycle 18/20)
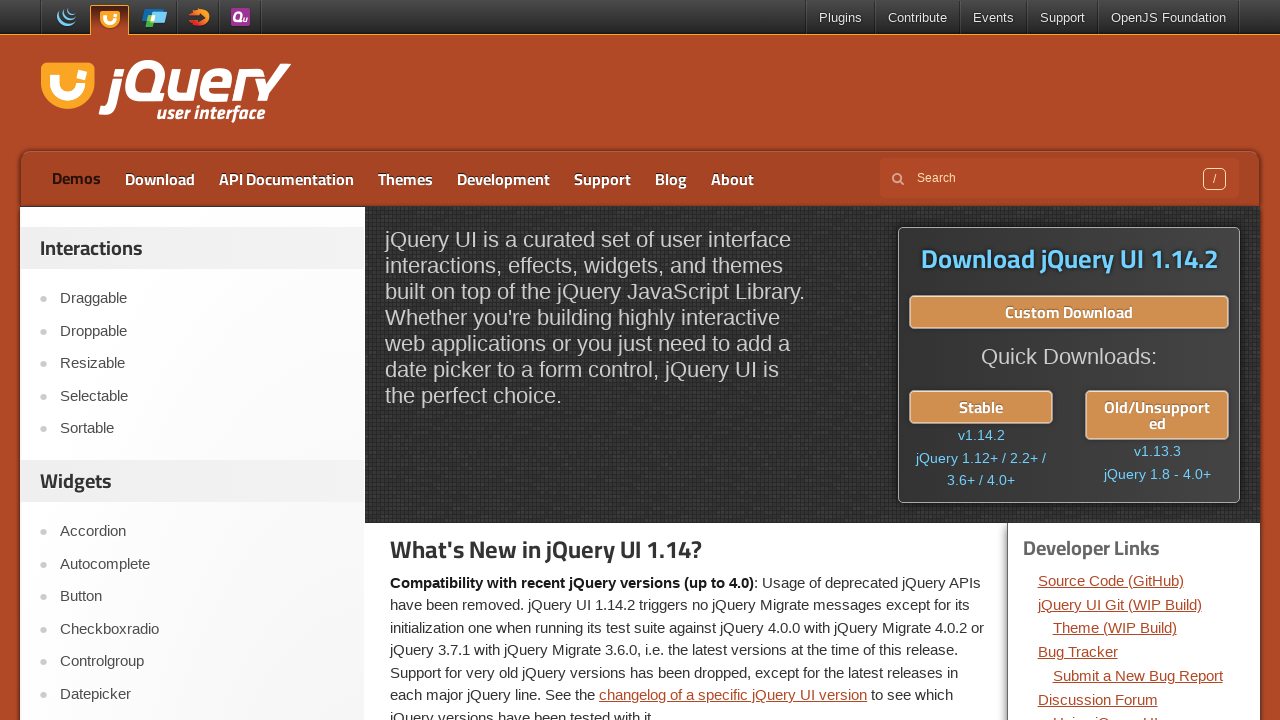

Waited 300ms for highlight removal (blink cycle 18/20)
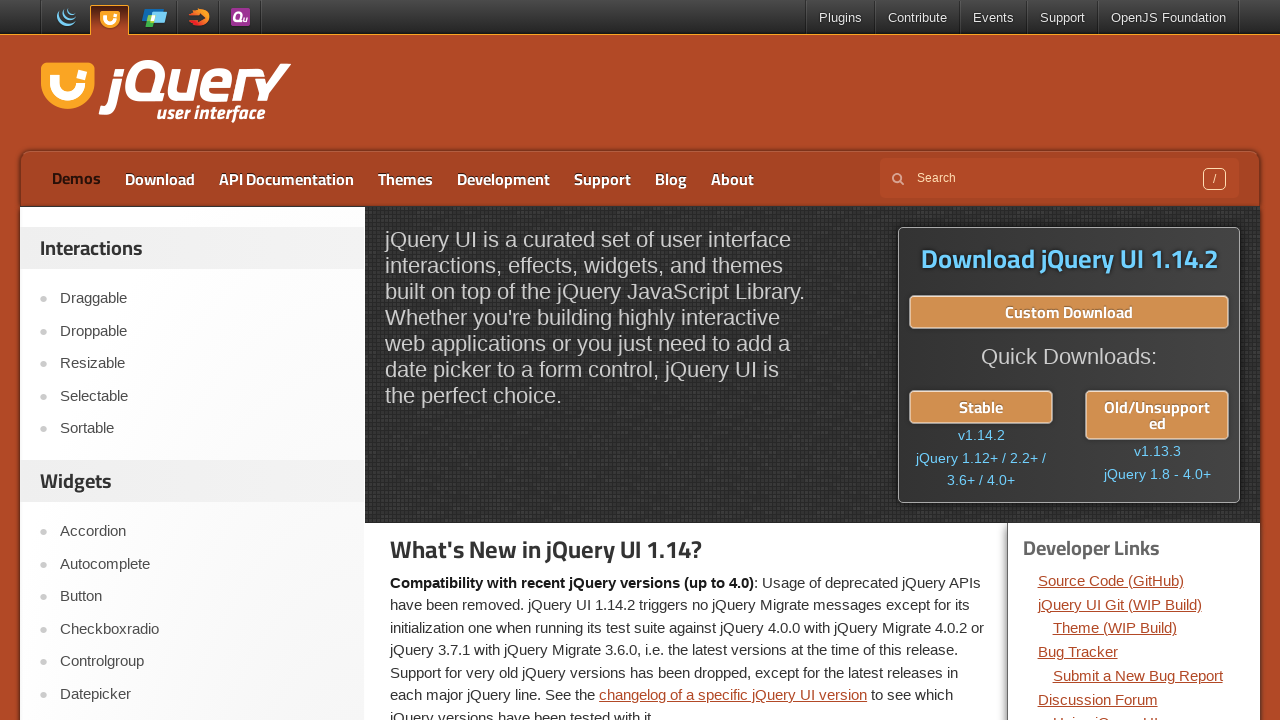

Applied yellow highlight with green dotted border to Demos link (blink cycle 19/20)
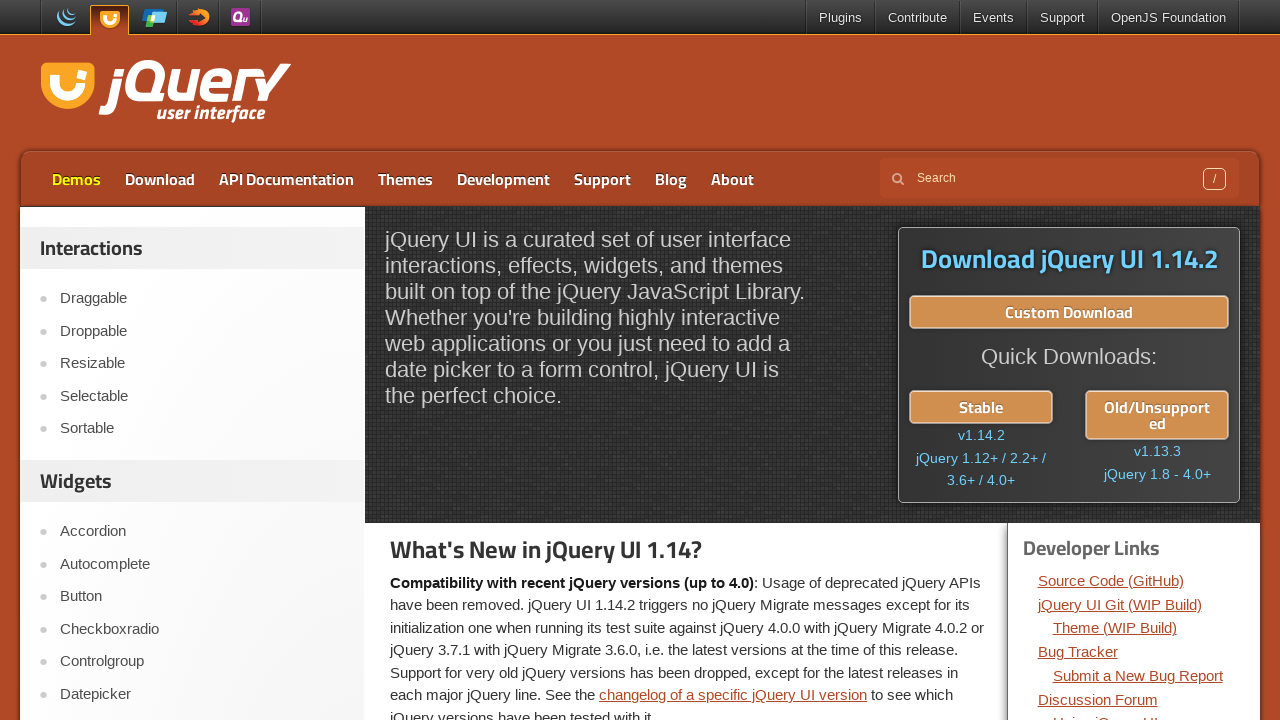

Waited 300ms for highlight visibility (blink cycle 19/20)
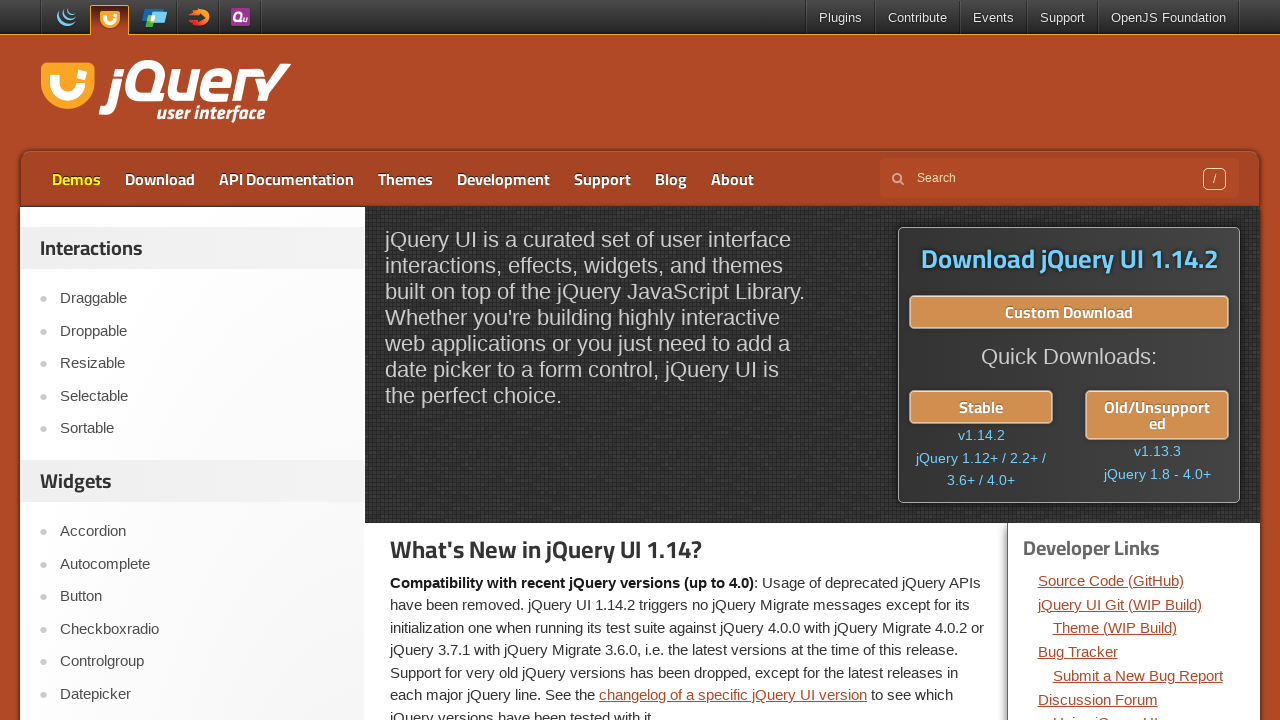

Removed highlight by making Demos link transparent (blink cycle 19/20)
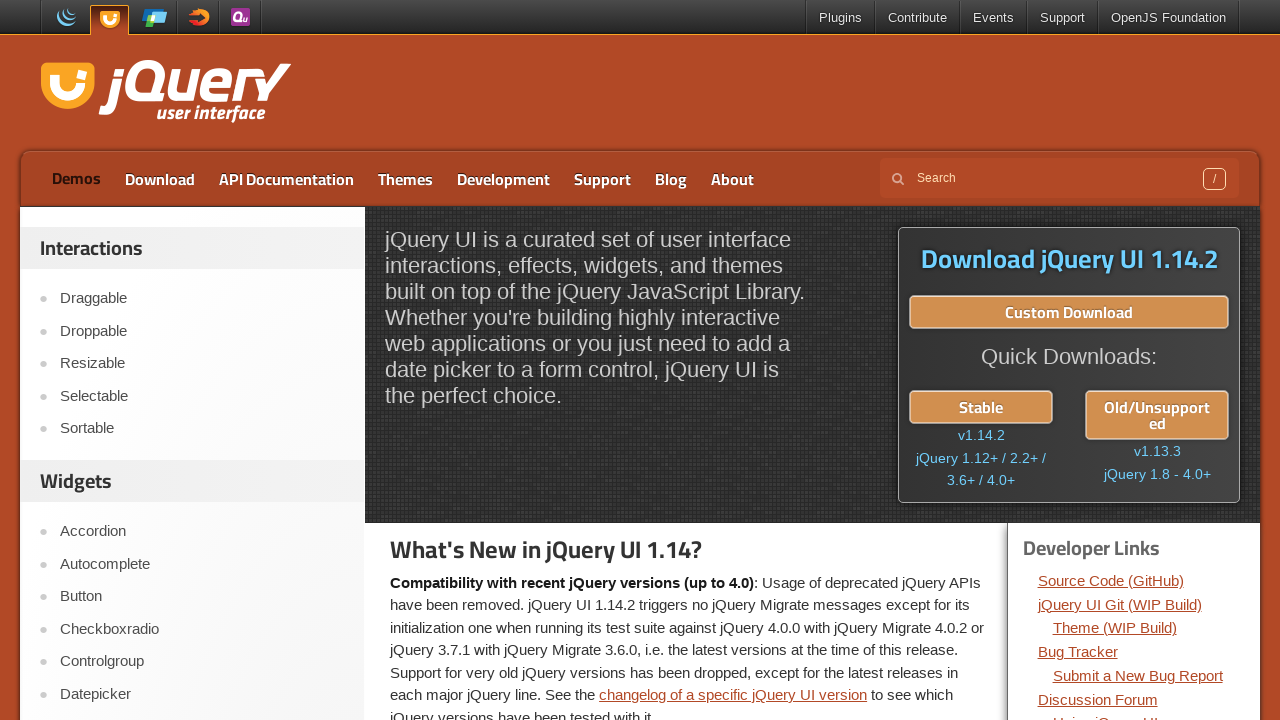

Waited 300ms for highlight removal (blink cycle 19/20)
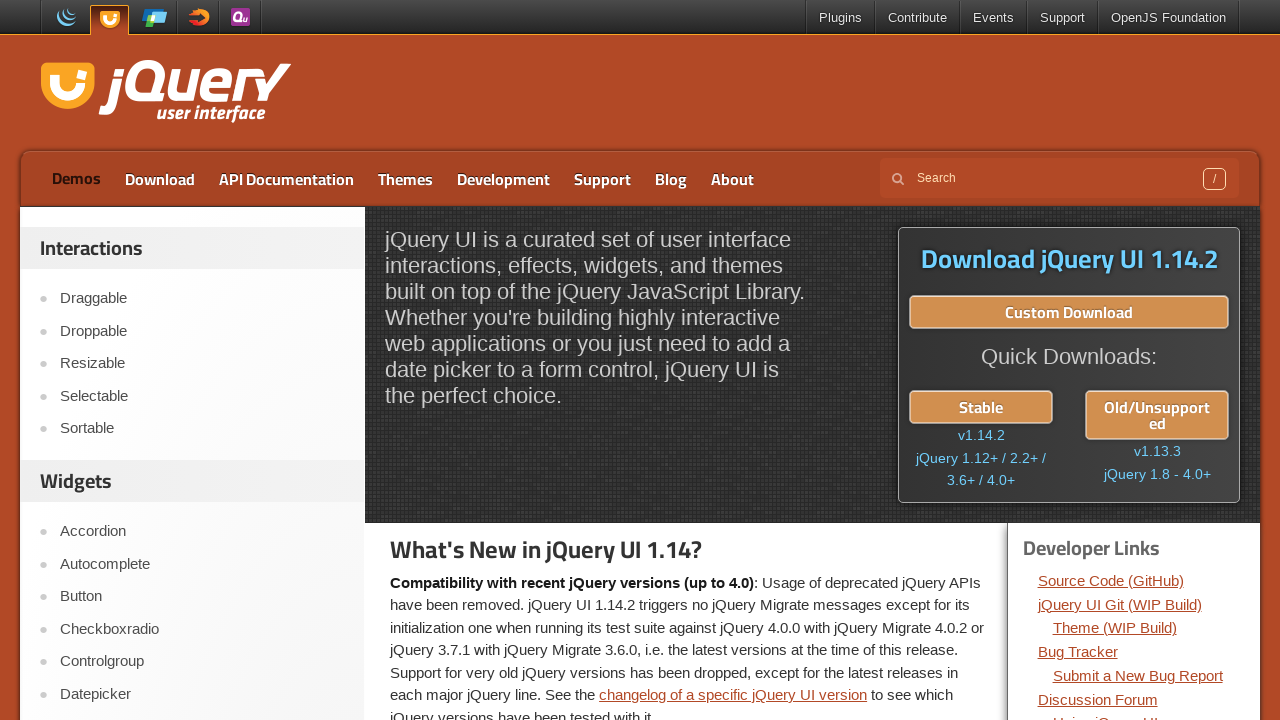

Applied yellow highlight with green dotted border to Demos link (blink cycle 20/20)
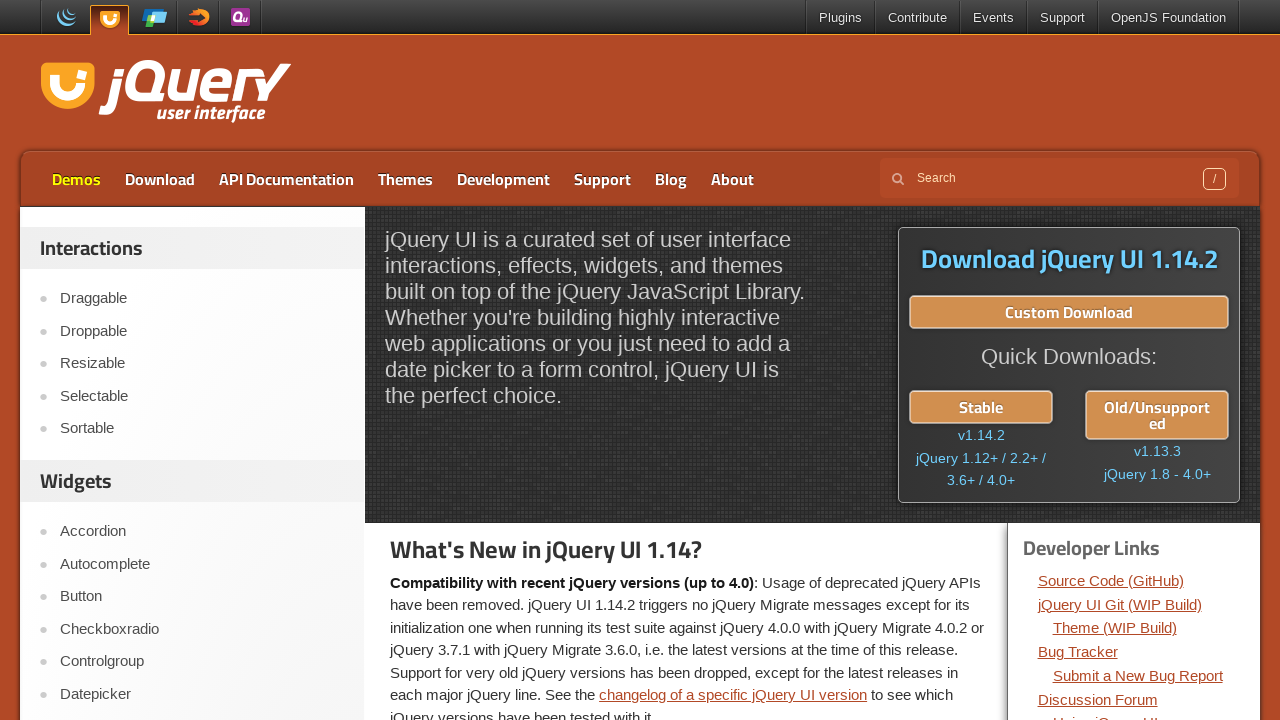

Waited 300ms for highlight visibility (blink cycle 20/20)
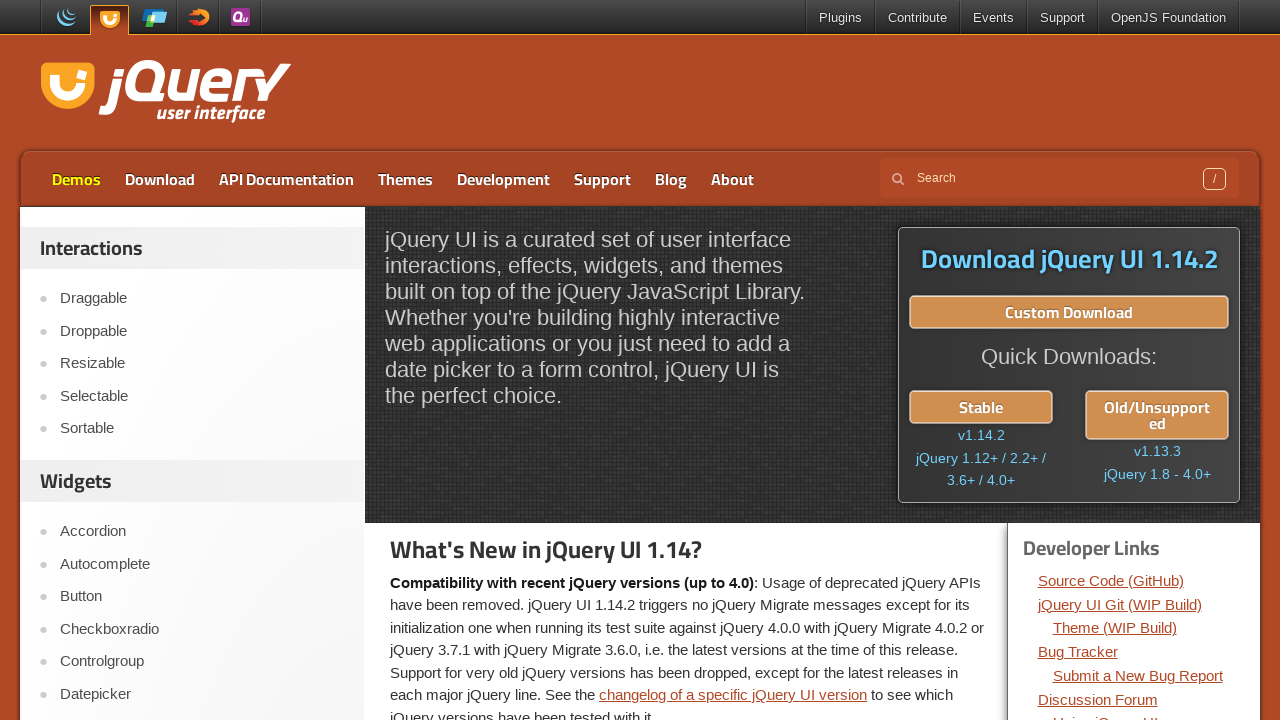

Removed highlight by making Demos link transparent (blink cycle 20/20)
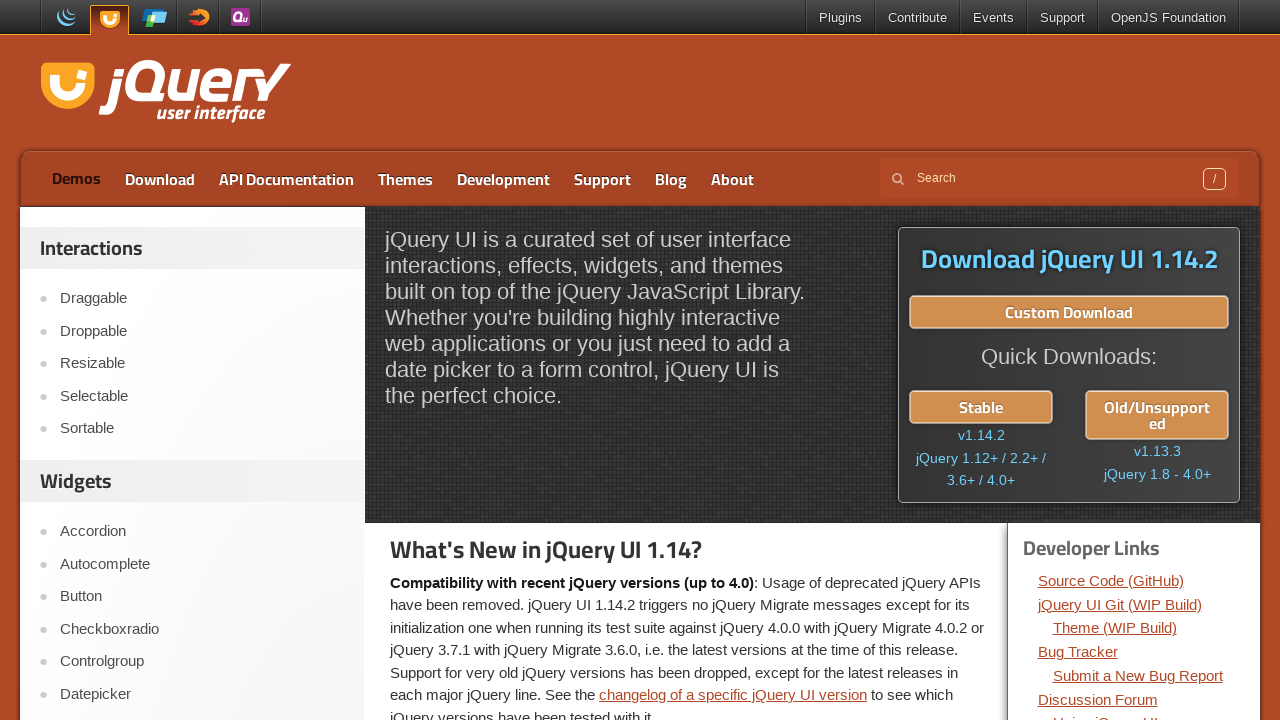

Waited 300ms for highlight removal (blink cycle 20/20)
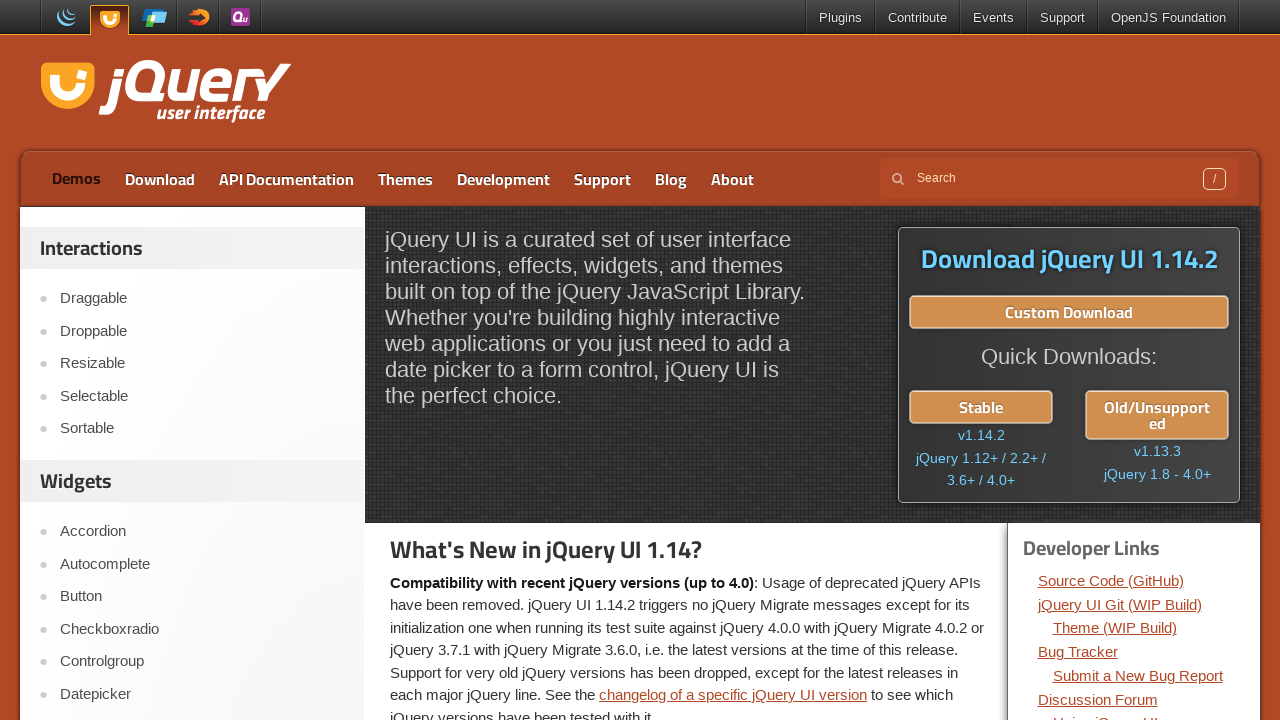

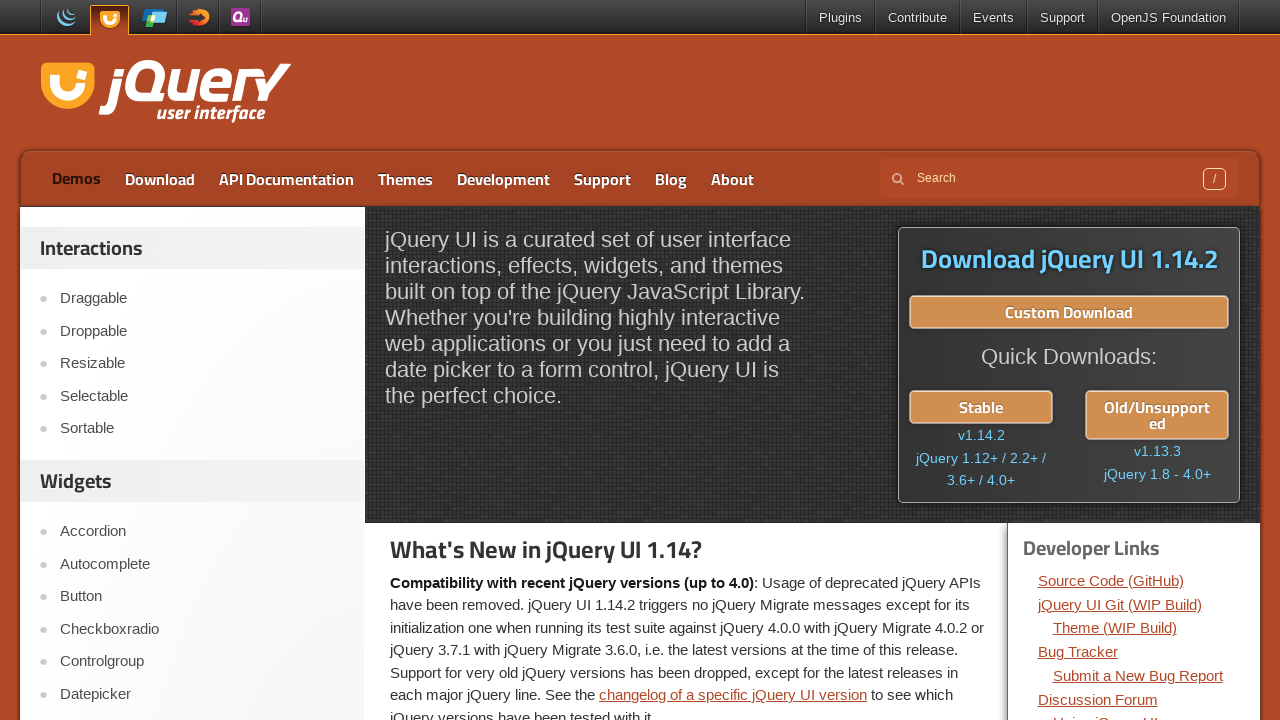